Fills out a large form with multiple text input fields using randomly generated words and submits it

Starting URL: http://suninjuly.github.io/huge_form.html

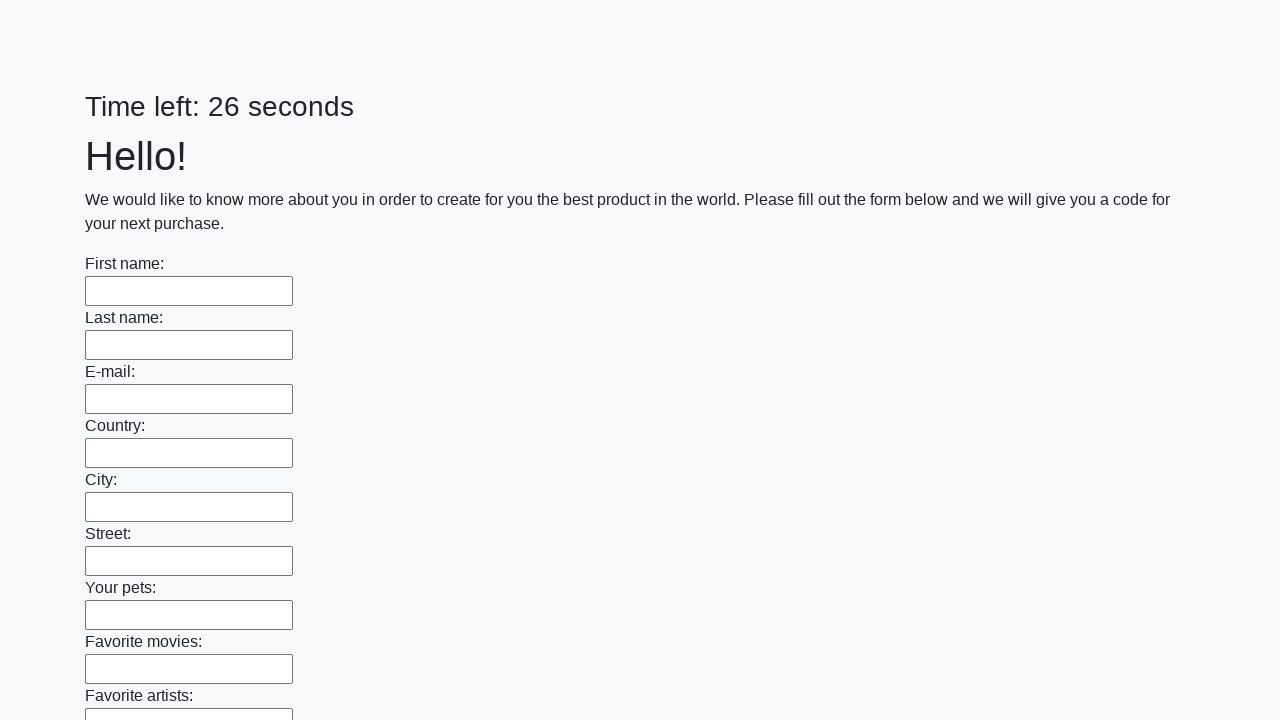

Found all text input fields on the form
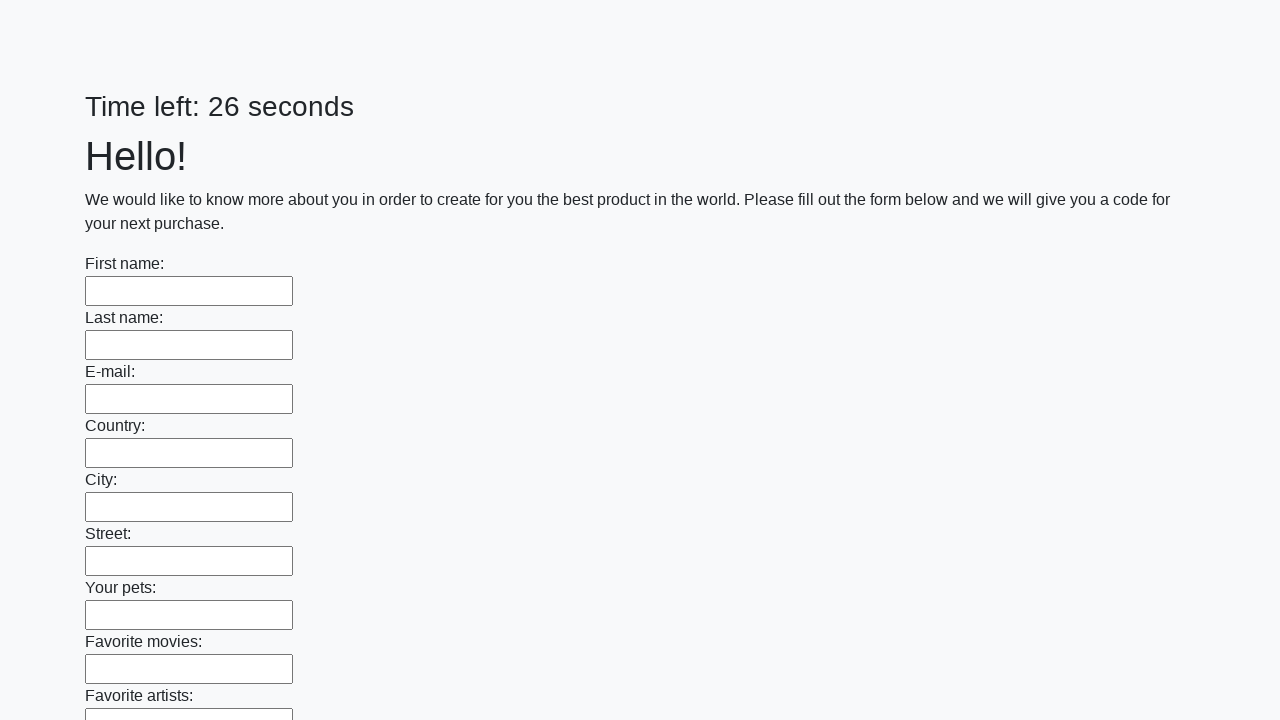

Filled text input field 1 with randomly generated word 'gold' on input[type='text']:nth-of-type(1)
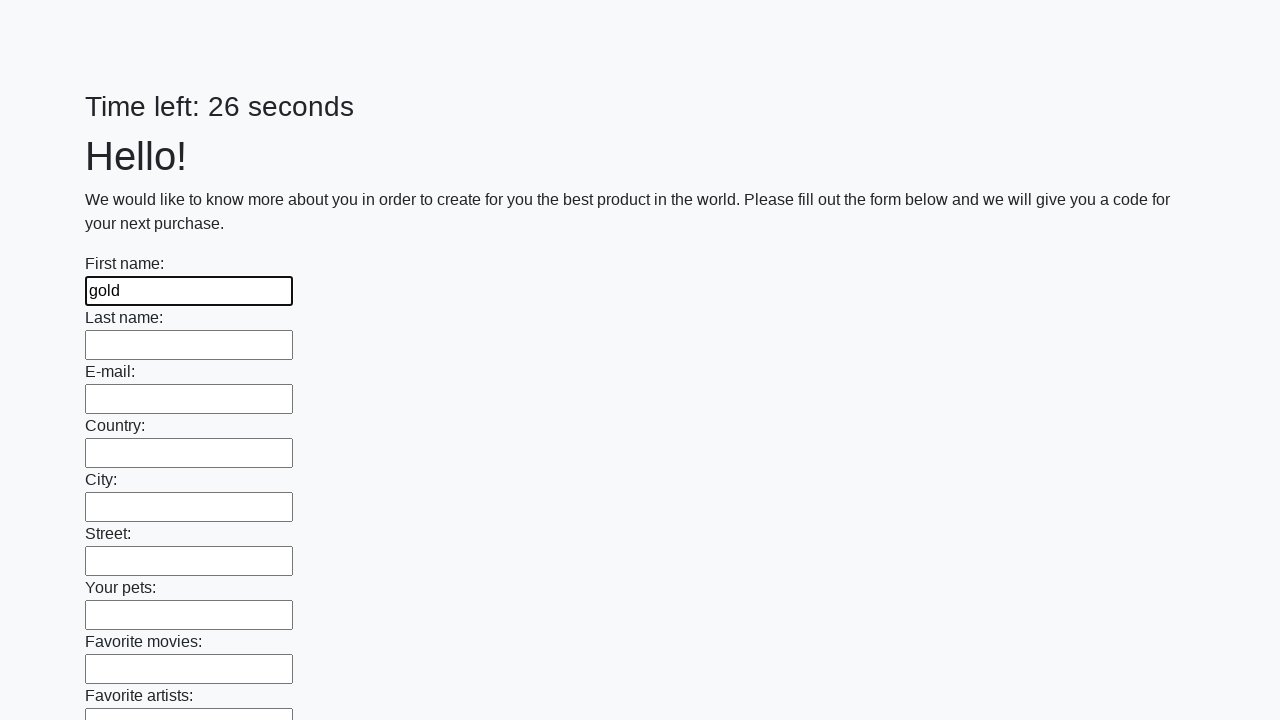

Filled text input field 2 with randomly generated word 'banana' on input[type='text']:nth-of-type(2)
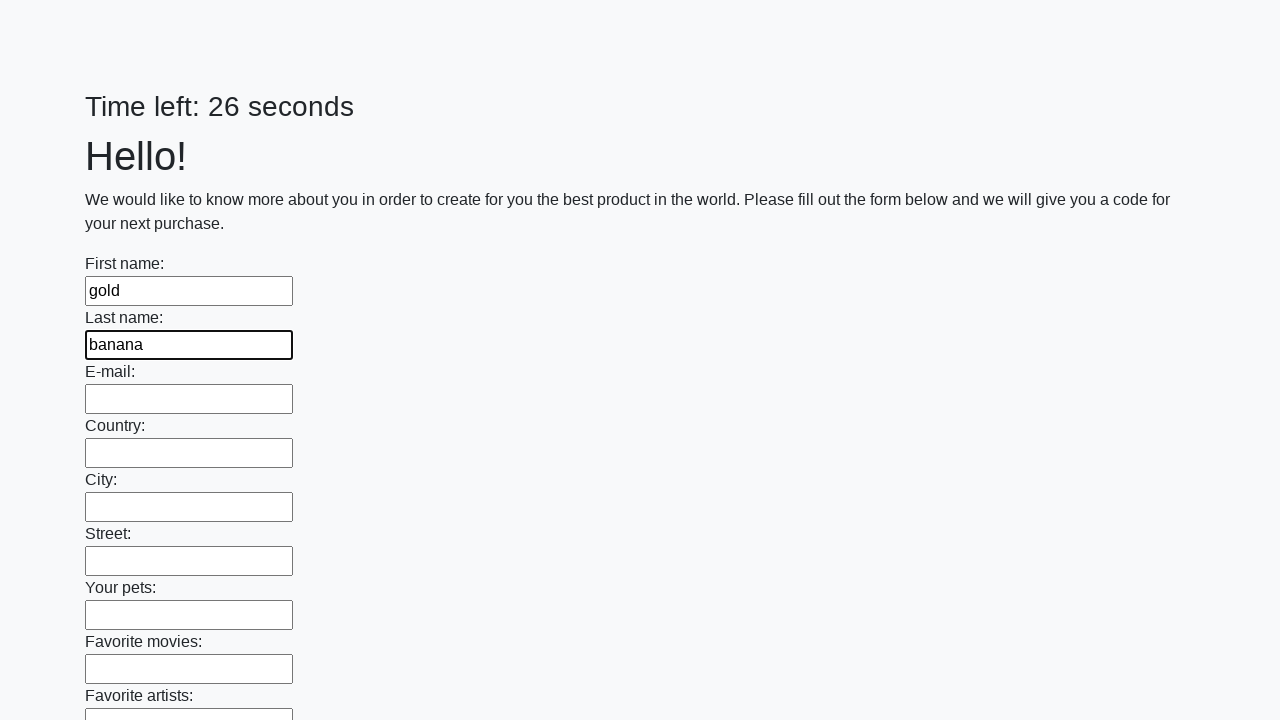

Filled text input field 3 with randomly generated word 'pine' on input[type='text']:nth-of-type(3)
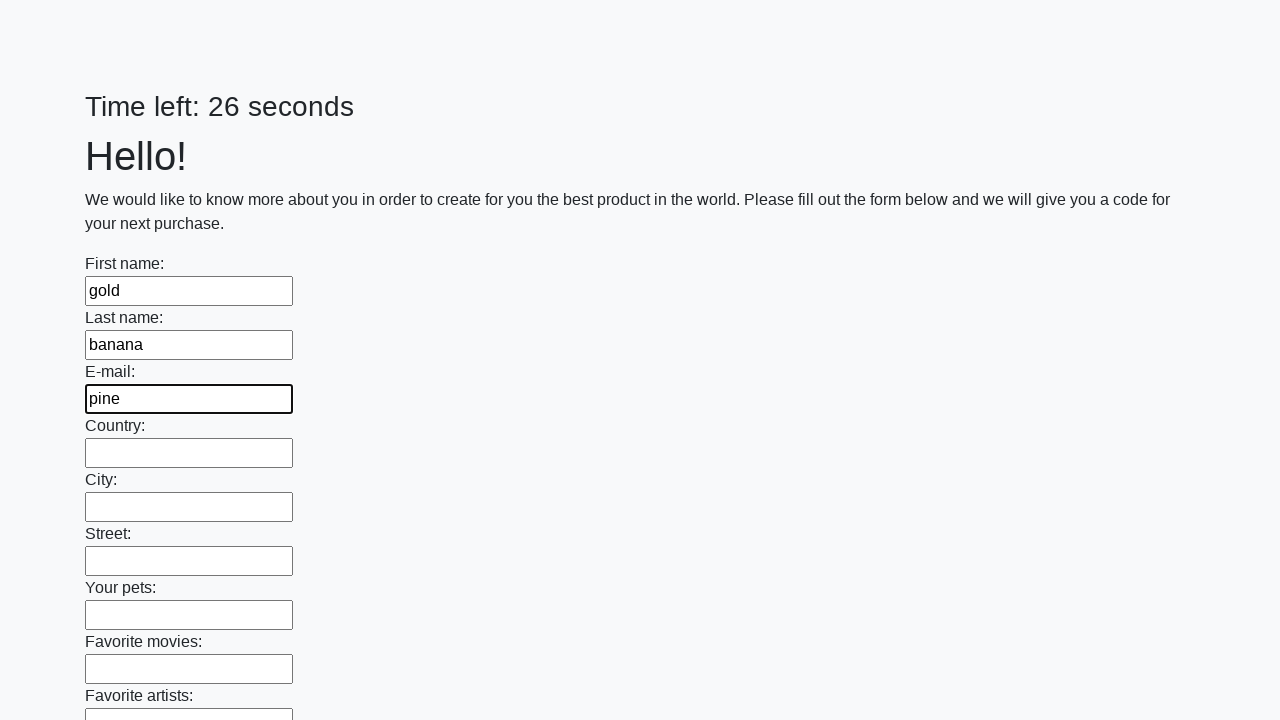

Filled text input field 4 with randomly generated word 'white' on input[type='text']:nth-of-type(4)
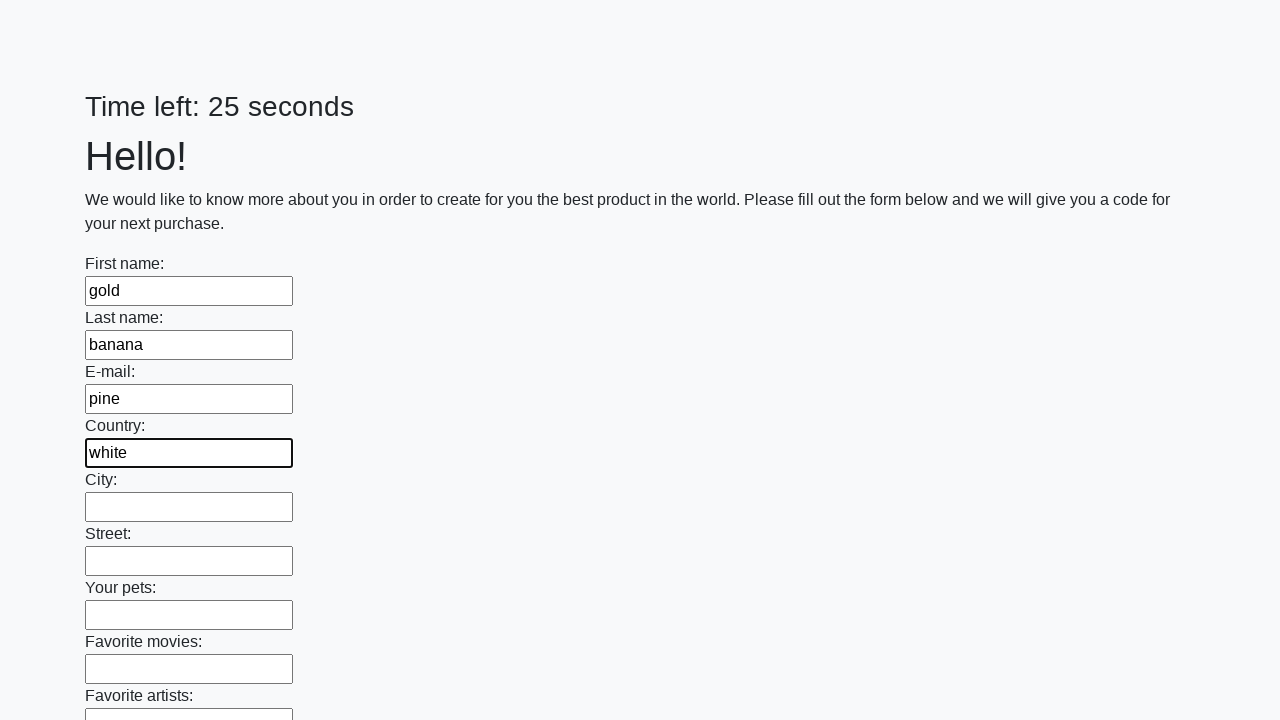

Filled text input field 5 with randomly generated word 'cherry' on input[type='text']:nth-of-type(5)
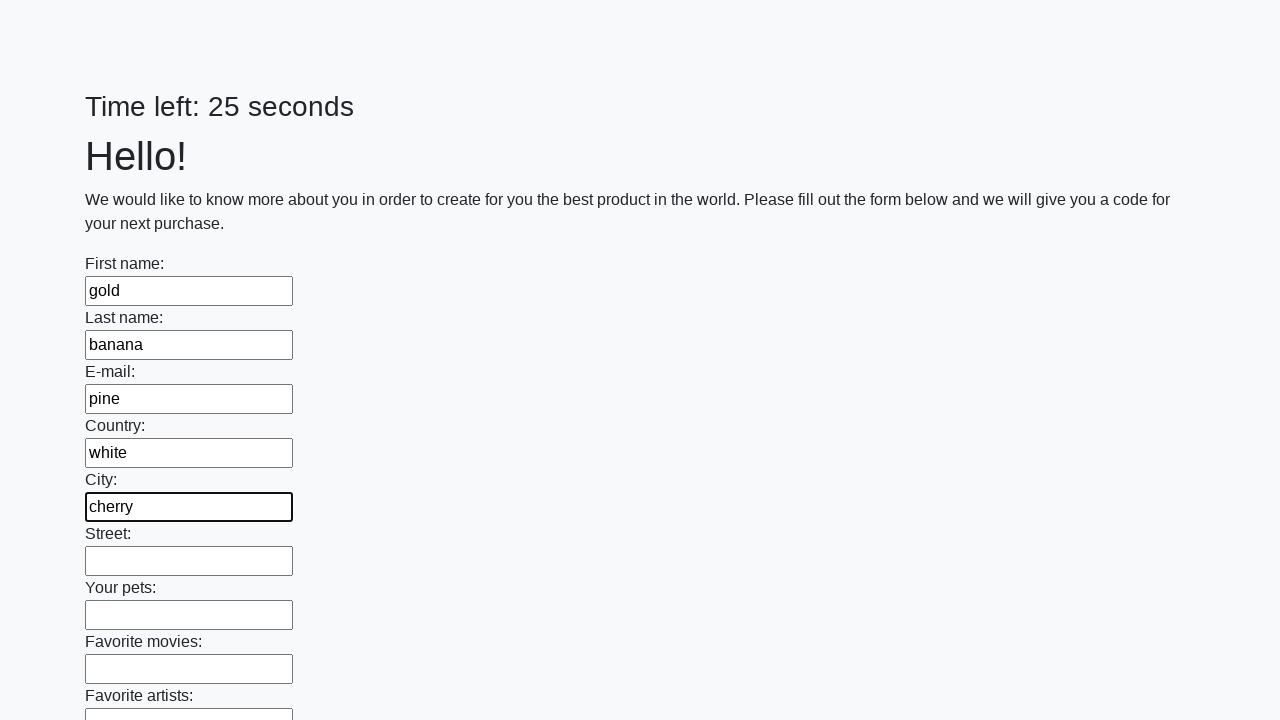

Filled text input field 6 with randomly generated word 'brown' on input[type='text']:nth-of-type(6)
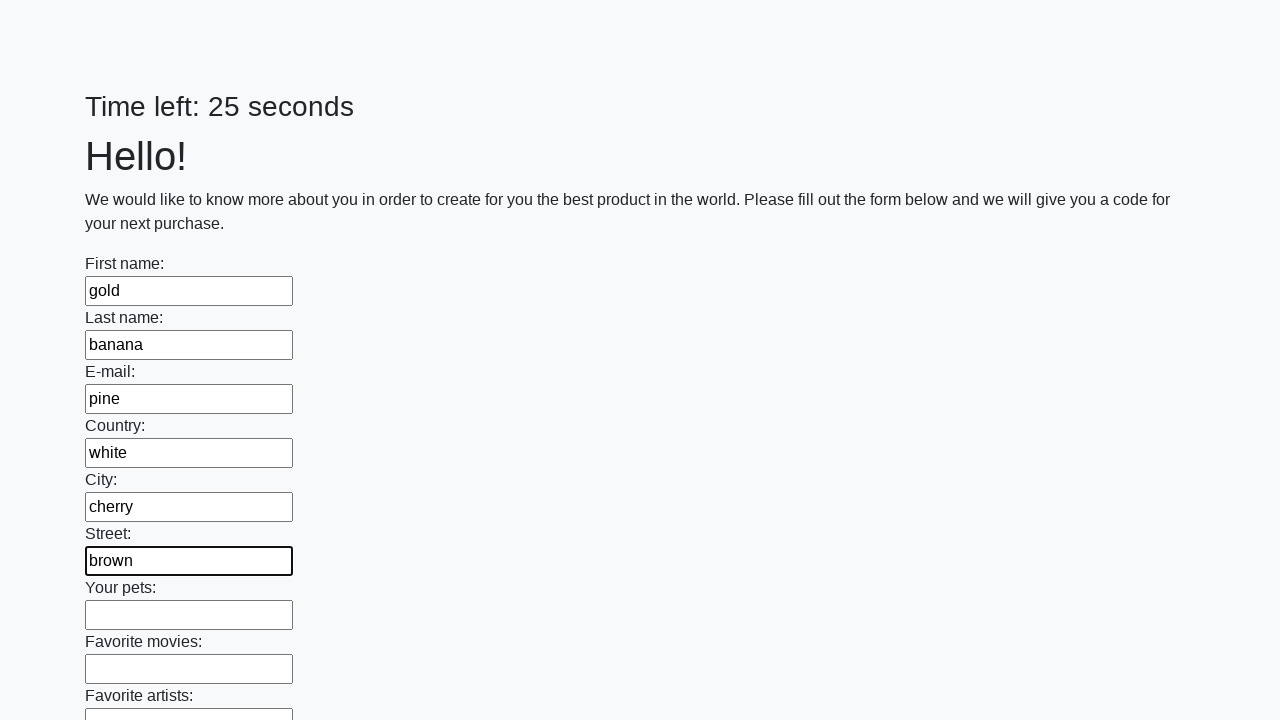

Filled text input field 7 with randomly generated word 'red' on input[type='text']:nth-of-type(7)
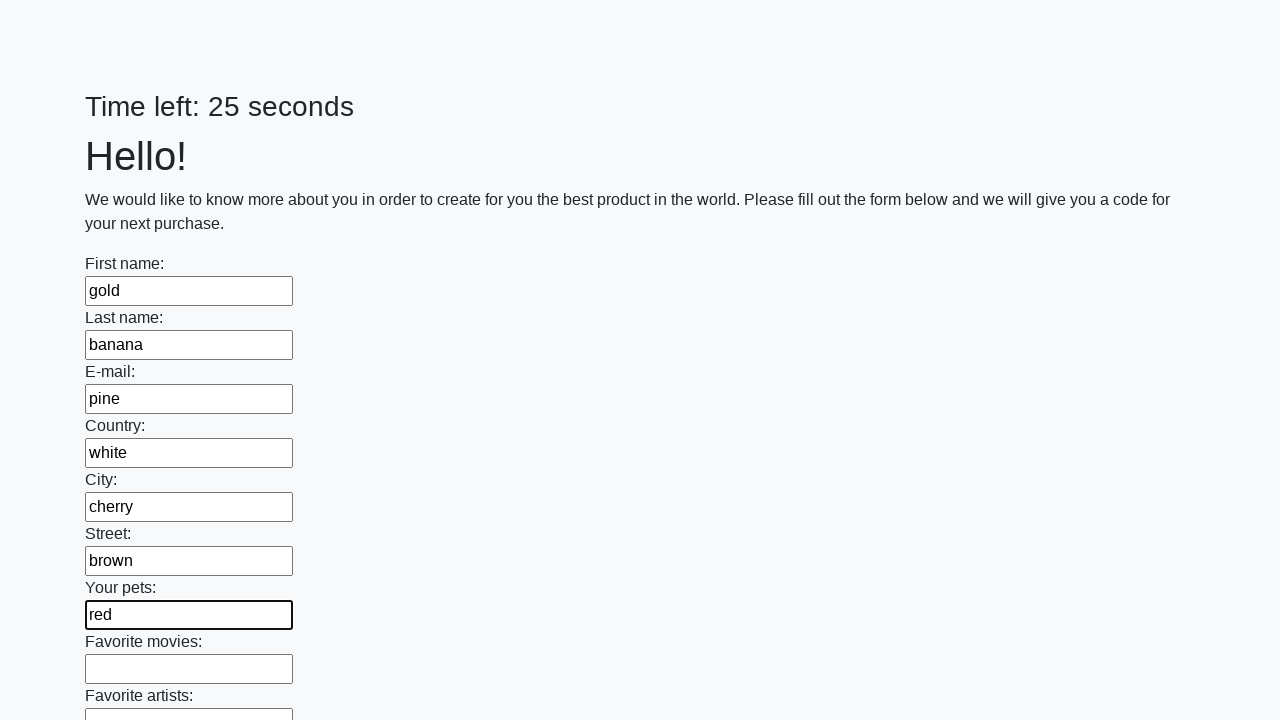

Filled text input field 8 with randomly generated word 'copper' on input[type='text']:nth-of-type(8)
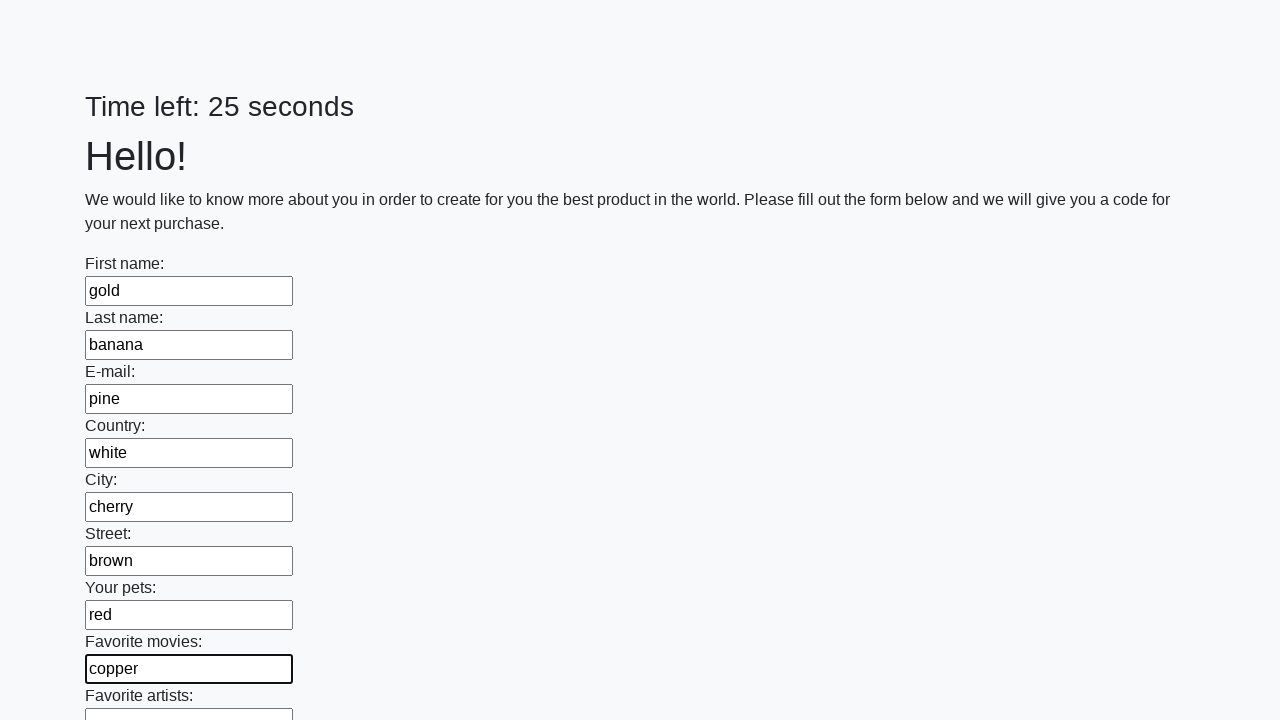

Filled text input field 9 with randomly generated word 'sequoia' on input[type='text']:nth-of-type(9)
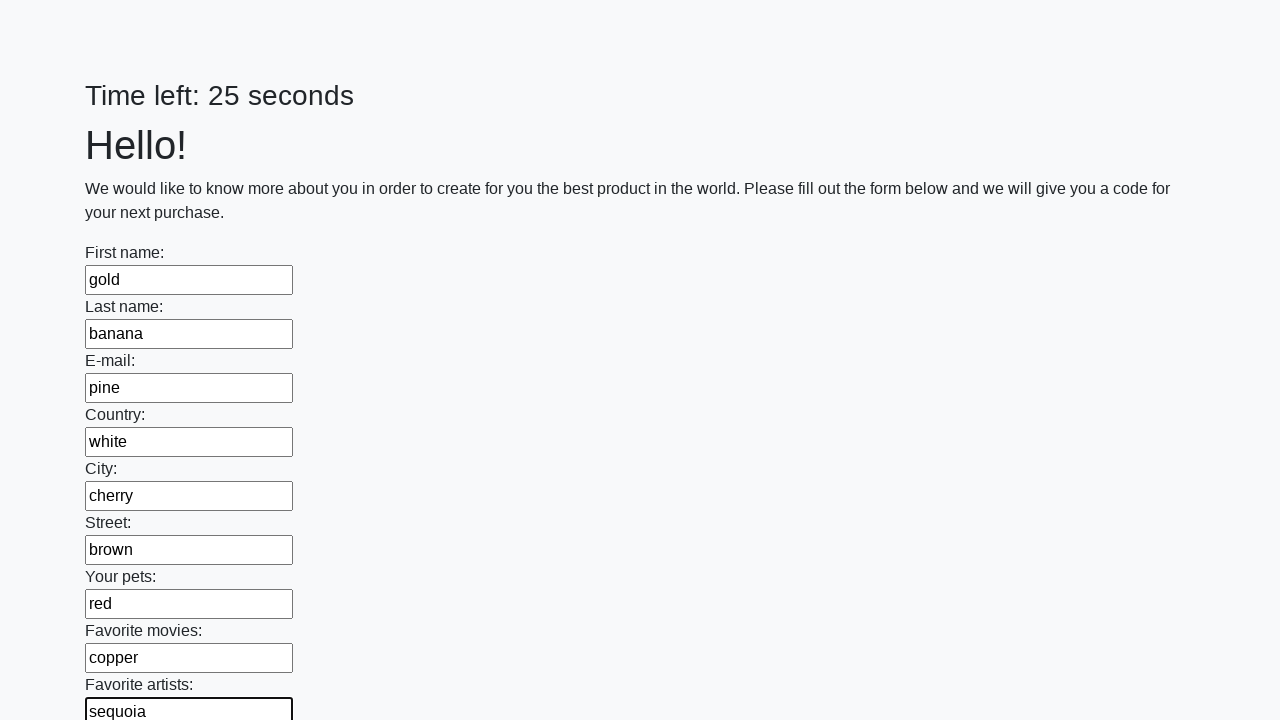

Filled text input field 10 with randomly generated word 'bamboo' on input[type='text']:nth-of-type(10)
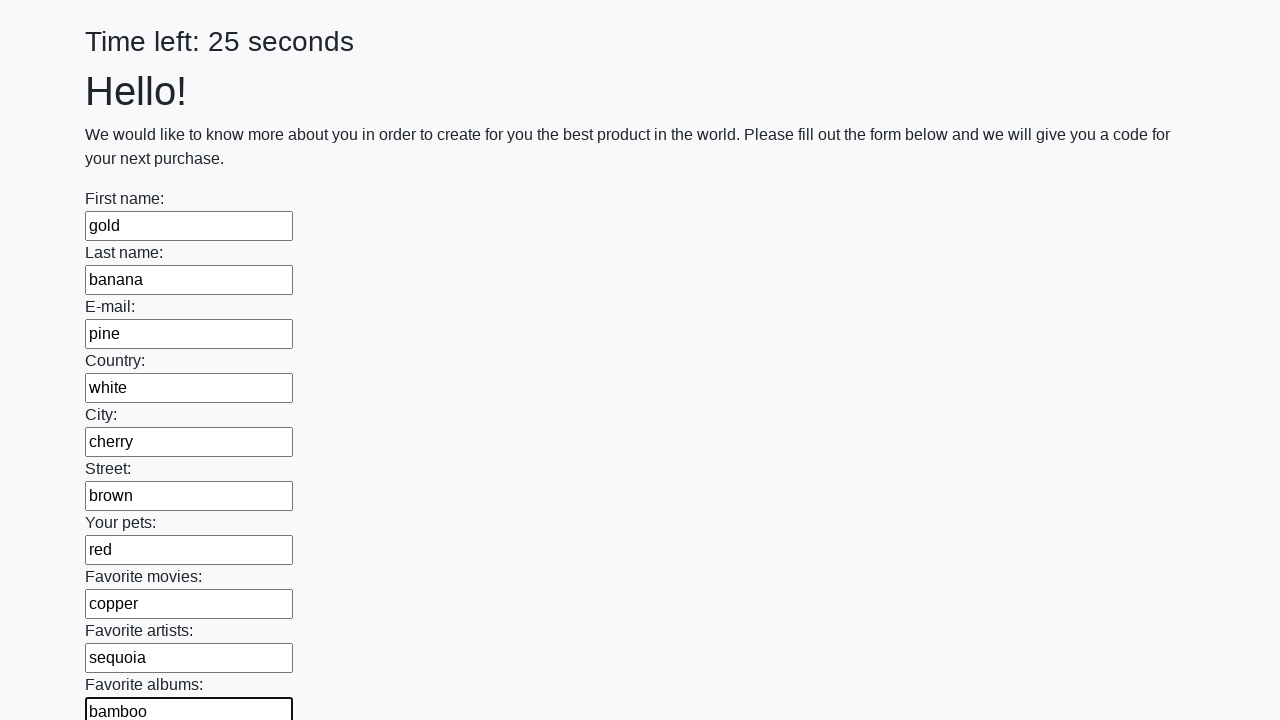

Filled text input field 11 with randomly generated word 'bamboo' on input[type='text']:nth-of-type(11)
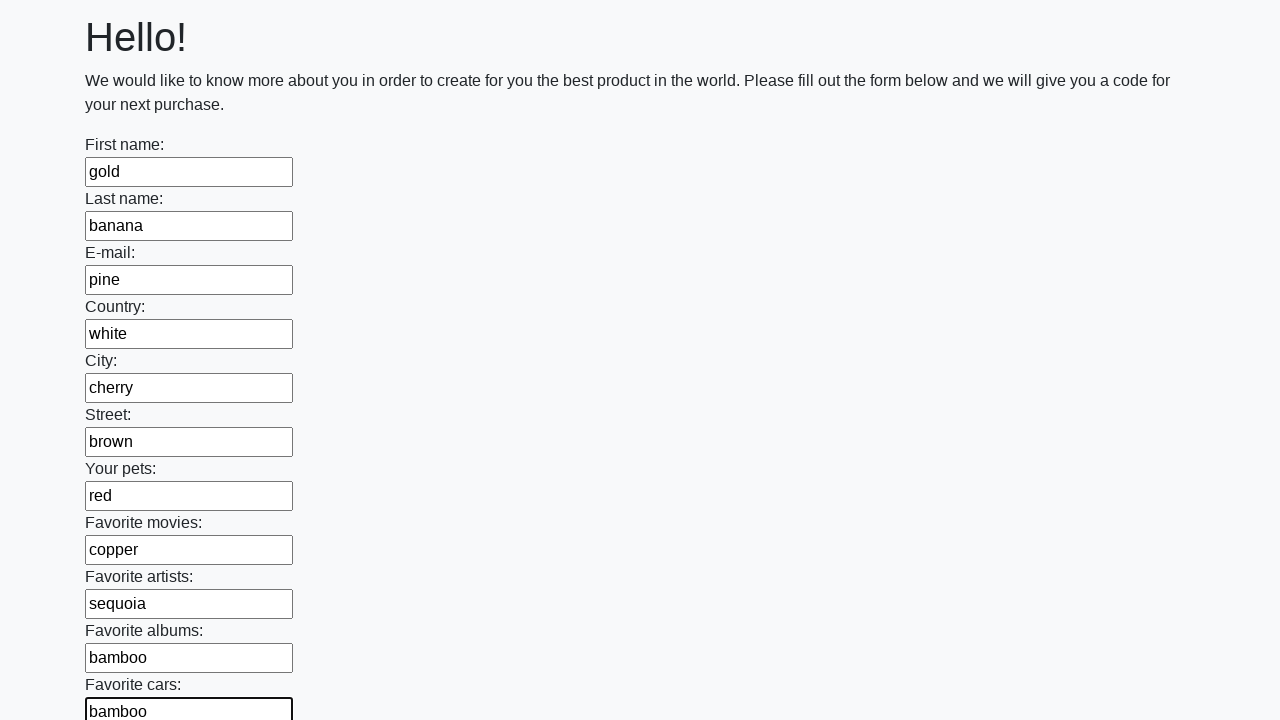

Filled text input field 12 with randomly generated word 'walnut' on input[type='text']:nth-of-type(12)
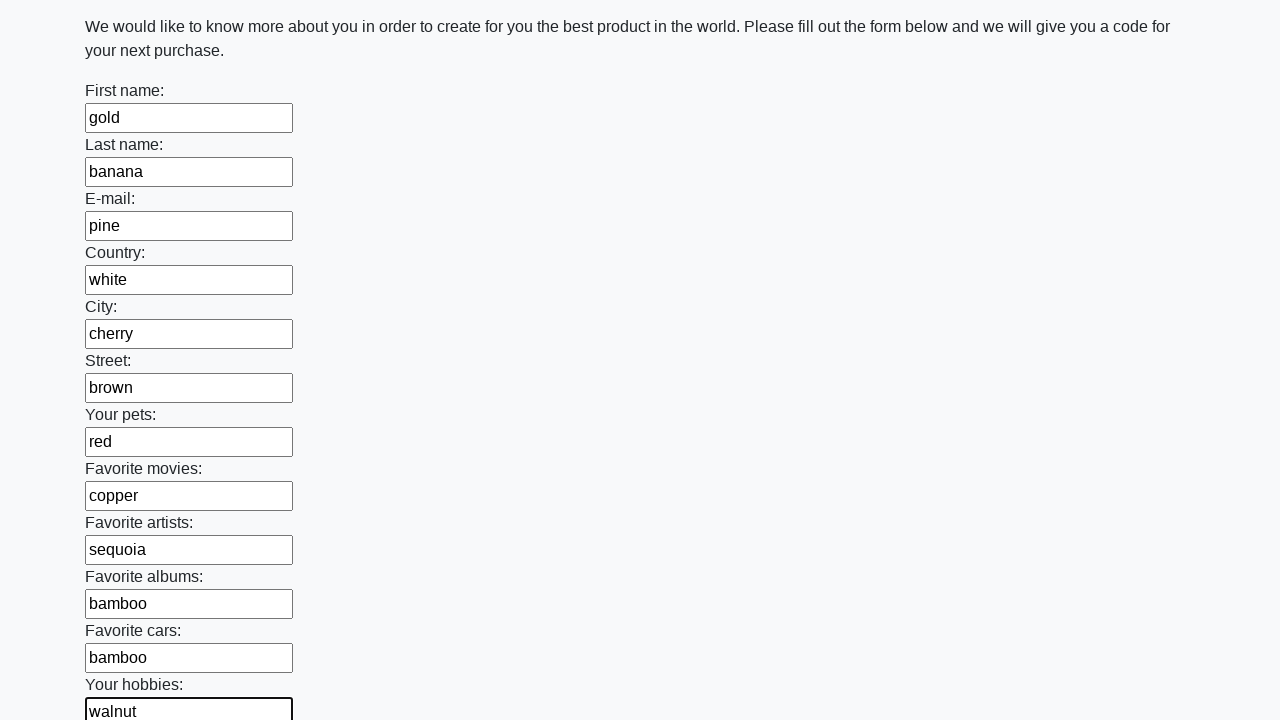

Filled text input field 13 with randomly generated word 'cypress' on input[type='text']:nth-of-type(13)
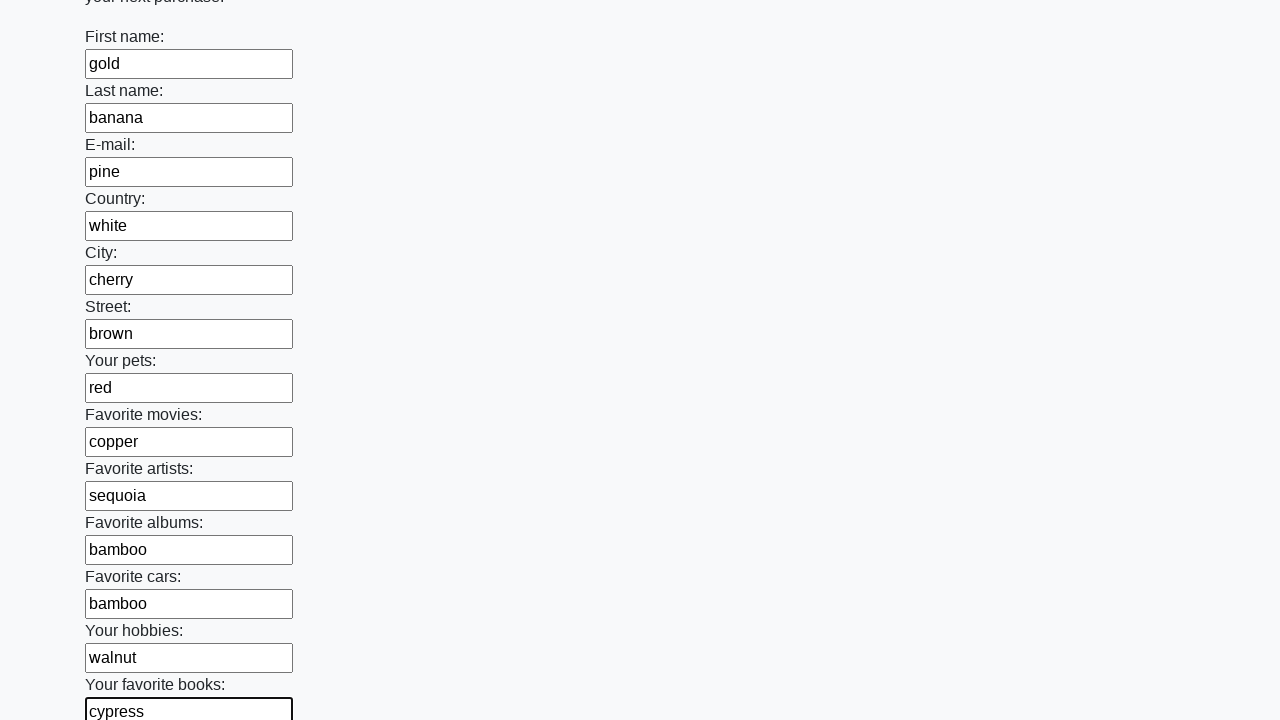

Filled text input field 14 with randomly generated word 'sweet' on input[type='text']:nth-of-type(14)
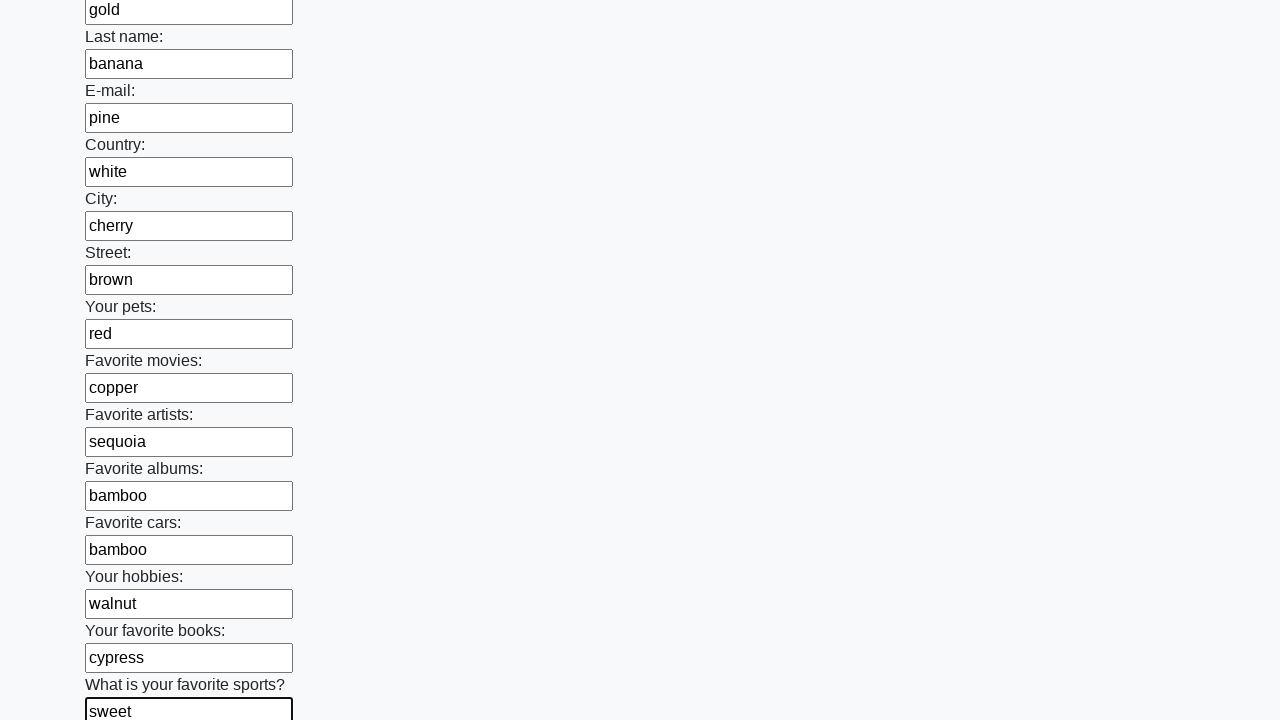

Filled text input field 15 with randomly generated word 'silver' on input[type='text']:nth-of-type(15)
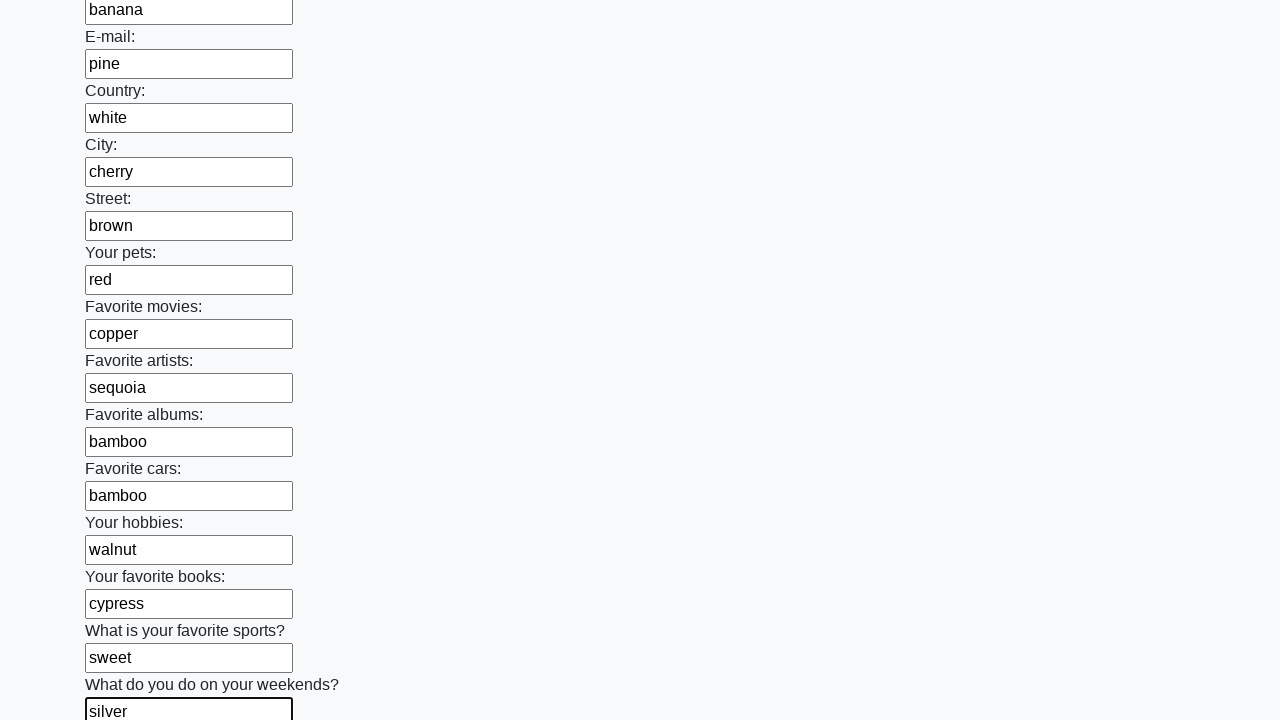

Filled text input field 16 with randomly generated word 'quince' on input[type='text']:nth-of-type(16)
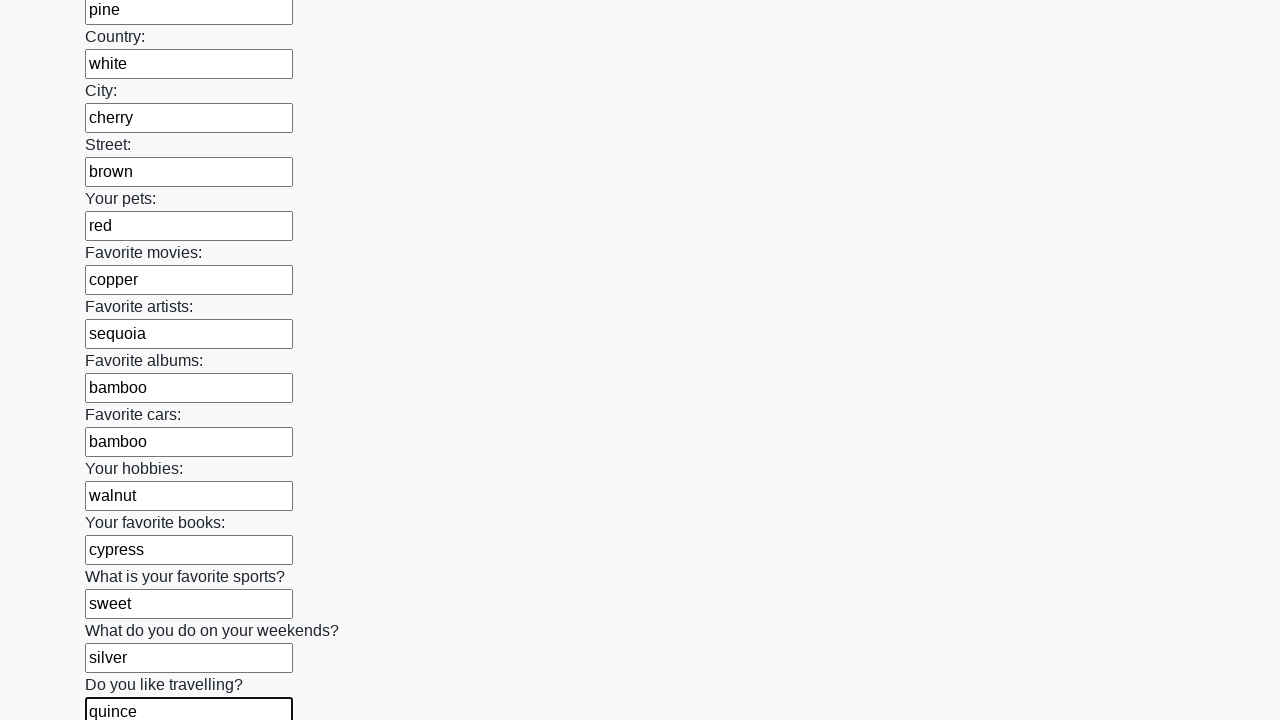

Filled text input field 17 with randomly generated word 'laurel' on input[type='text']:nth-of-type(17)
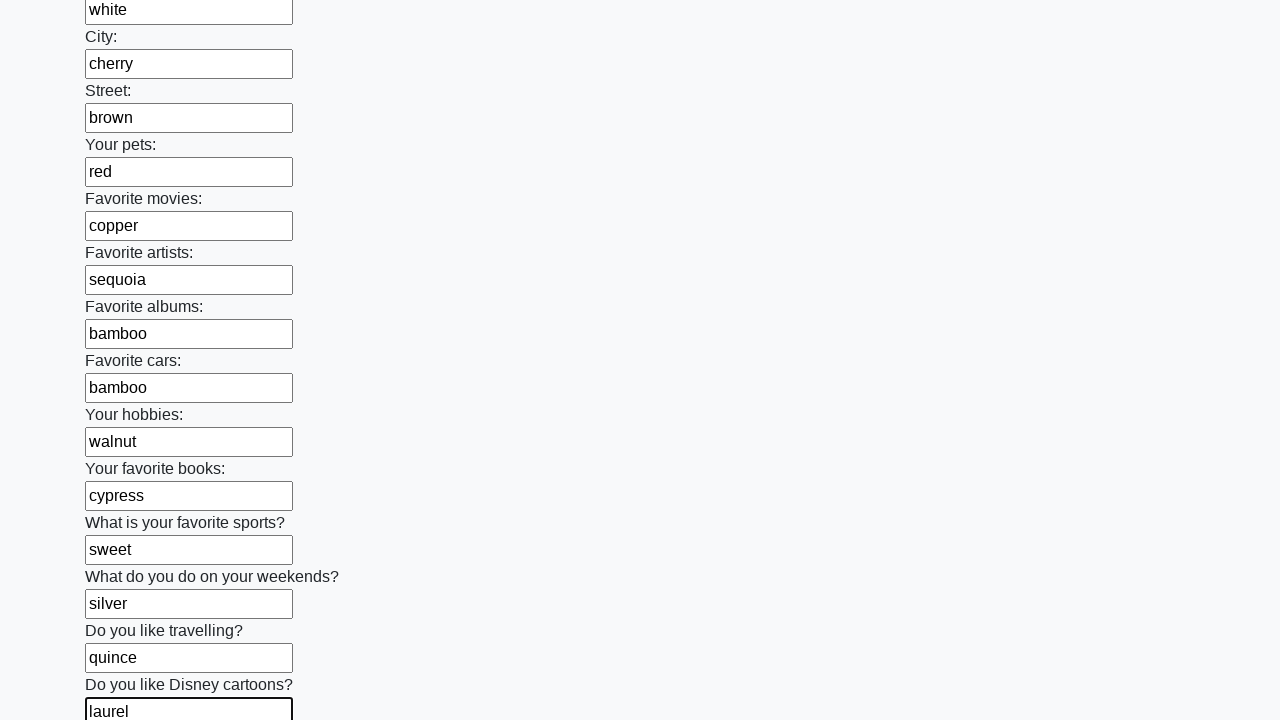

Filled text input field 18 with randomly generated word 'orange' on input[type='text']:nth-of-type(18)
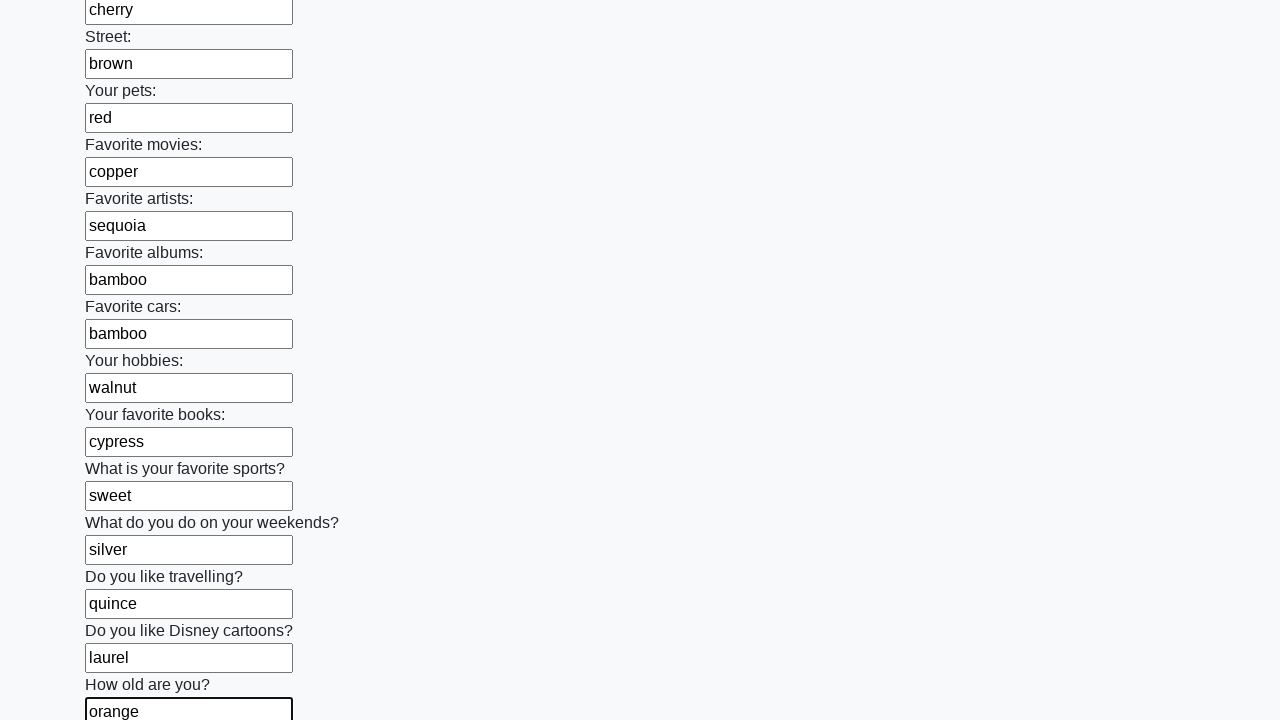

Filled text input field 19 with randomly generated word 'wood' on input[type='text']:nth-of-type(19)
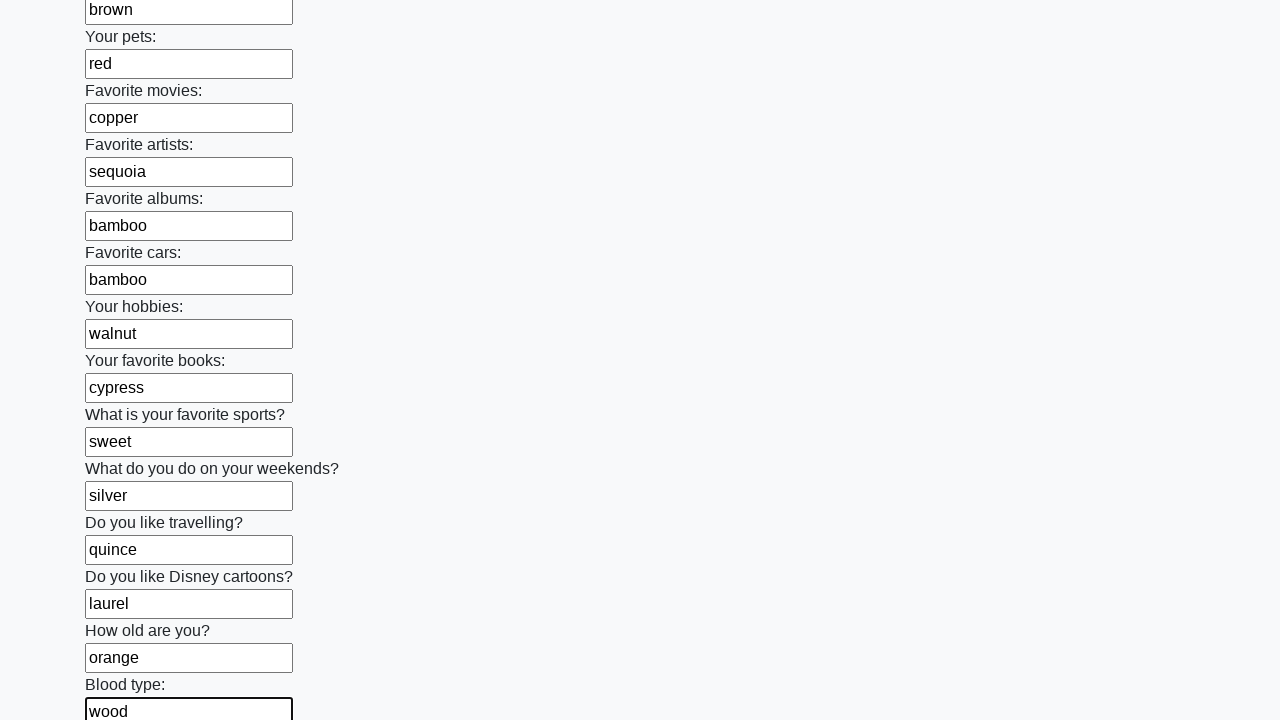

Filled text input field 20 with randomly generated word 'raspberry' on input[type='text']:nth-of-type(20)
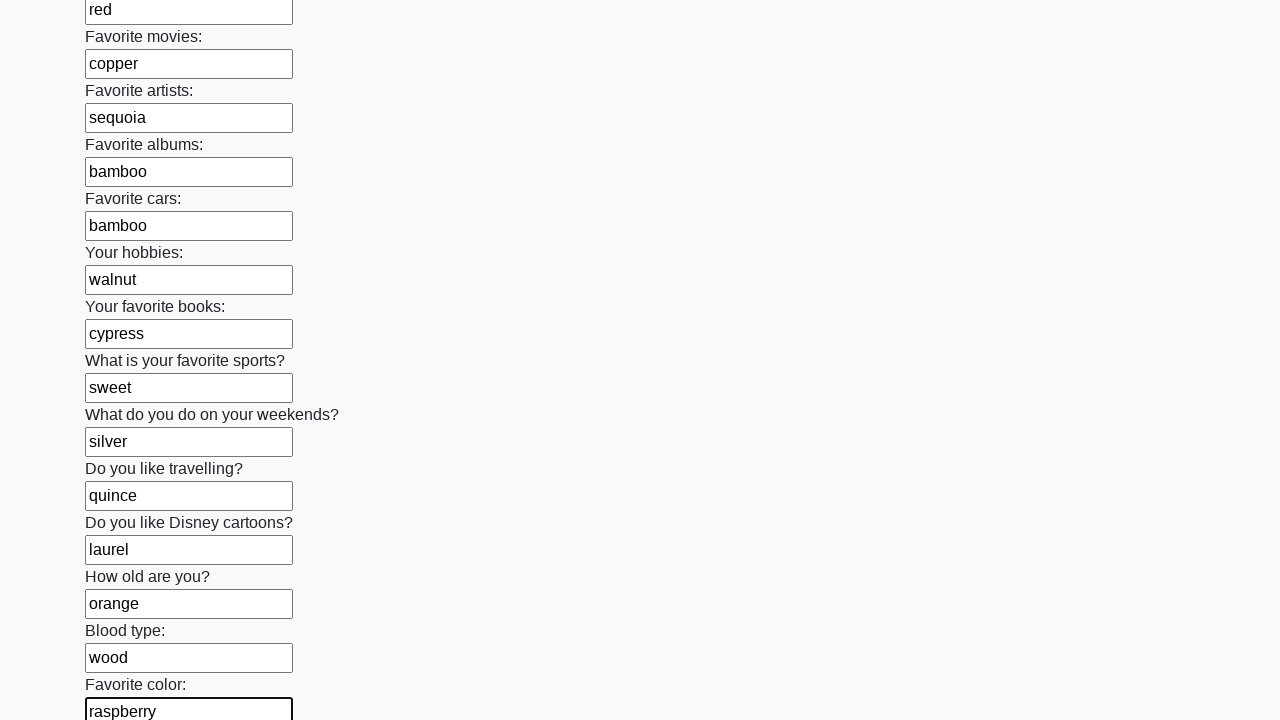

Filled text input field 21 with randomly generated word 'walnut' on input[type='text']:nth-of-type(21)
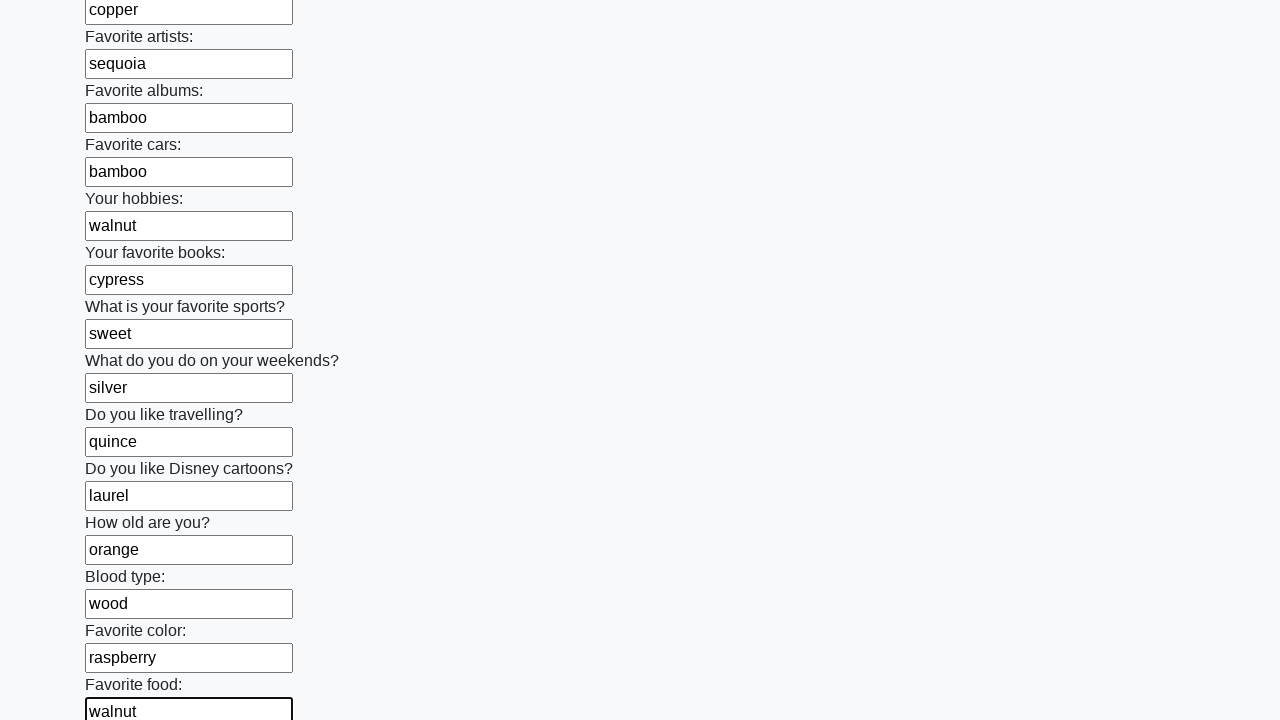

Filled text input field 22 with randomly generated word 'magnolia' on input[type='text']:nth-of-type(22)
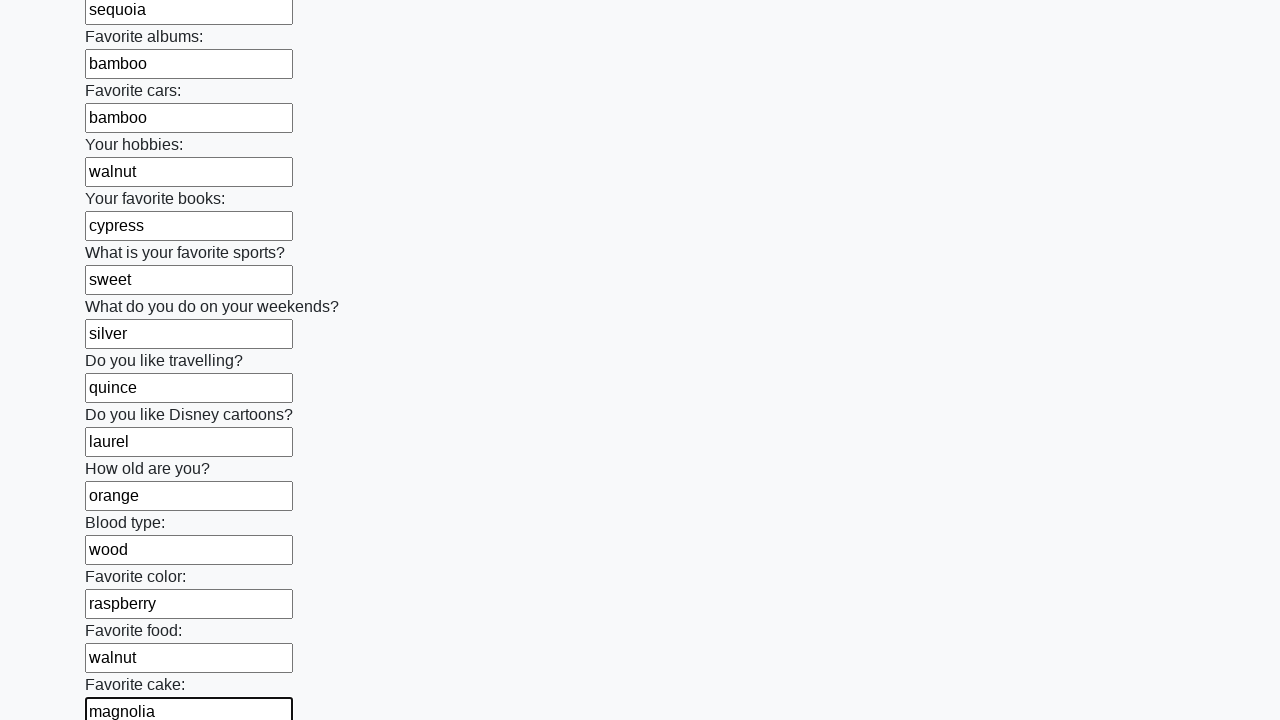

Filled text input field 23 with randomly generated word 'palm' on input[type='text']:nth-of-type(23)
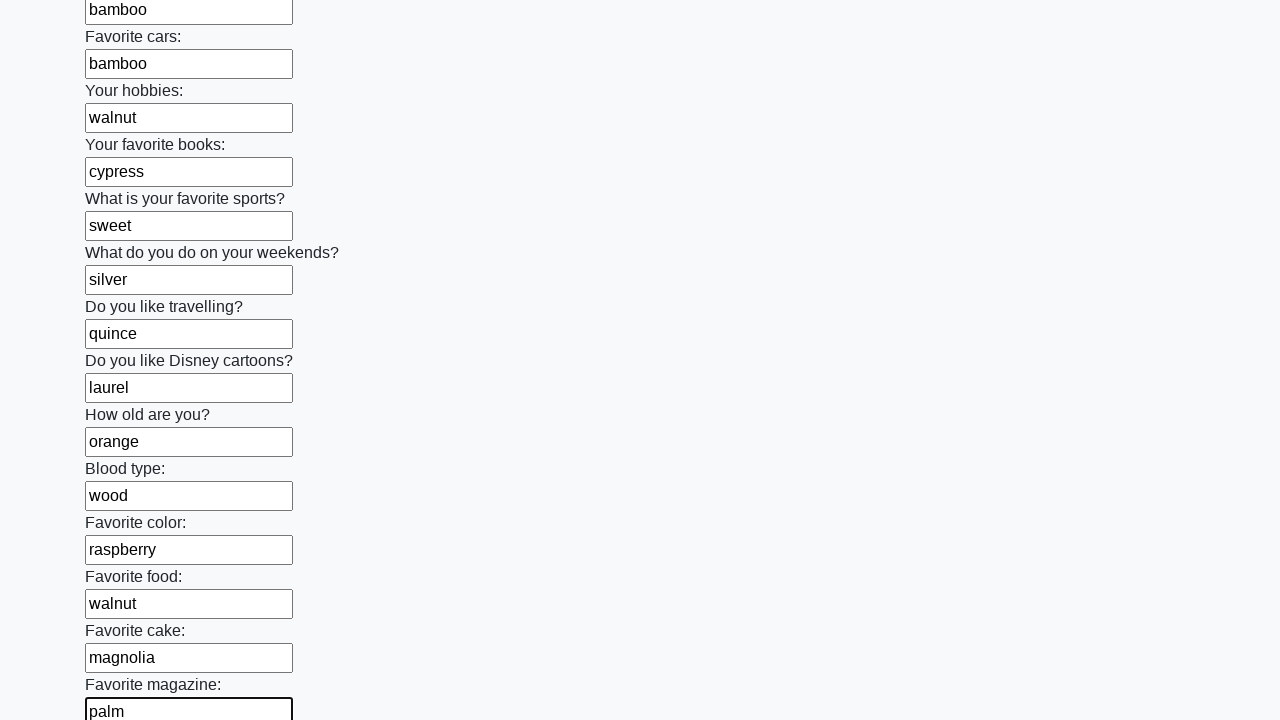

Filled text input field 24 with randomly generated word 'papaya' on input[type='text']:nth-of-type(24)
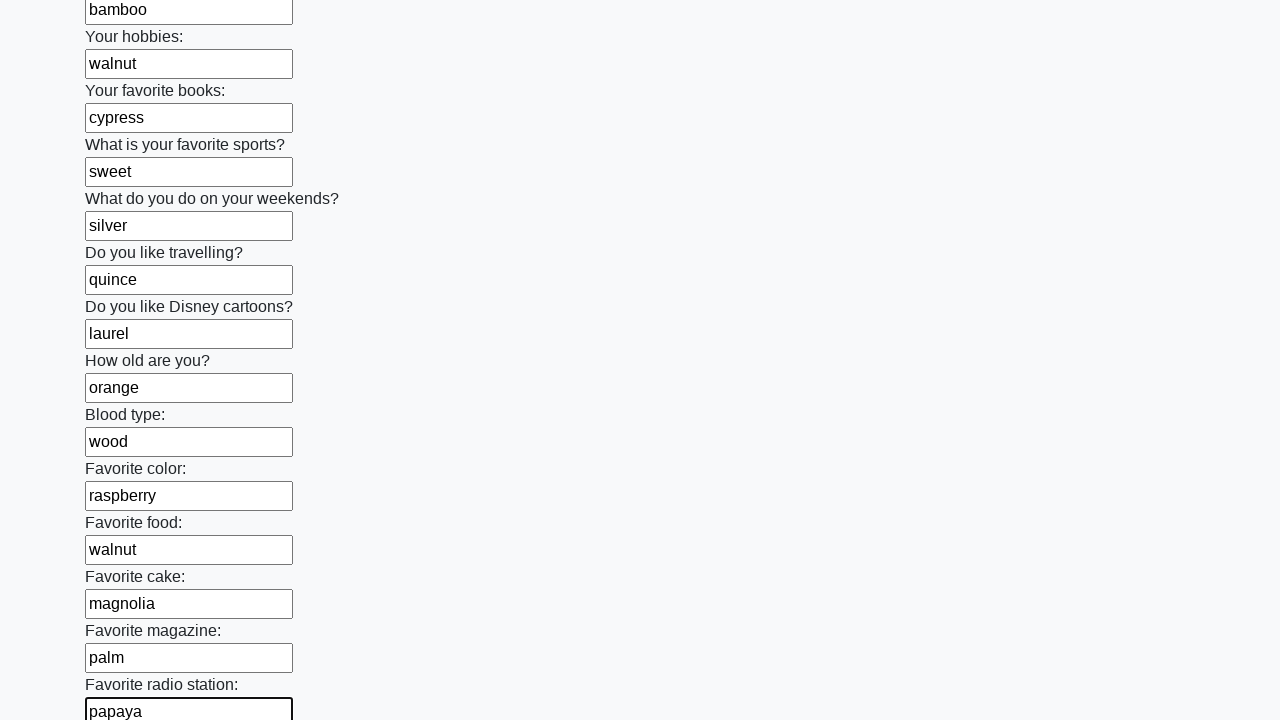

Filled text input field 25 with randomly generated word 'brass' on input[type='text']:nth-of-type(25)
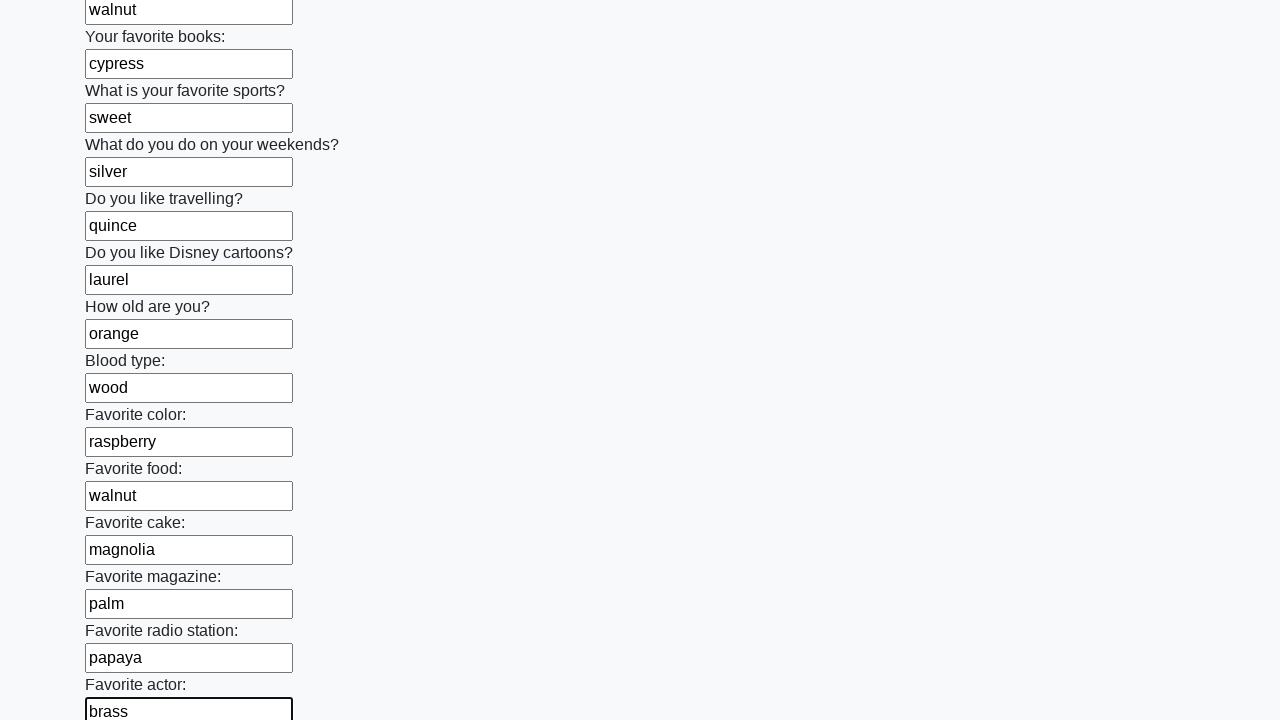

Filled text input field 26 with randomly generated word 'strawberry' on input[type='text']:nth-of-type(26)
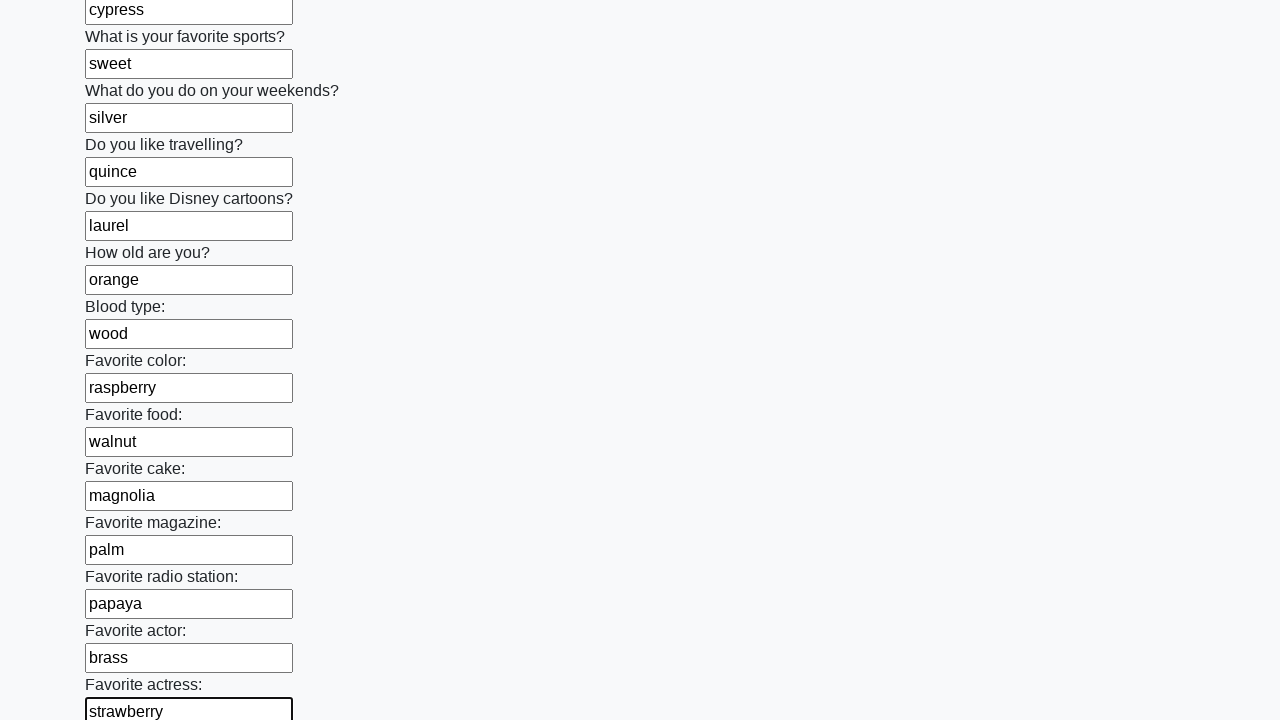

Filled text input field 27 with randomly generated word 'fruit' on input[type='text']:nth-of-type(27)
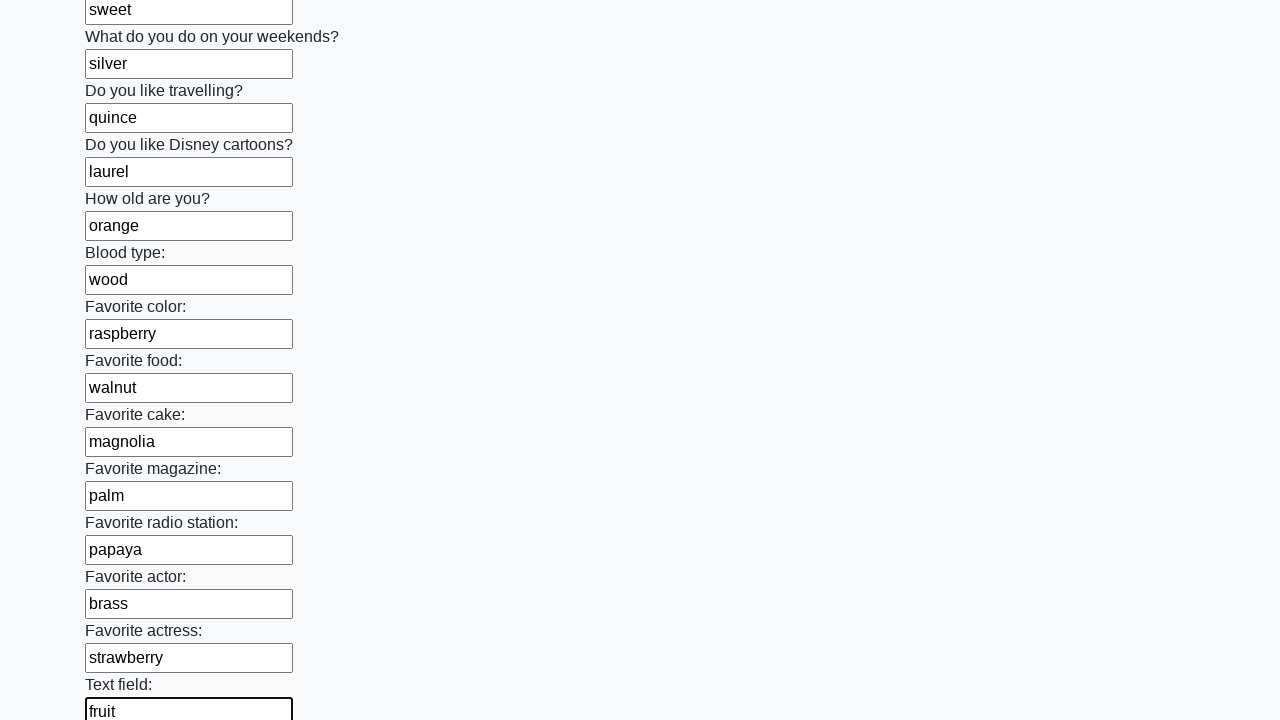

Filled text input field 28 with randomly generated word 'mahogany' on input[type='text']:nth-of-type(28)
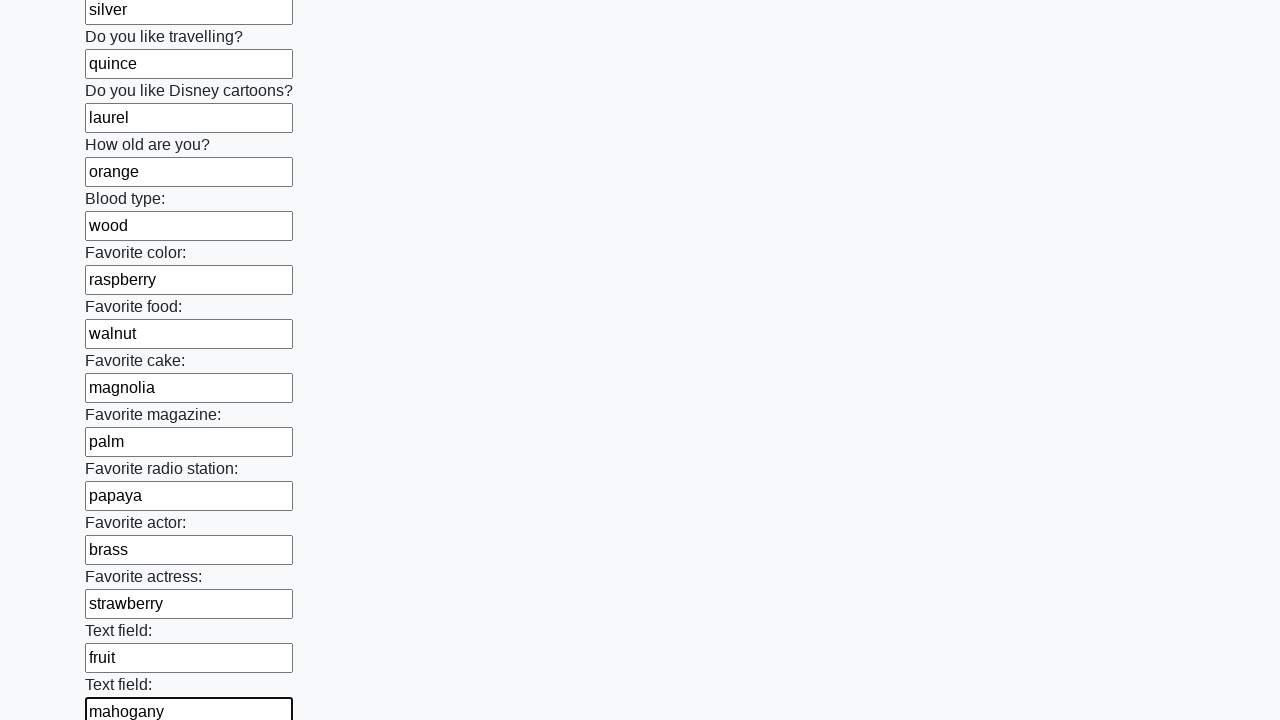

Filled text input field 29 with randomly generated word 'sour' on input[type='text']:nth-of-type(29)
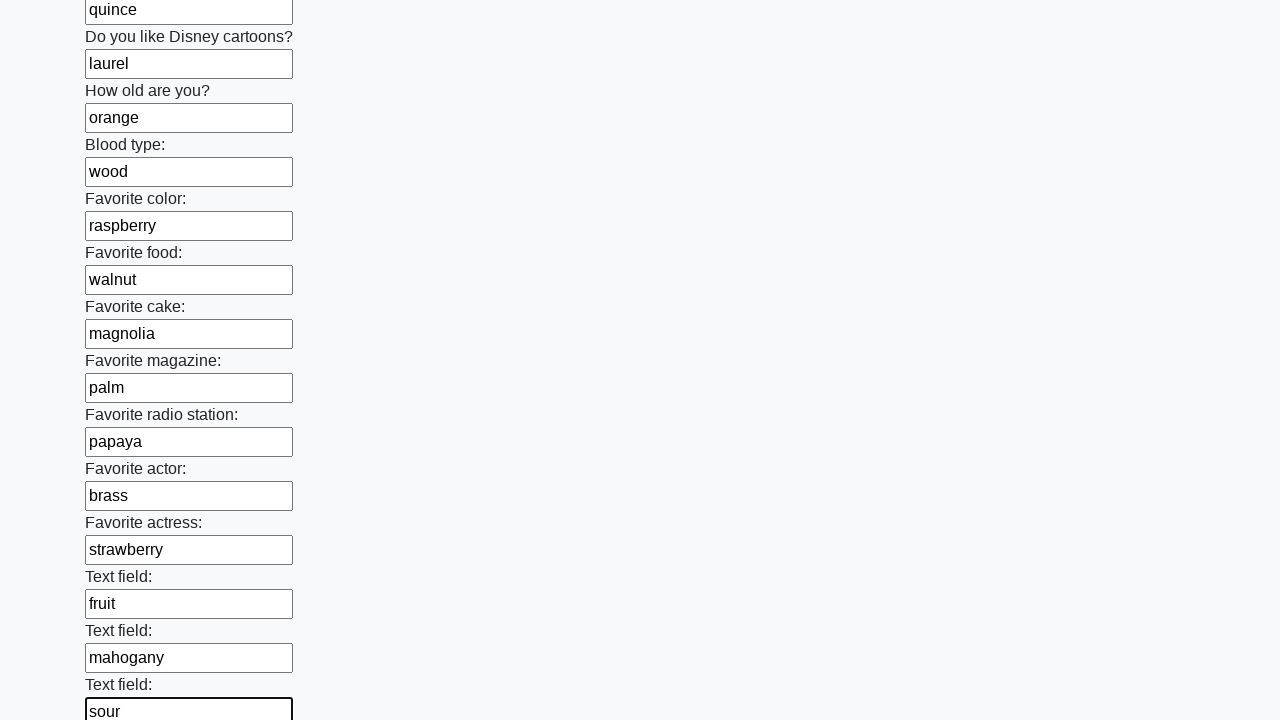

Filled text input field 30 with randomly generated word 'peach' on input[type='text']:nth-of-type(30)
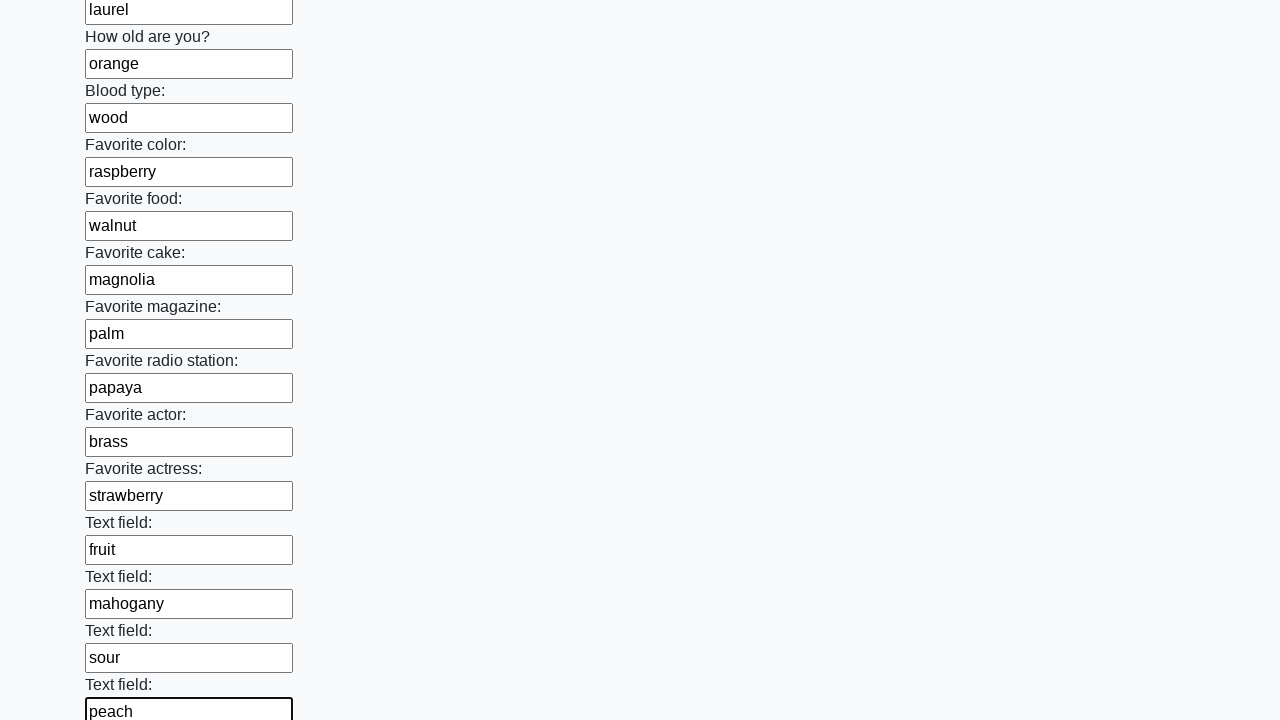

Filled text input field 31 with randomly generated word 'bronze' on input[type='text']:nth-of-type(31)
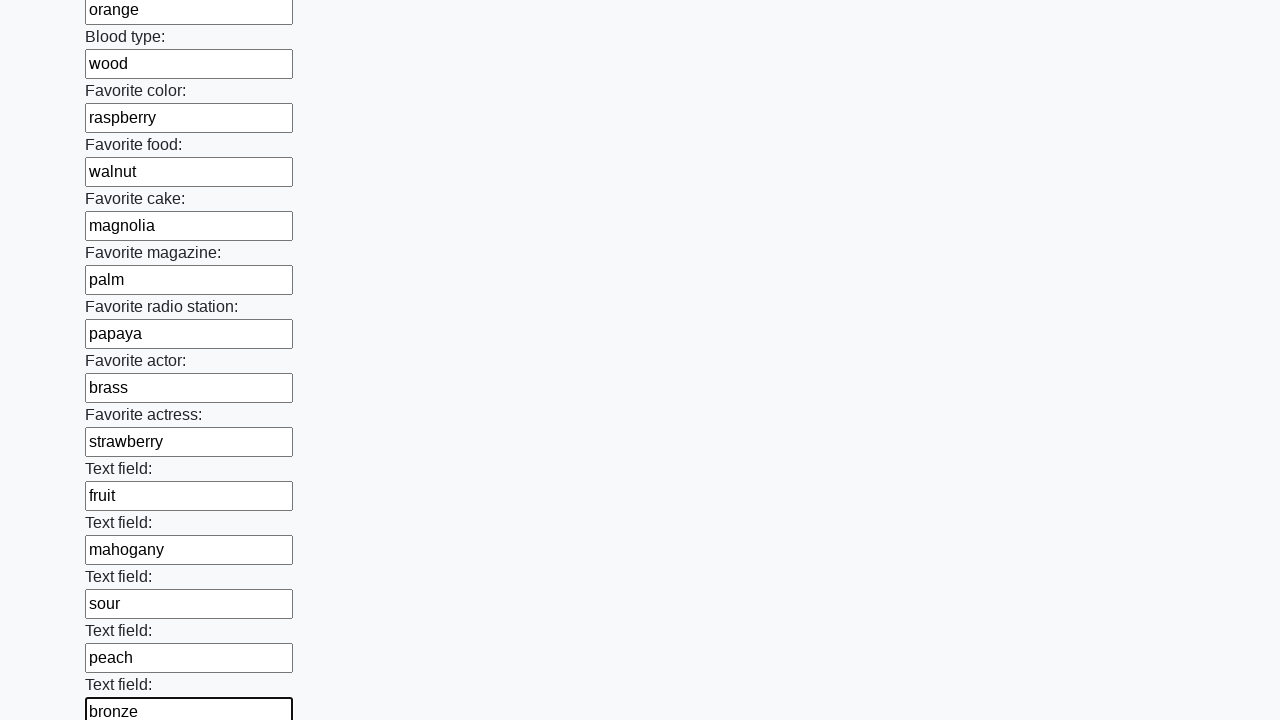

Filled text input field 32 with randomly generated word 'red' on input[type='text']:nth-of-type(32)
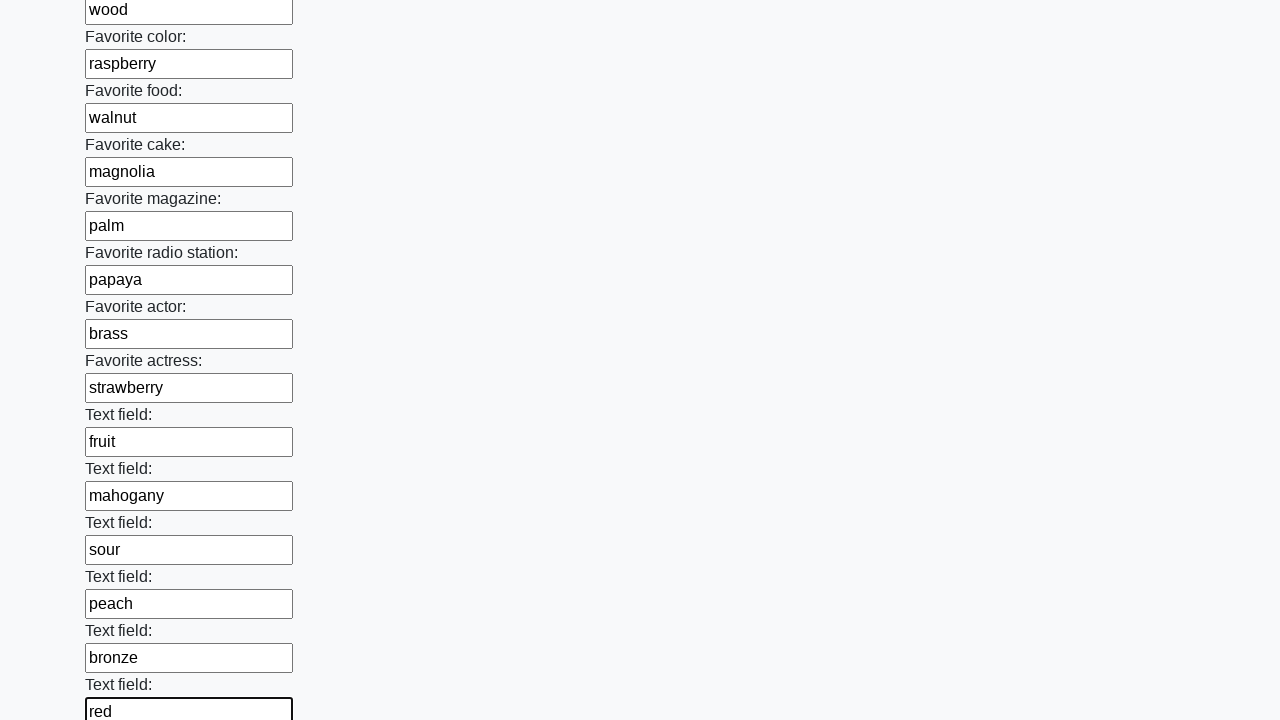

Filled text input field 33 with randomly generated word 'dragon' on input[type='text']:nth-of-type(33)
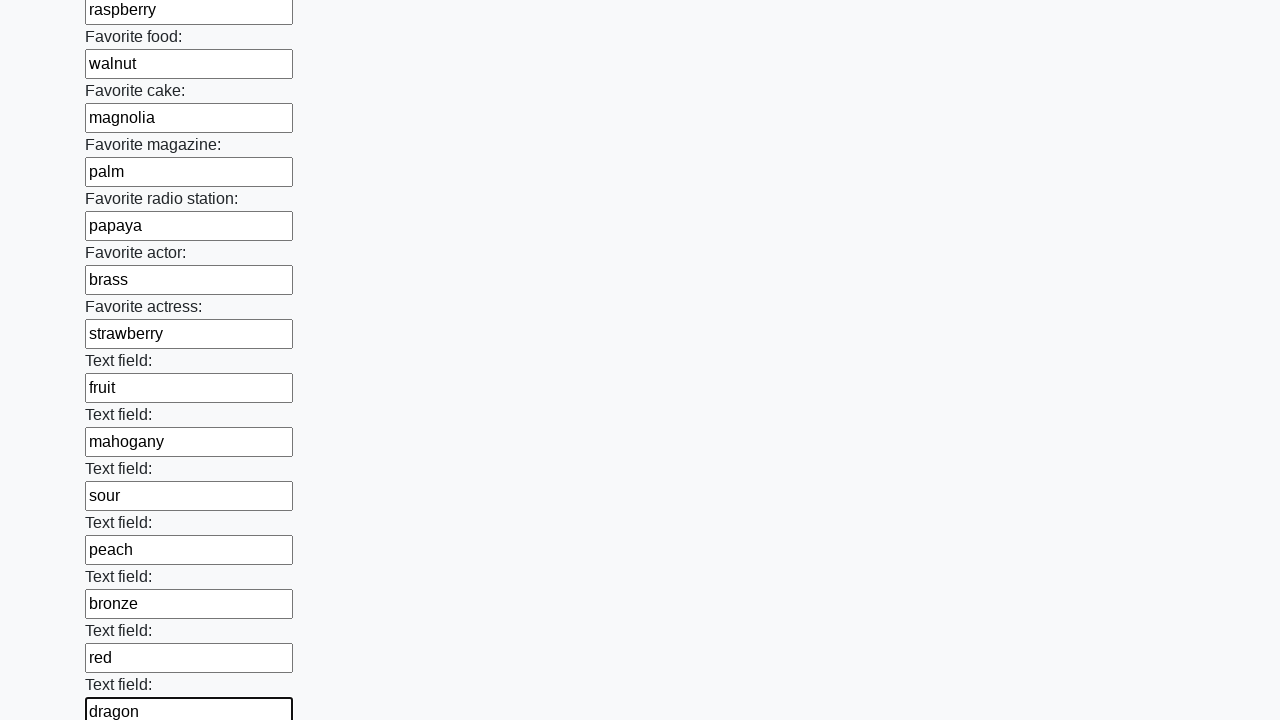

Filled text input field 34 with randomly generated word 'apple' on input[type='text']:nth-of-type(34)
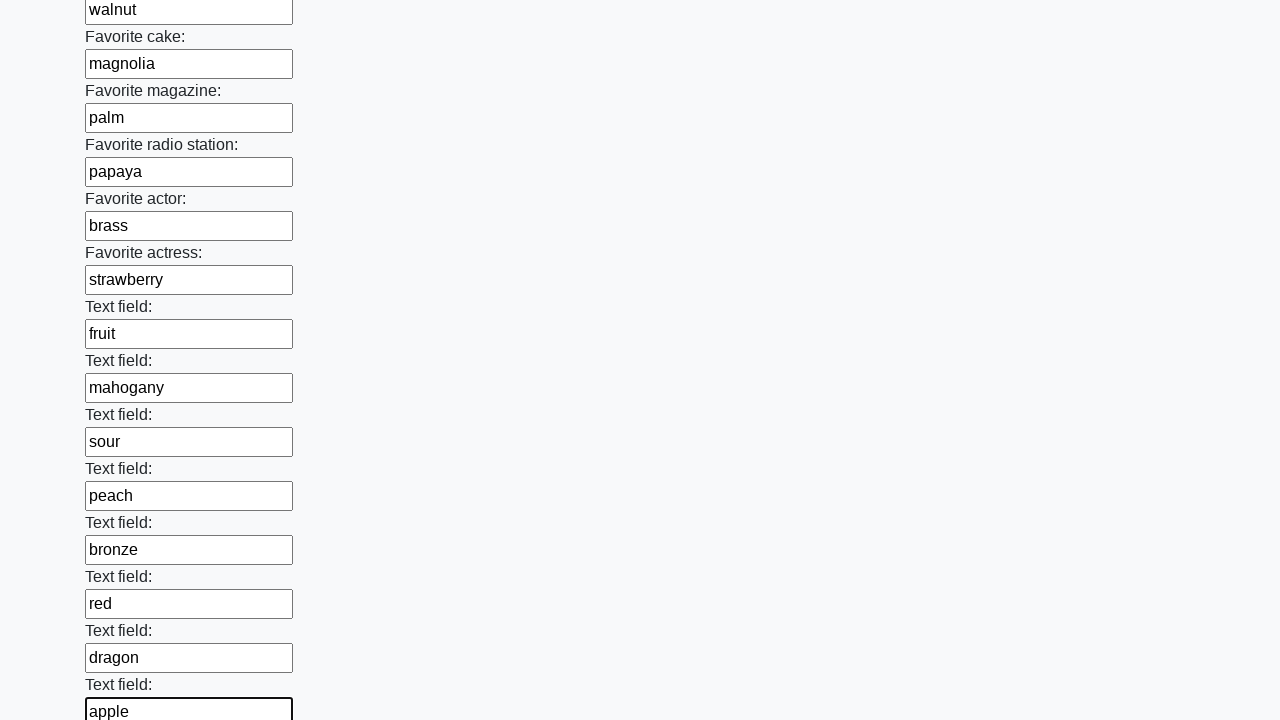

Filled text input field 35 with randomly generated word 'bamboo' on input[type='text']:nth-of-type(35)
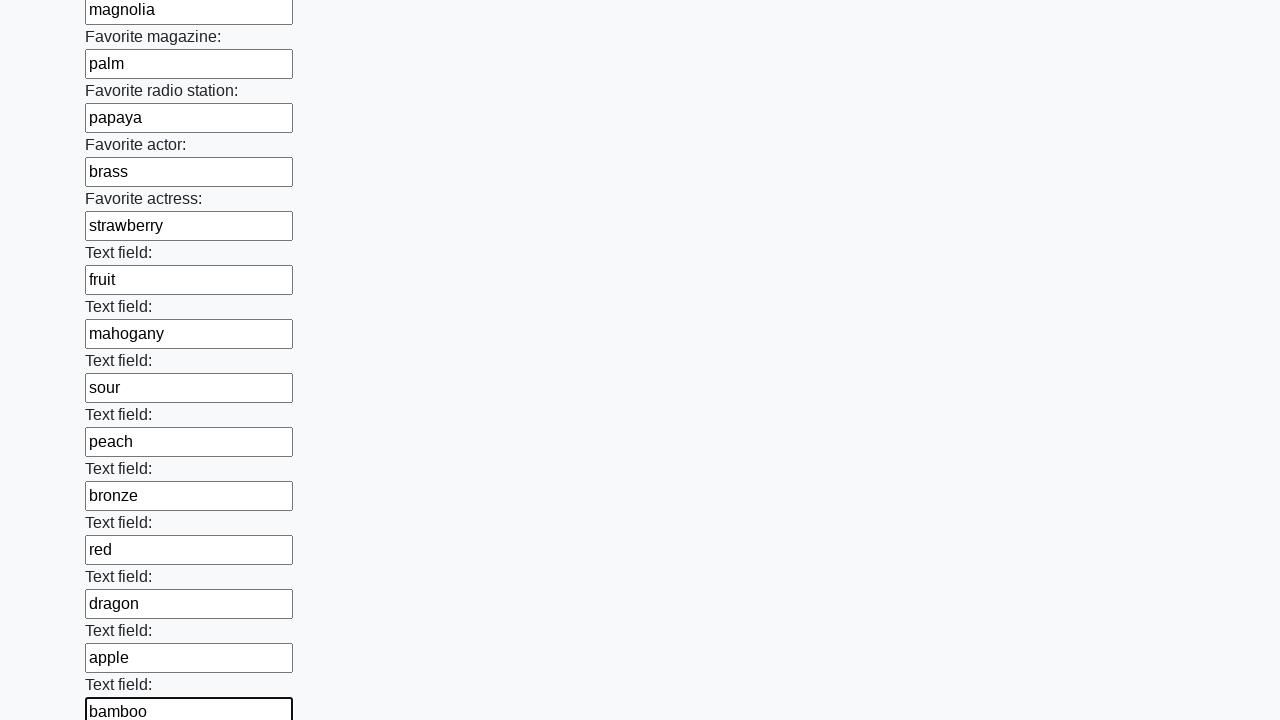

Filled text input field 36 with randomly generated word 'poplar' on input[type='text']:nth-of-type(36)
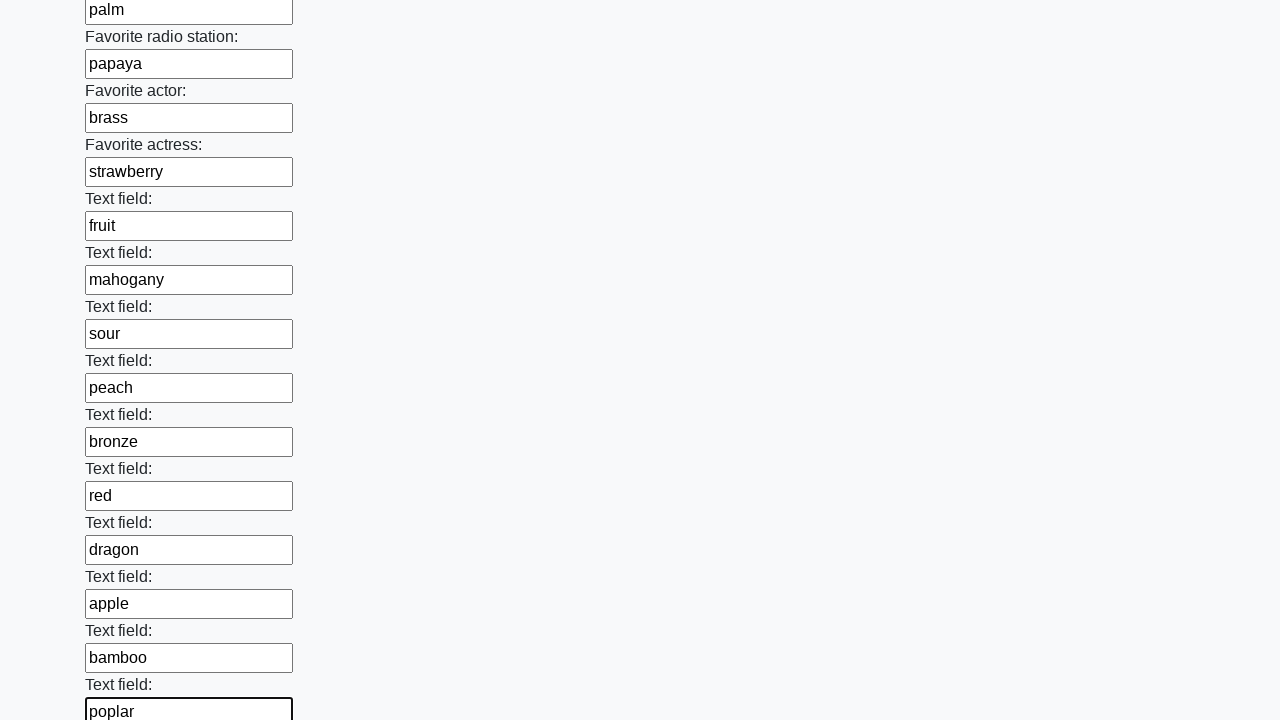

Filled text input field 37 with randomly generated word 'silver' on input[type='text']:nth-of-type(37)
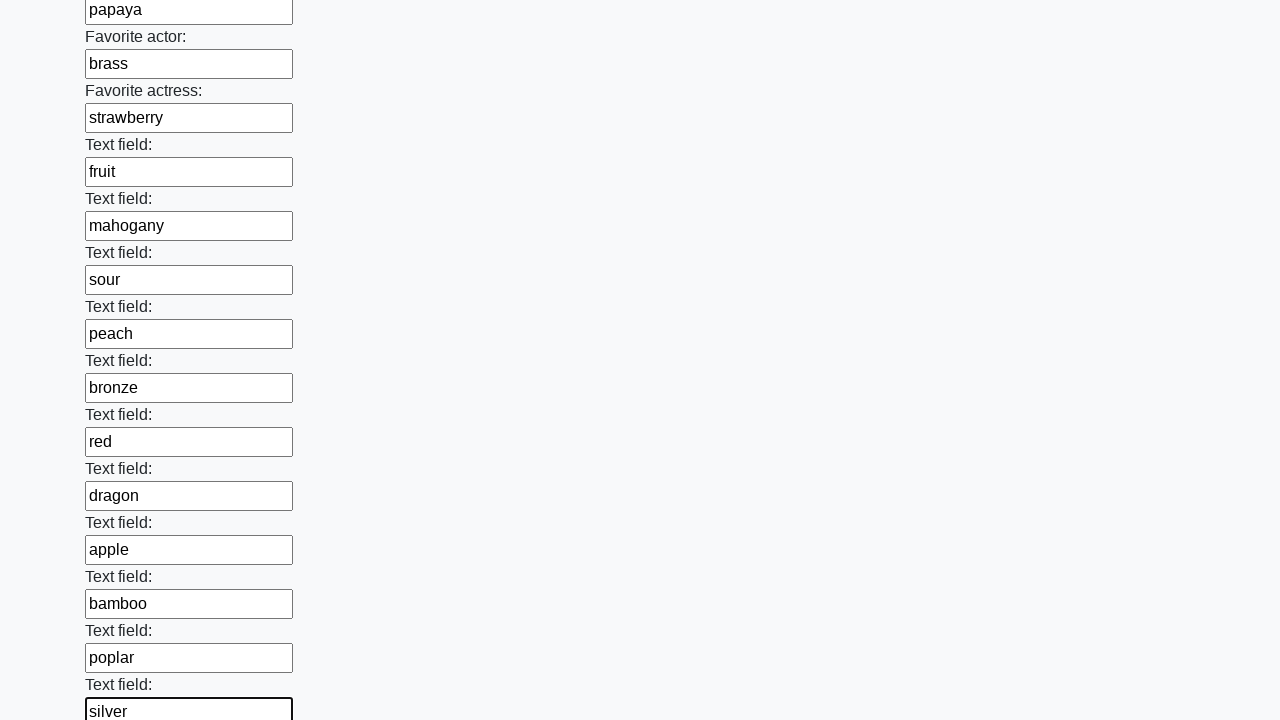

Filled text input field 38 with randomly generated word 'green' on input[type='text']:nth-of-type(38)
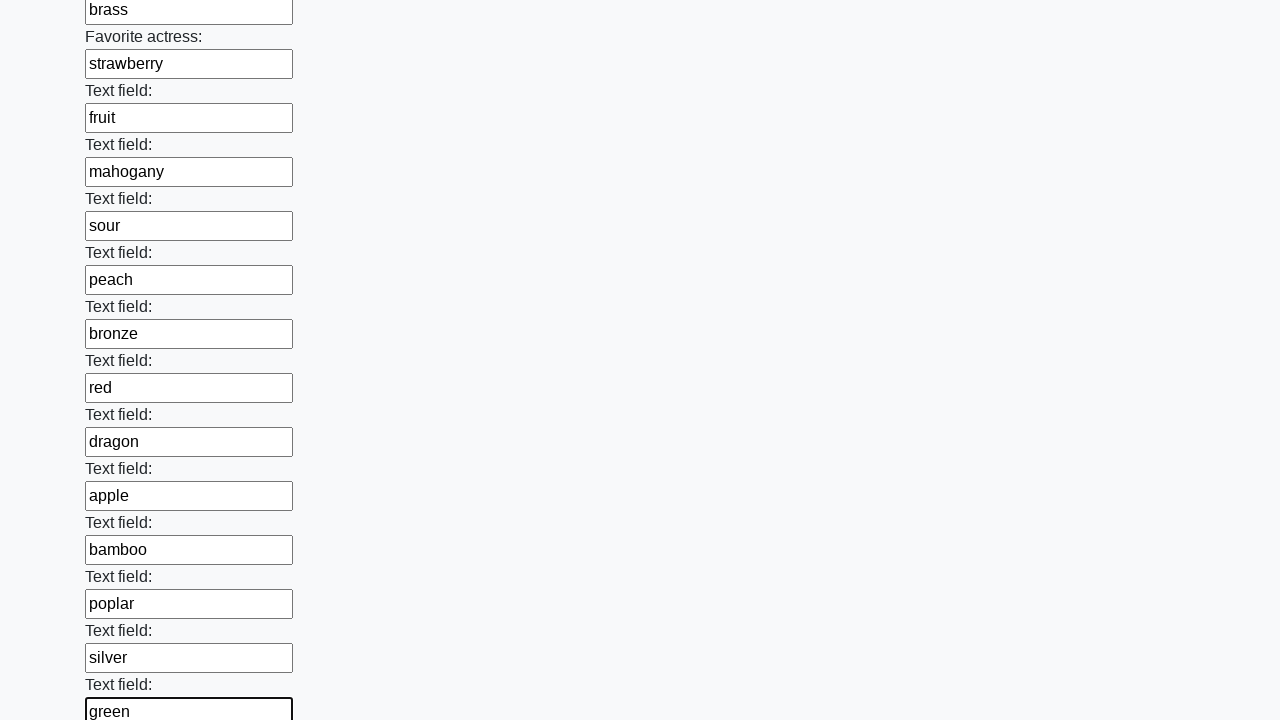

Filled text input field 39 with randomly generated word 'persimmon' on input[type='text']:nth-of-type(39)
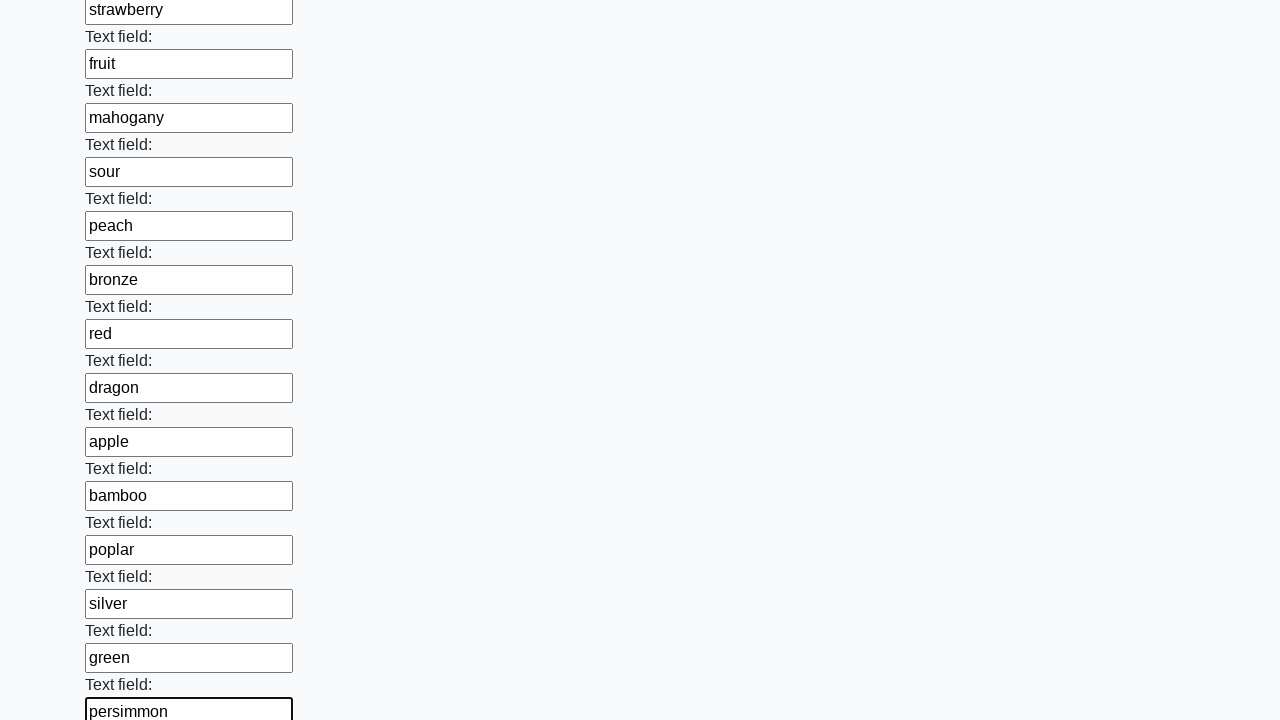

Filled text input field 40 with randomly generated word 'quince' on input[type='text']:nth-of-type(40)
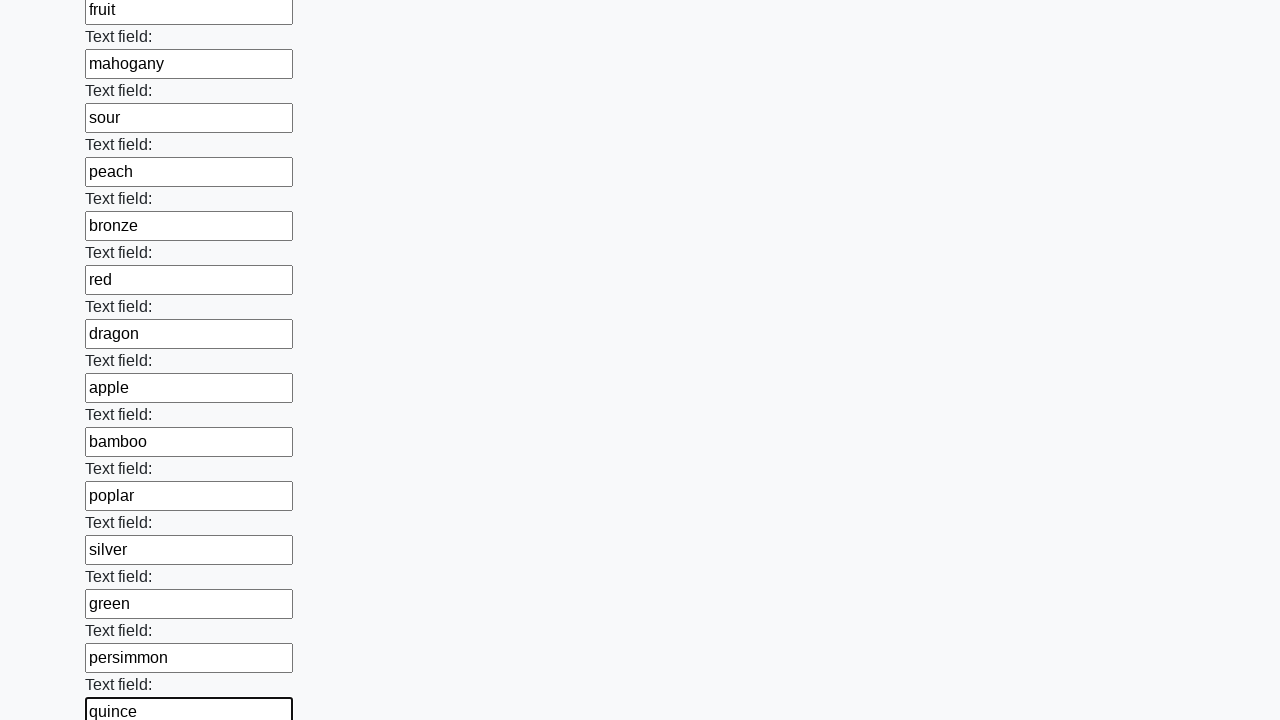

Filled text input field 41 with randomly generated word 'redwood' on input[type='text']:nth-of-type(41)
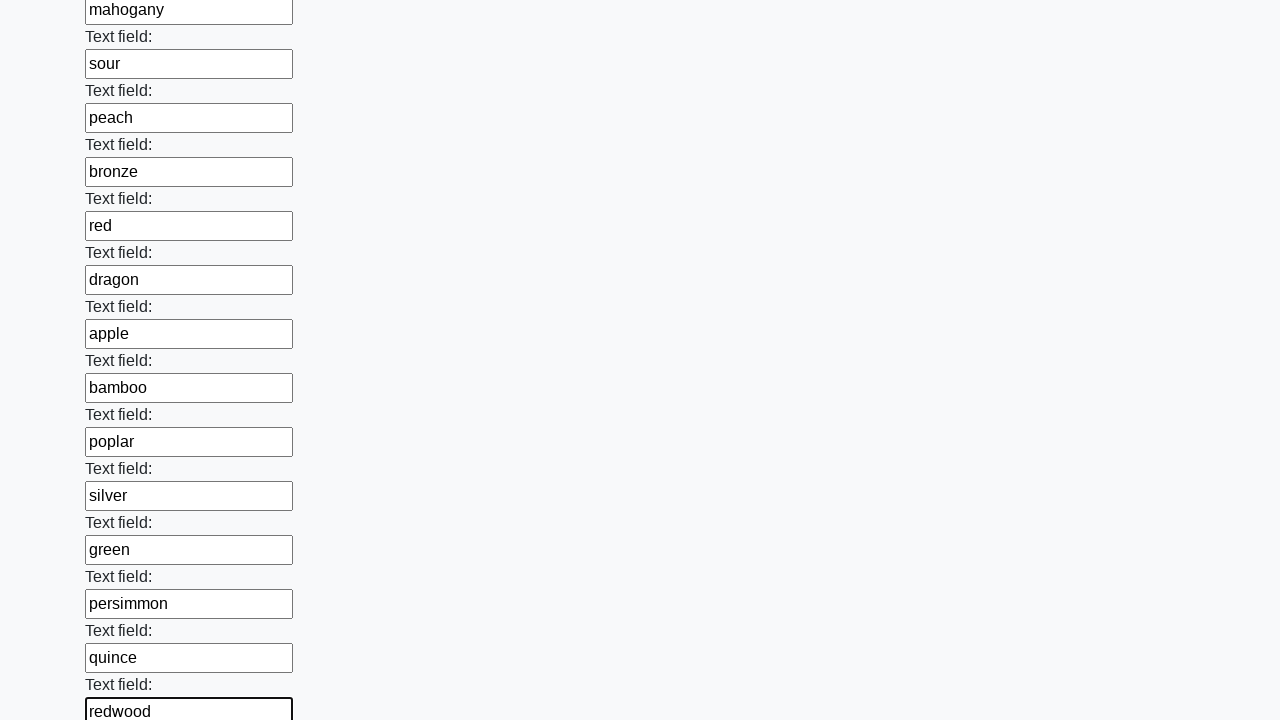

Filled text input field 42 with randomly generated word 'watermelon' on input[type='text']:nth-of-type(42)
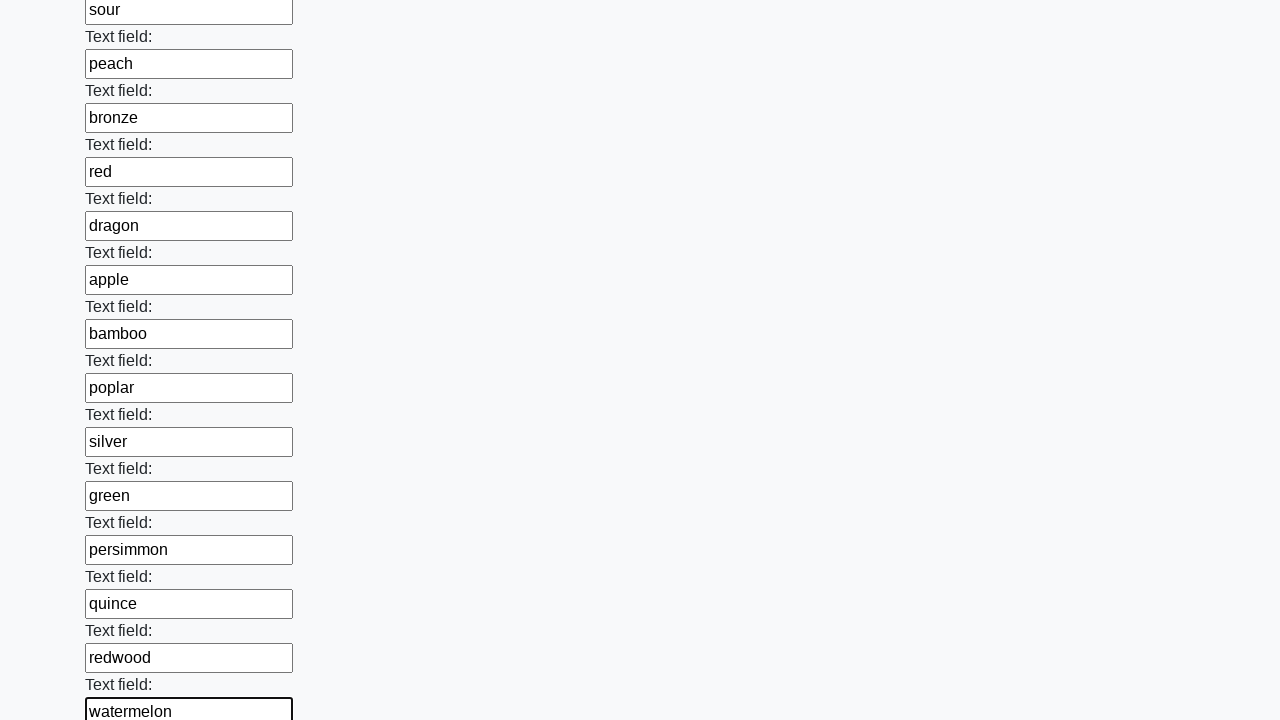

Filled text input field 43 with randomly generated word 'zinc' on input[type='text']:nth-of-type(43)
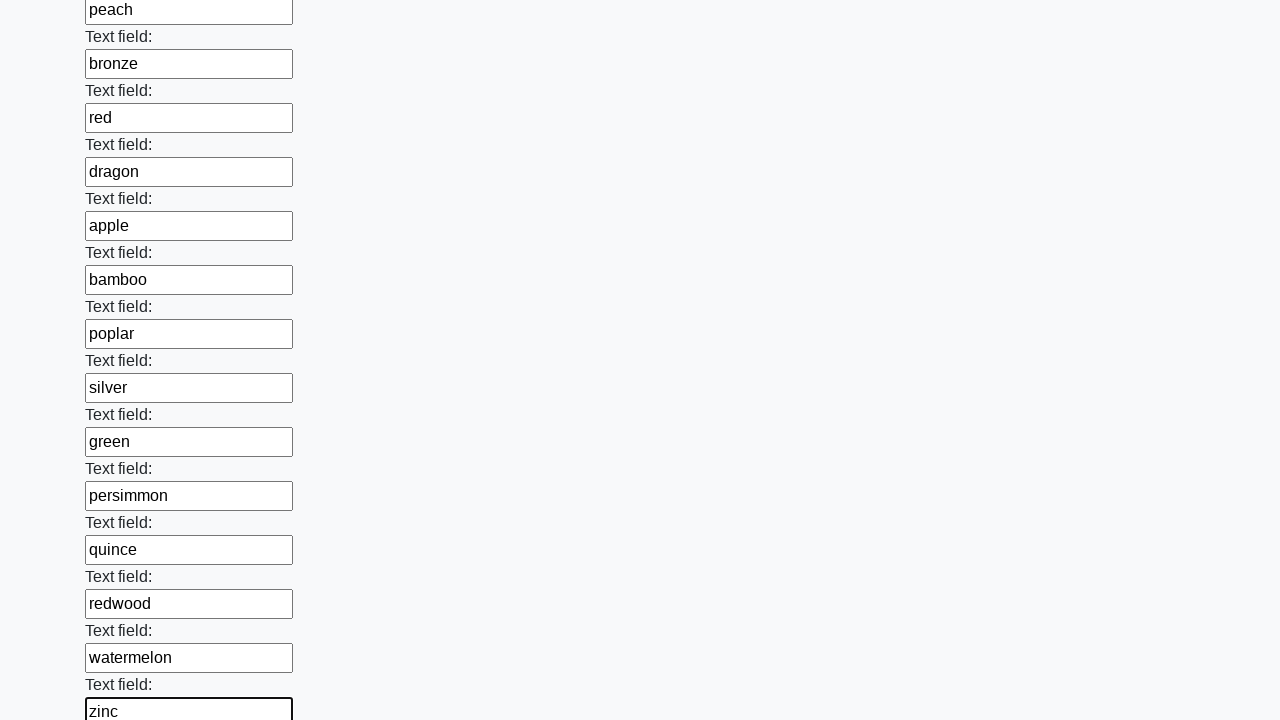

Filled text input field 44 with randomly generated word 'bronze' on input[type='text']:nth-of-type(44)
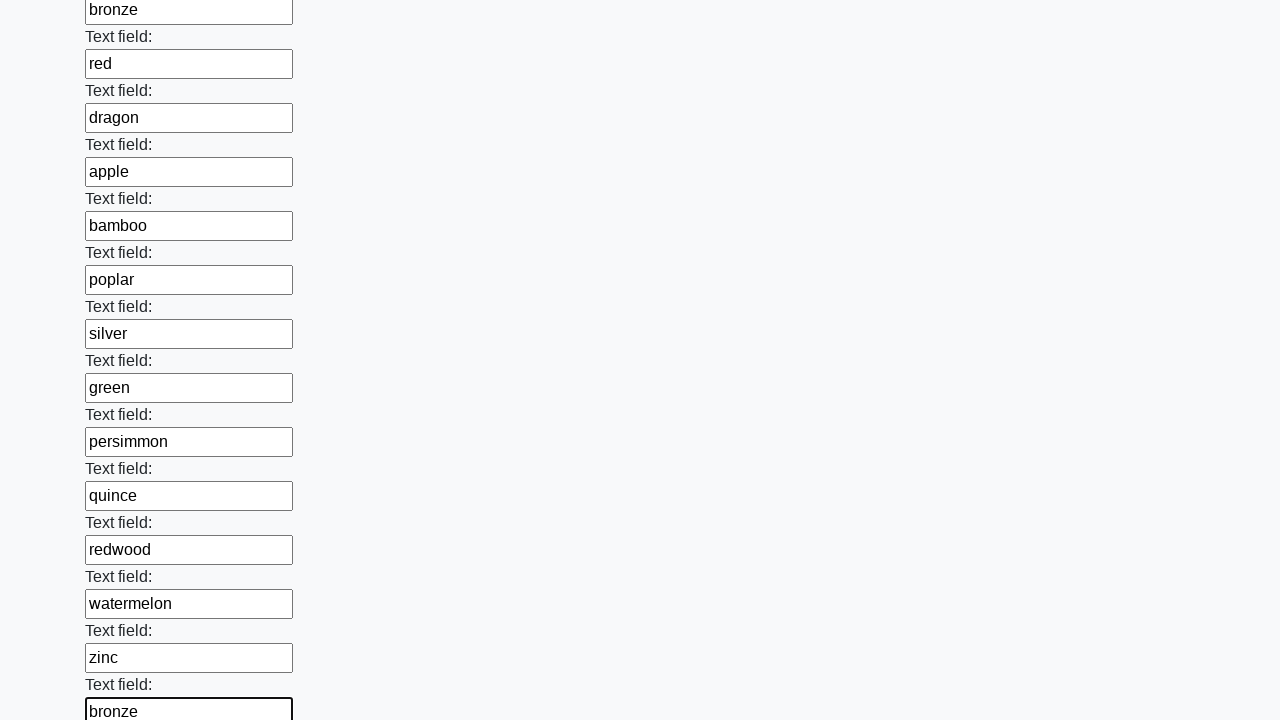

Filled text input field 45 with randomly generated word 'red' on input[type='text']:nth-of-type(45)
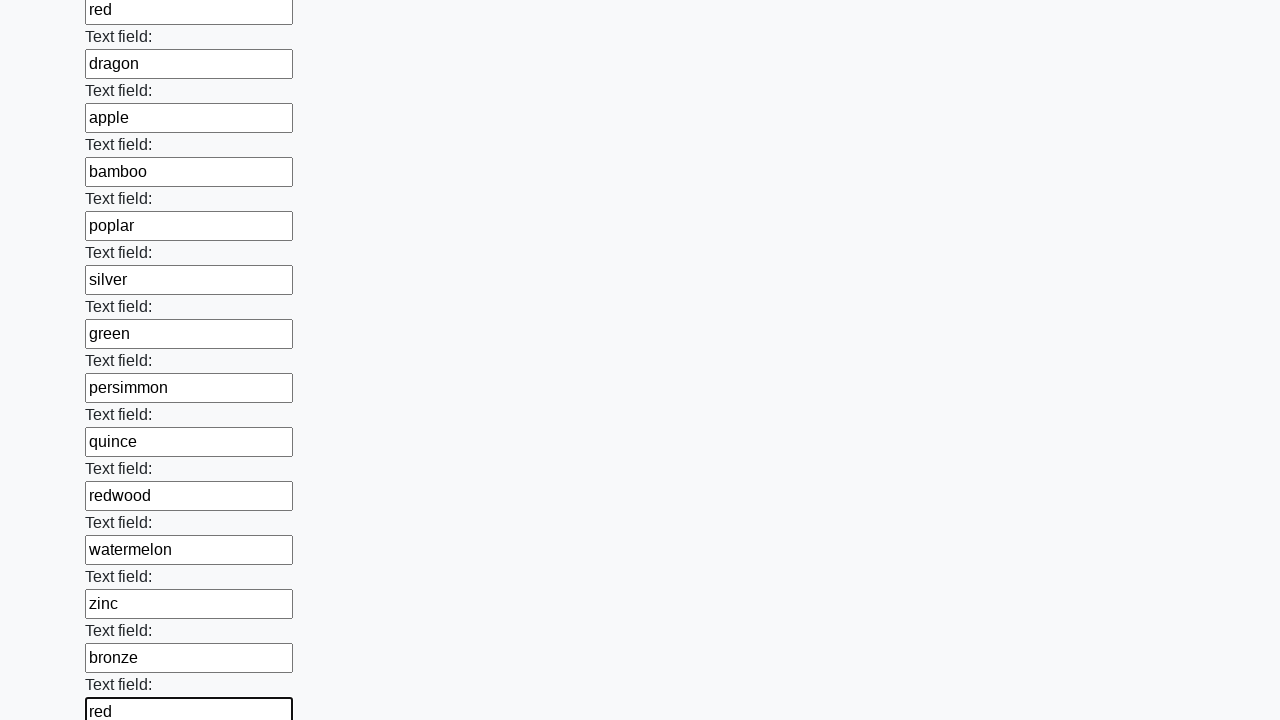

Filled text input field 46 with randomly generated word 'cypress' on input[type='text']:nth-of-type(46)
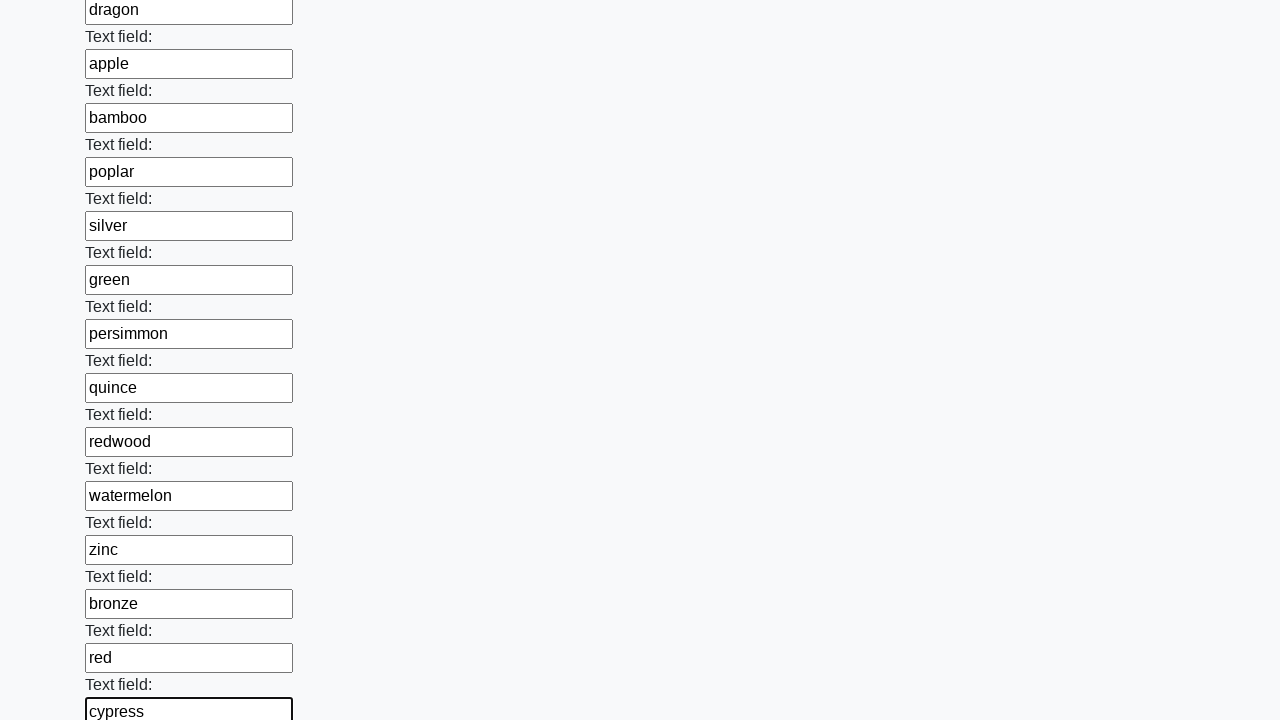

Filled text input field 47 with randomly generated word 'clementine' on input[type='text']:nth-of-type(47)
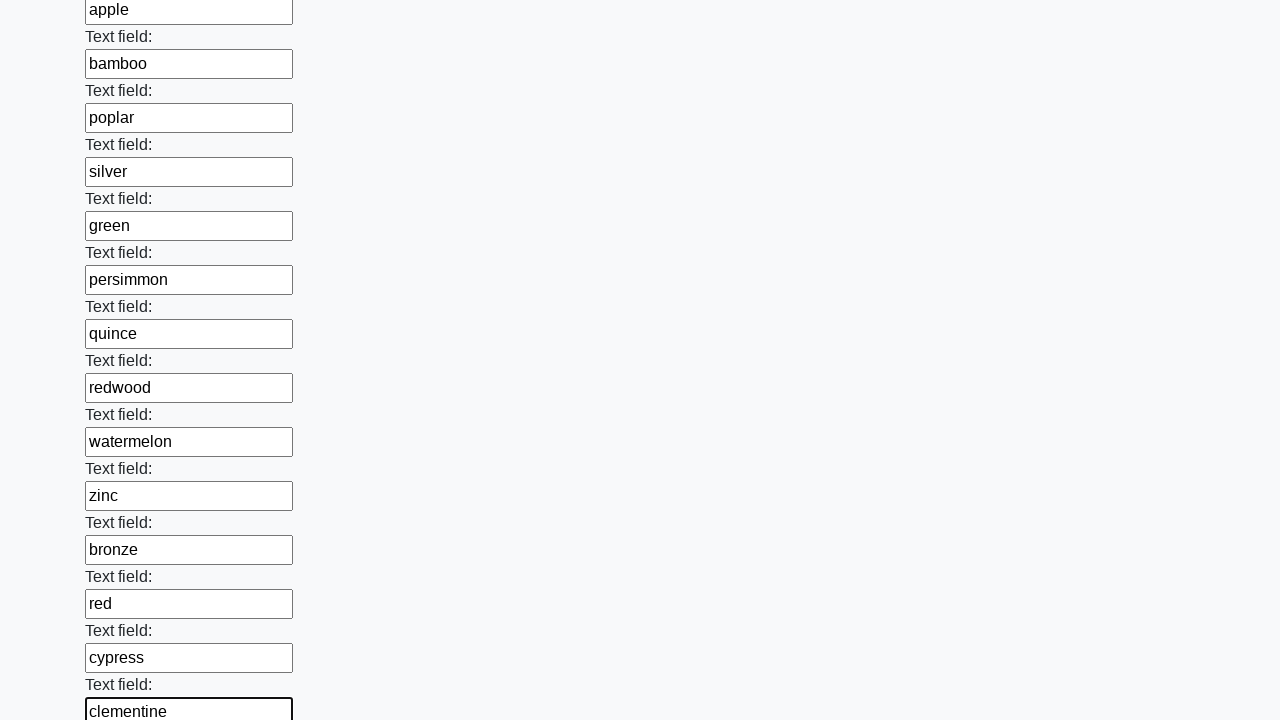

Filled text input field 48 with randomly generated word 'banana' on input[type='text']:nth-of-type(48)
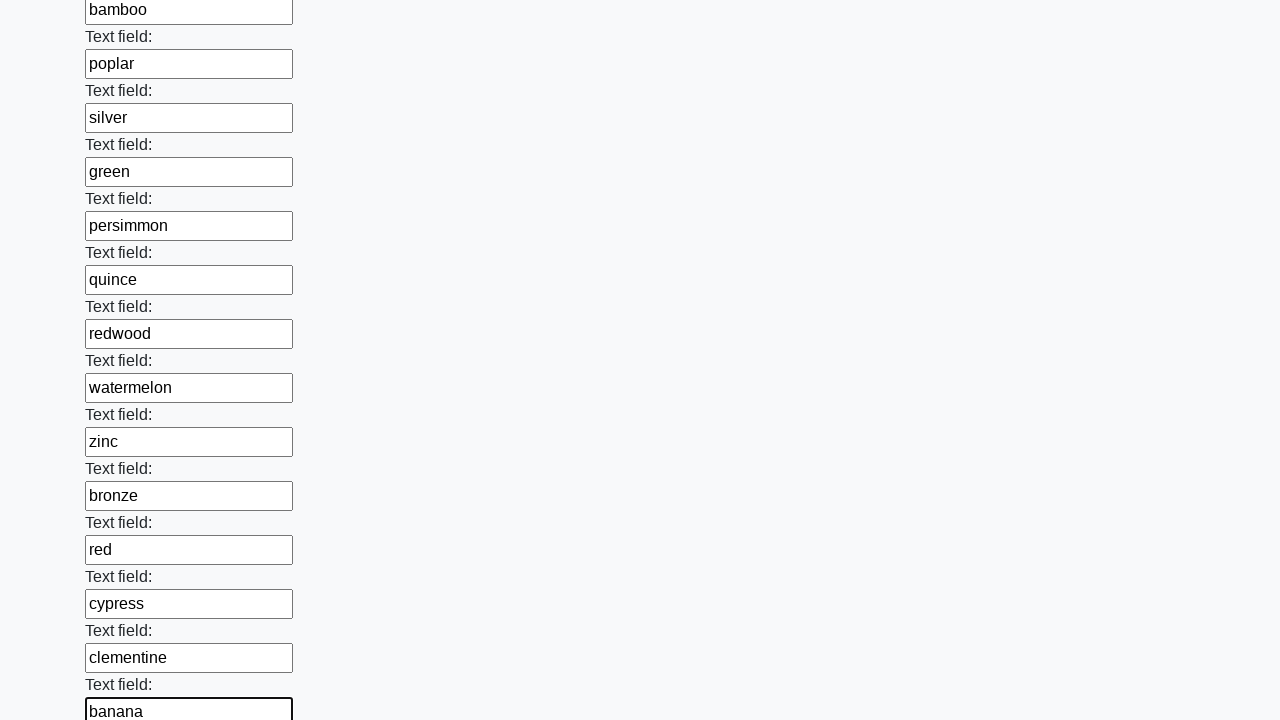

Filled text input field 49 with randomly generated word 'chrome' on input[type='text']:nth-of-type(49)
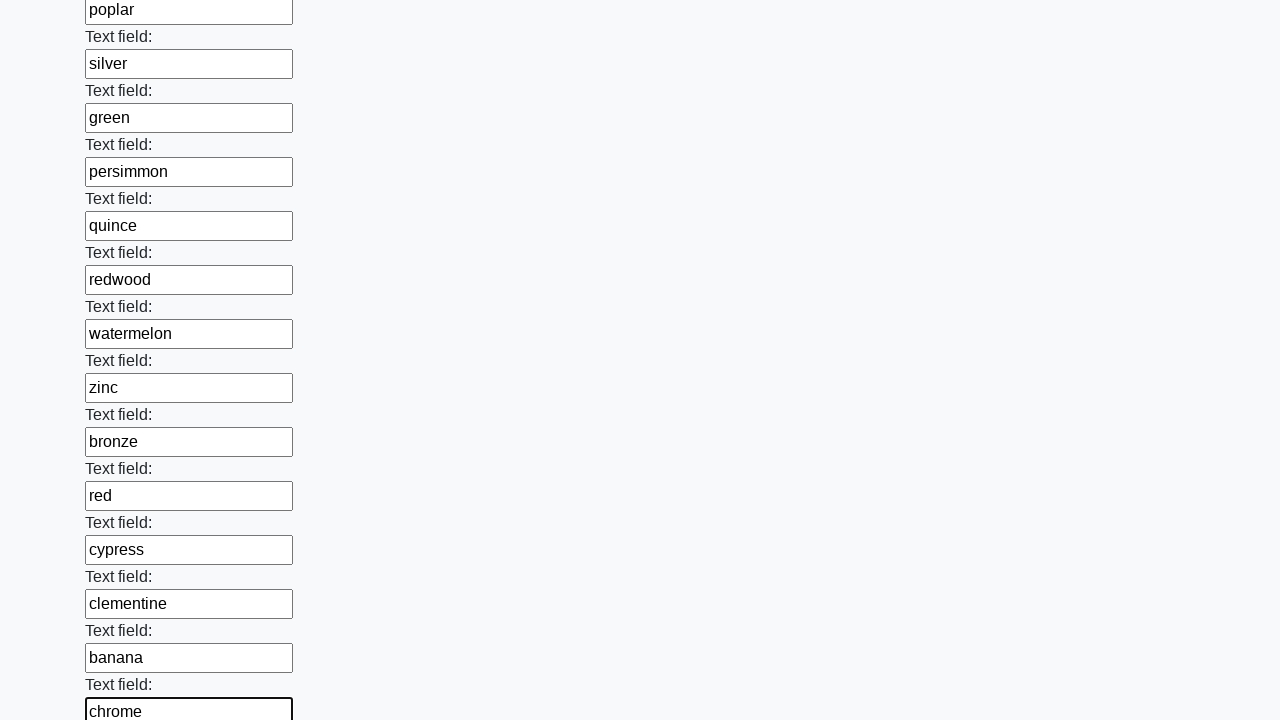

Filled text input field 50 with randomly generated word 'blackberry' on input[type='text']:nth-of-type(50)
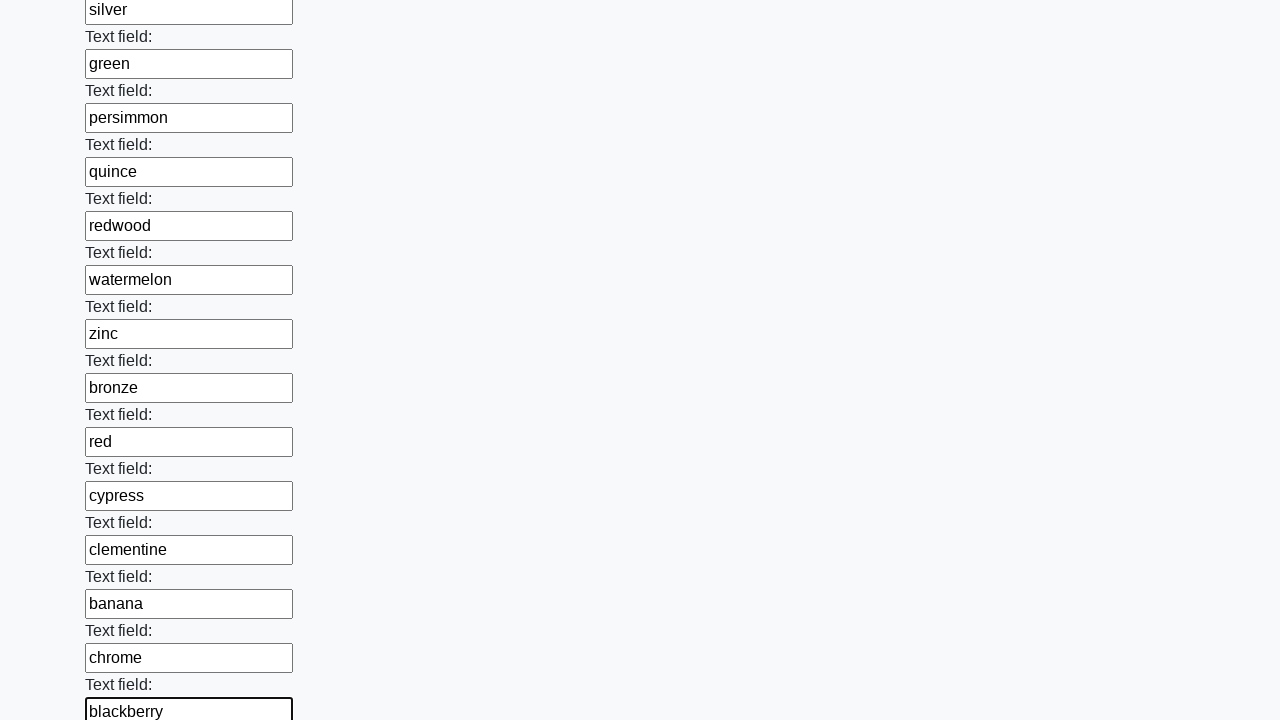

Filled text input field 51 with randomly generated word 'yellow' on input[type='text']:nth-of-type(51)
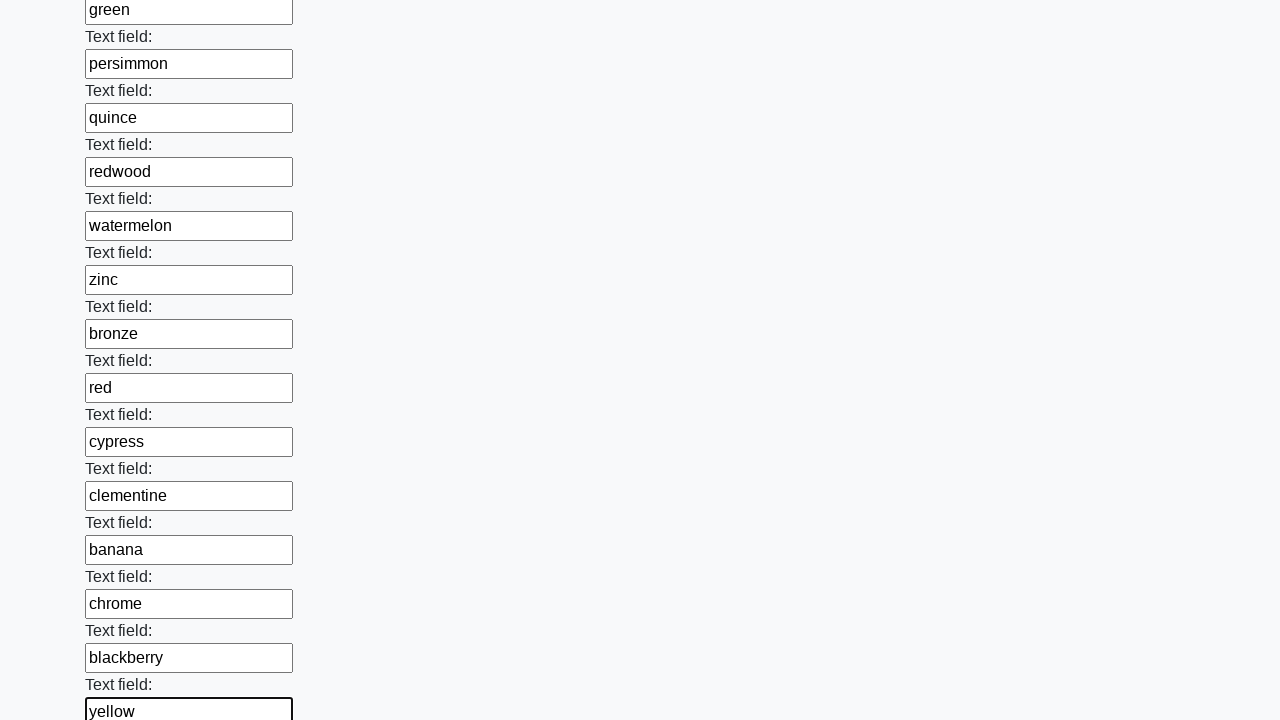

Filled text input field 52 with randomly generated word 'poplar' on input[type='text']:nth-of-type(52)
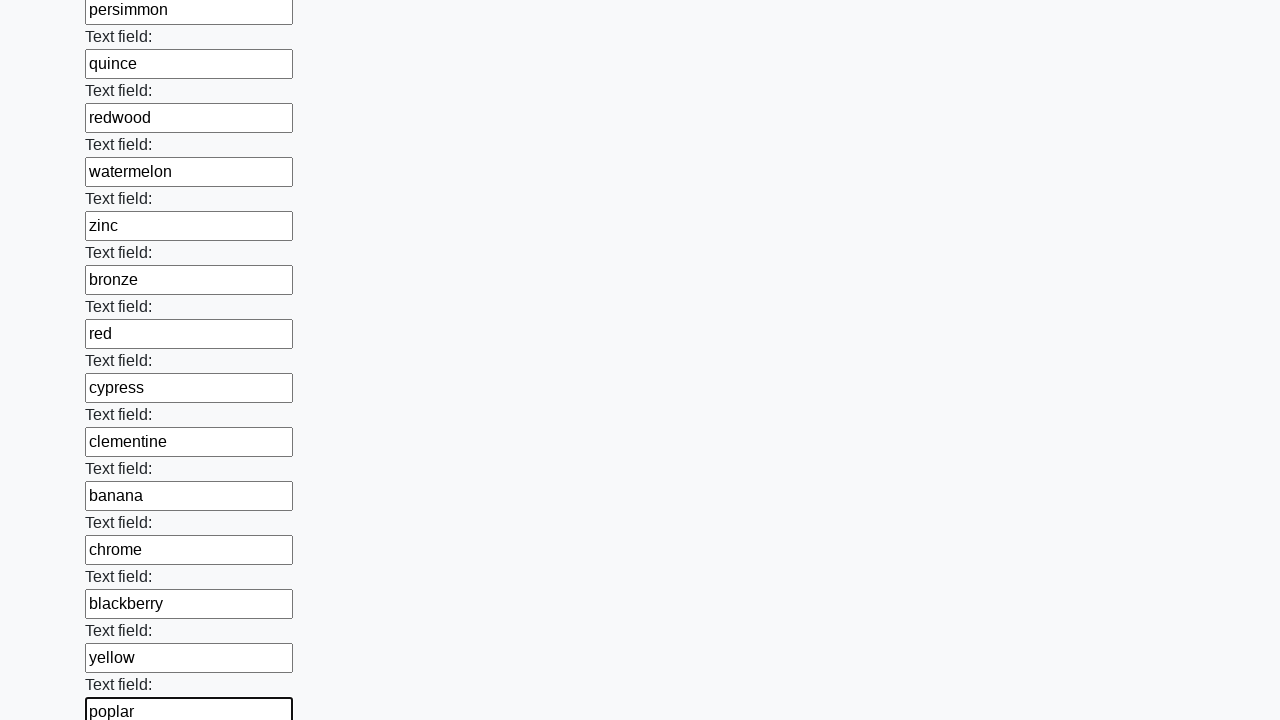

Filled text input field 53 with randomly generated word 'elm' on input[type='text']:nth-of-type(53)
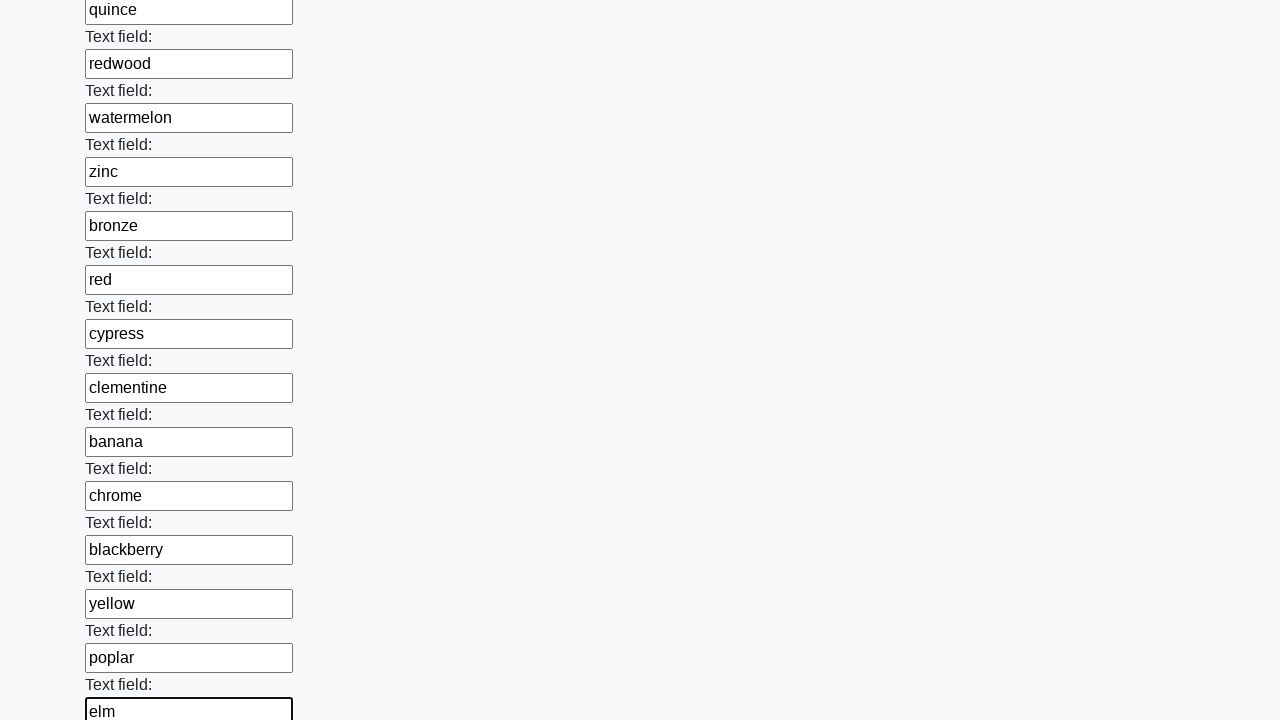

Filled text input field 54 with randomly generated word 'papaya' on input[type='text']:nth-of-type(54)
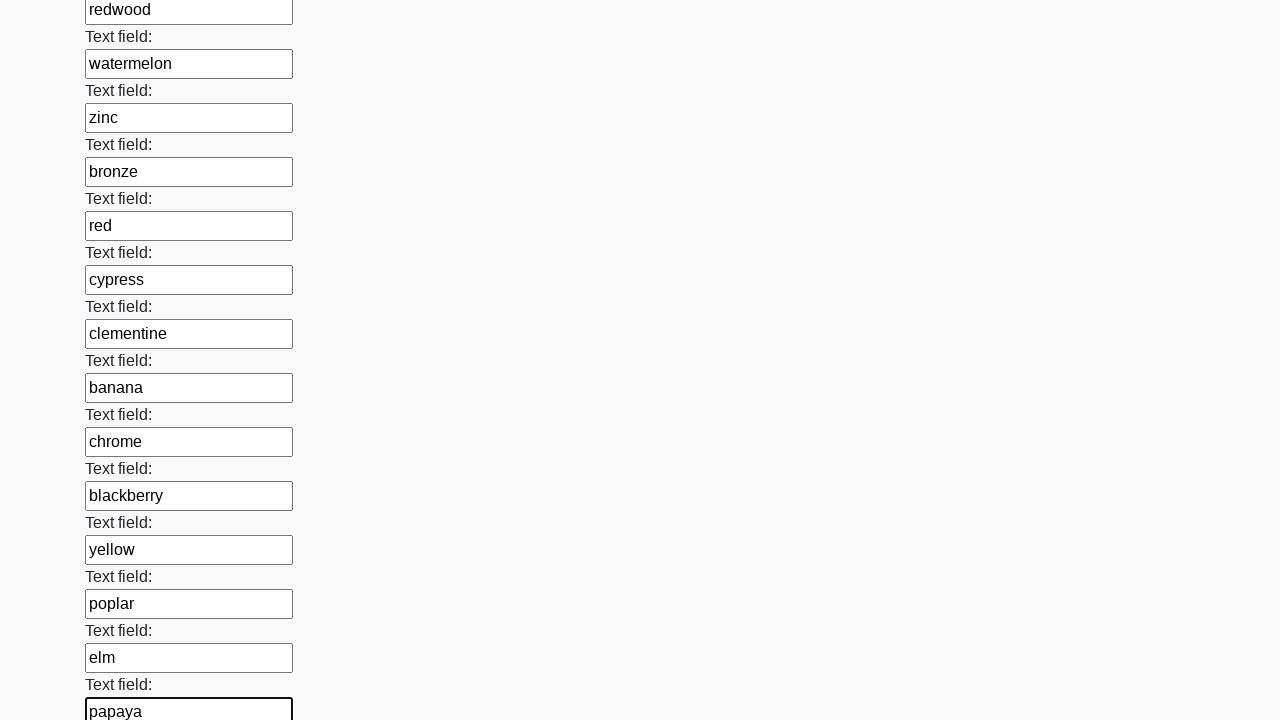

Filled text input field 55 with randomly generated word 'fir' on input[type='text']:nth-of-type(55)
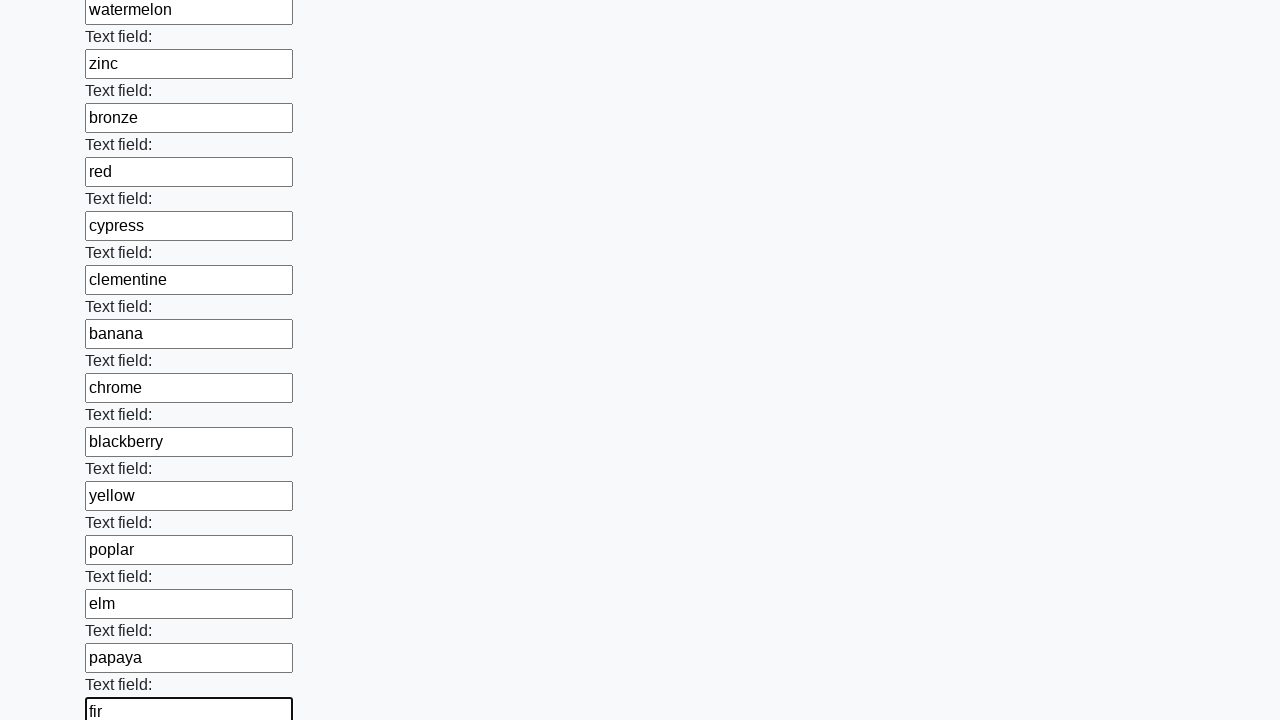

Filled text input field 56 with randomly generated word 'wood' on input[type='text']:nth-of-type(56)
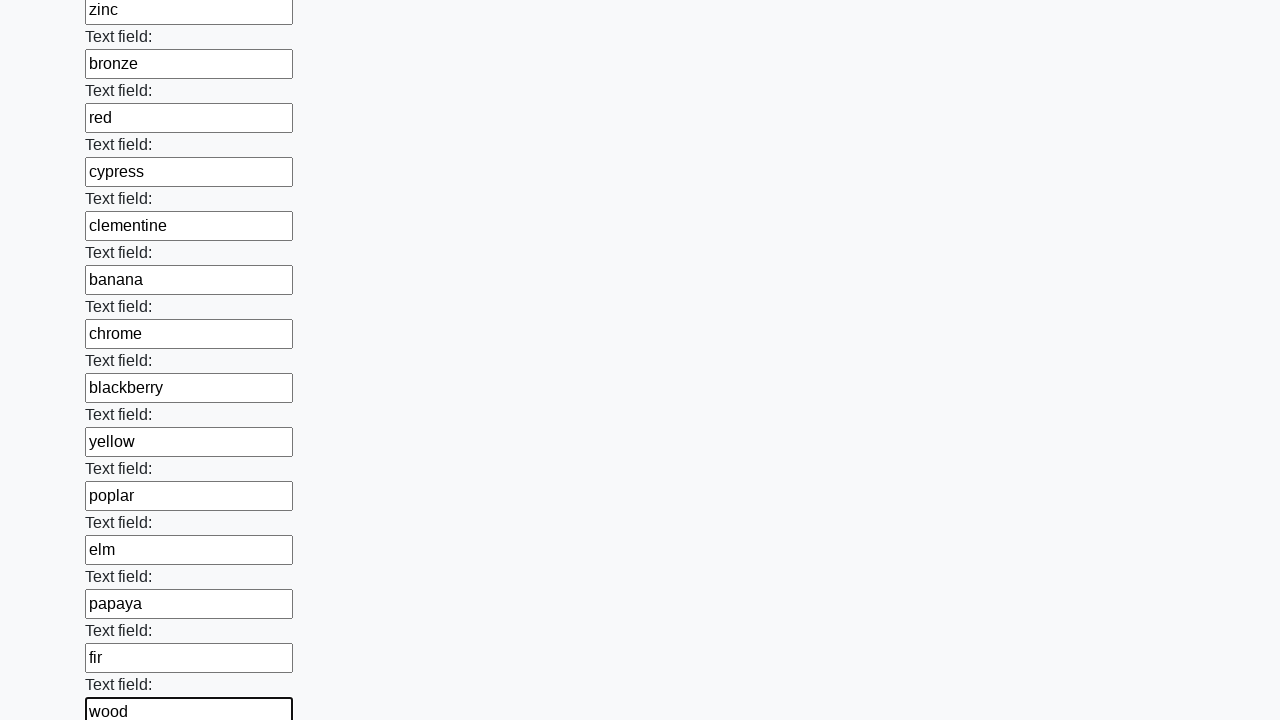

Filled text input field 57 with randomly generated word 'coconut' on input[type='text']:nth-of-type(57)
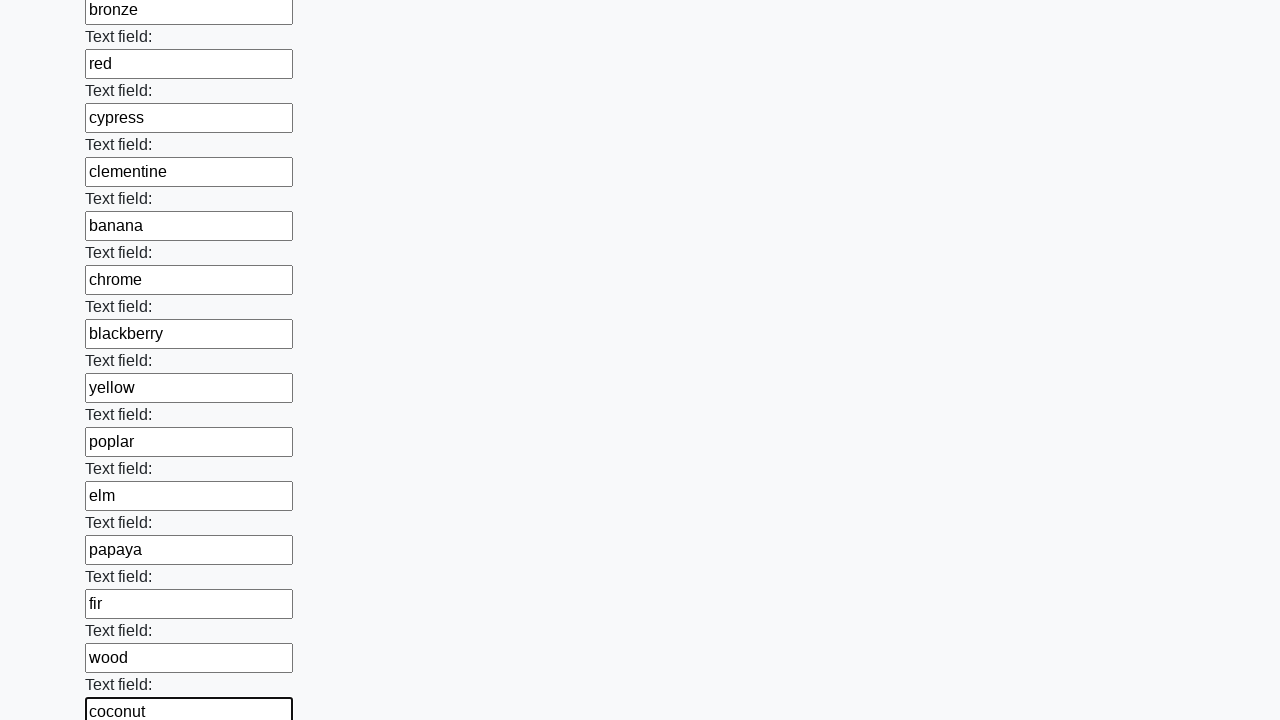

Filled text input field 58 with randomly generated word 'cherry' on input[type='text']:nth-of-type(58)
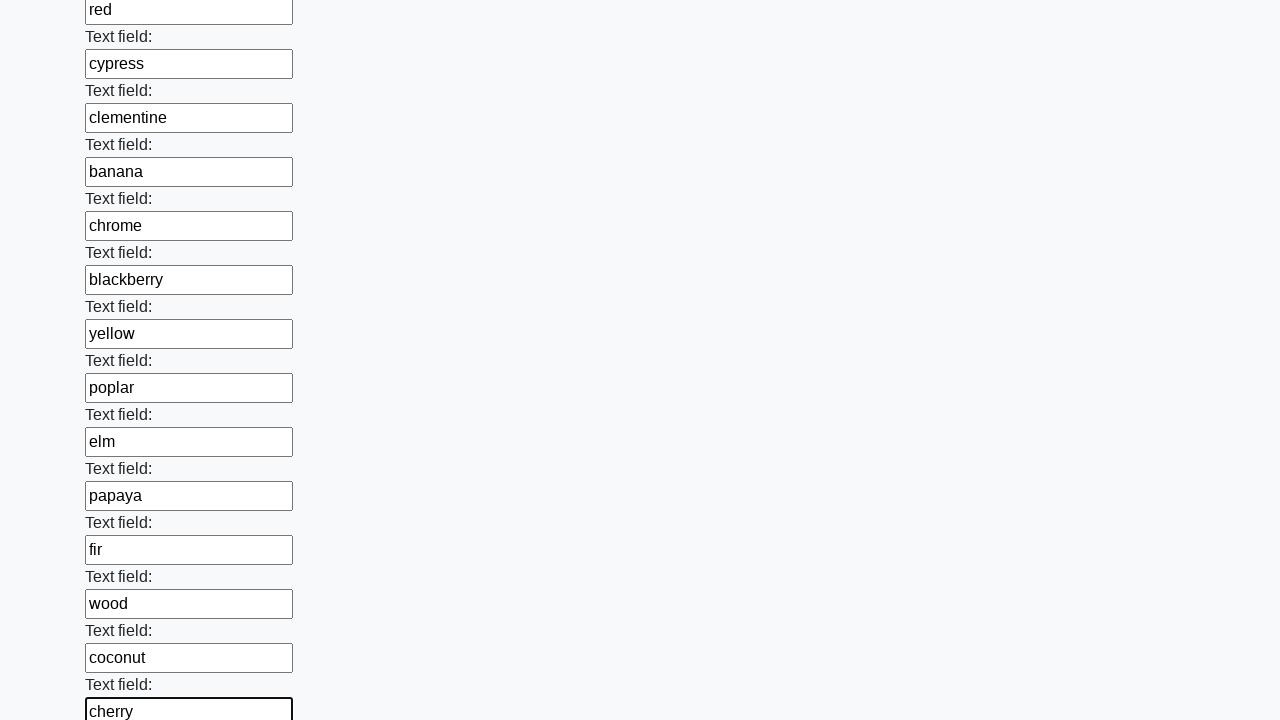

Filled text input field 59 with randomly generated word 'dragon' on input[type='text']:nth-of-type(59)
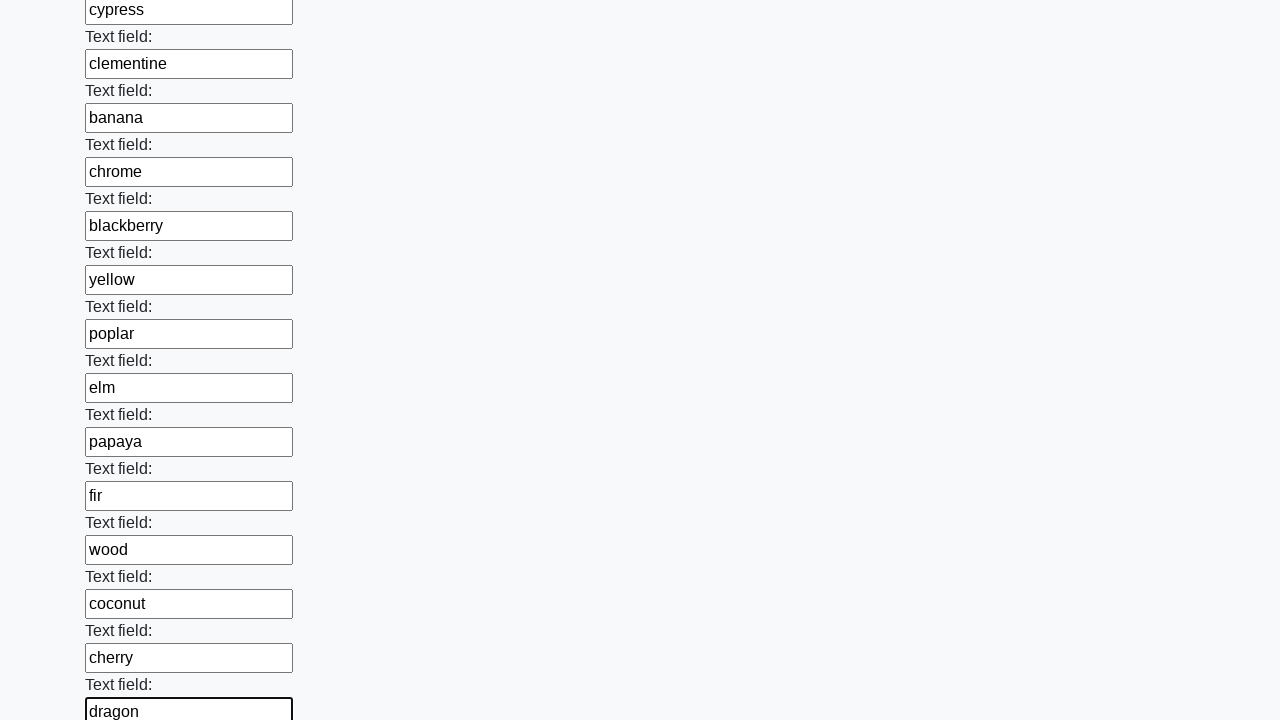

Filled text input field 60 with randomly generated word 'beech' on input[type='text']:nth-of-type(60)
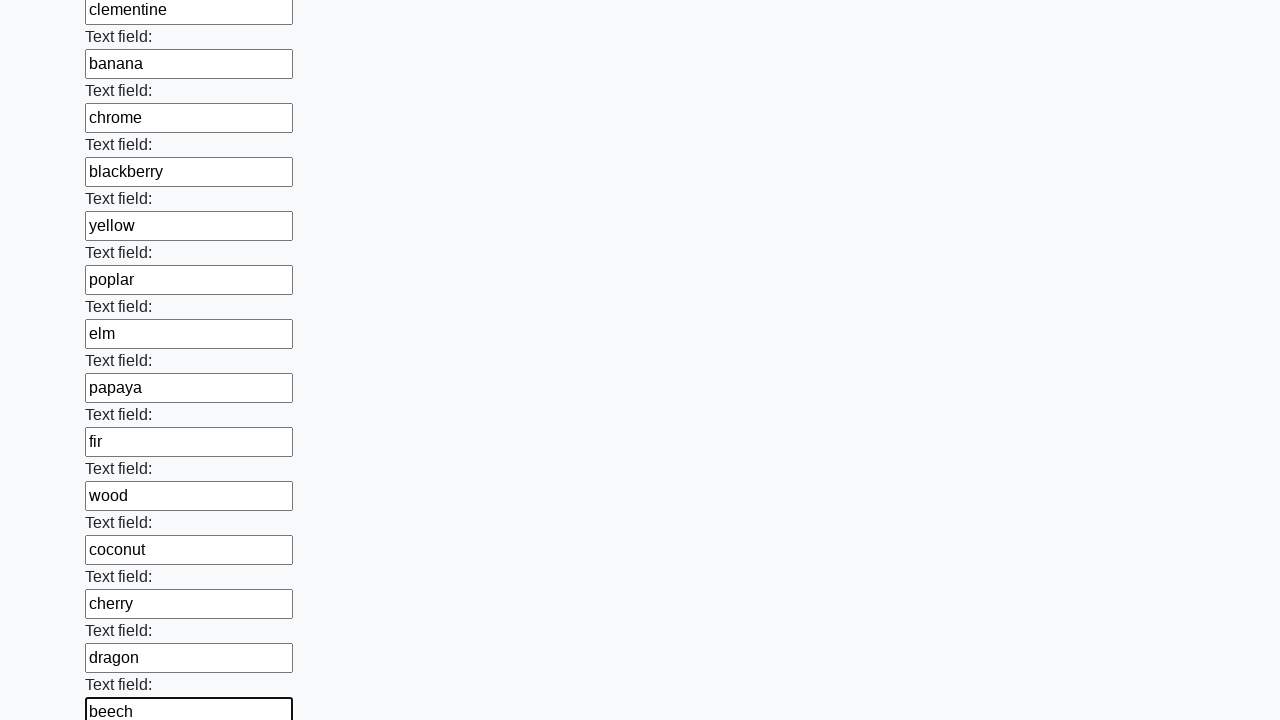

Filled text input field 61 with randomly generated word 'birch' on input[type='text']:nth-of-type(61)
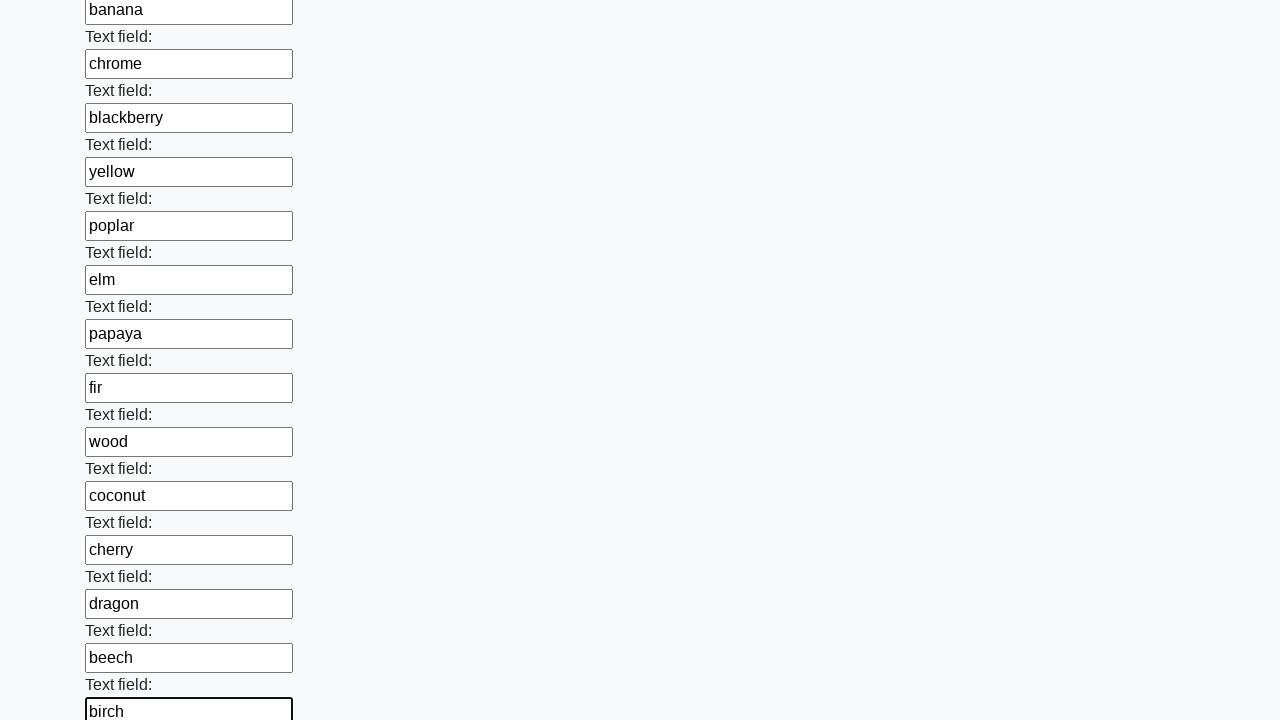

Filled text input field 62 with randomly generated word 'yew' on input[type='text']:nth-of-type(62)
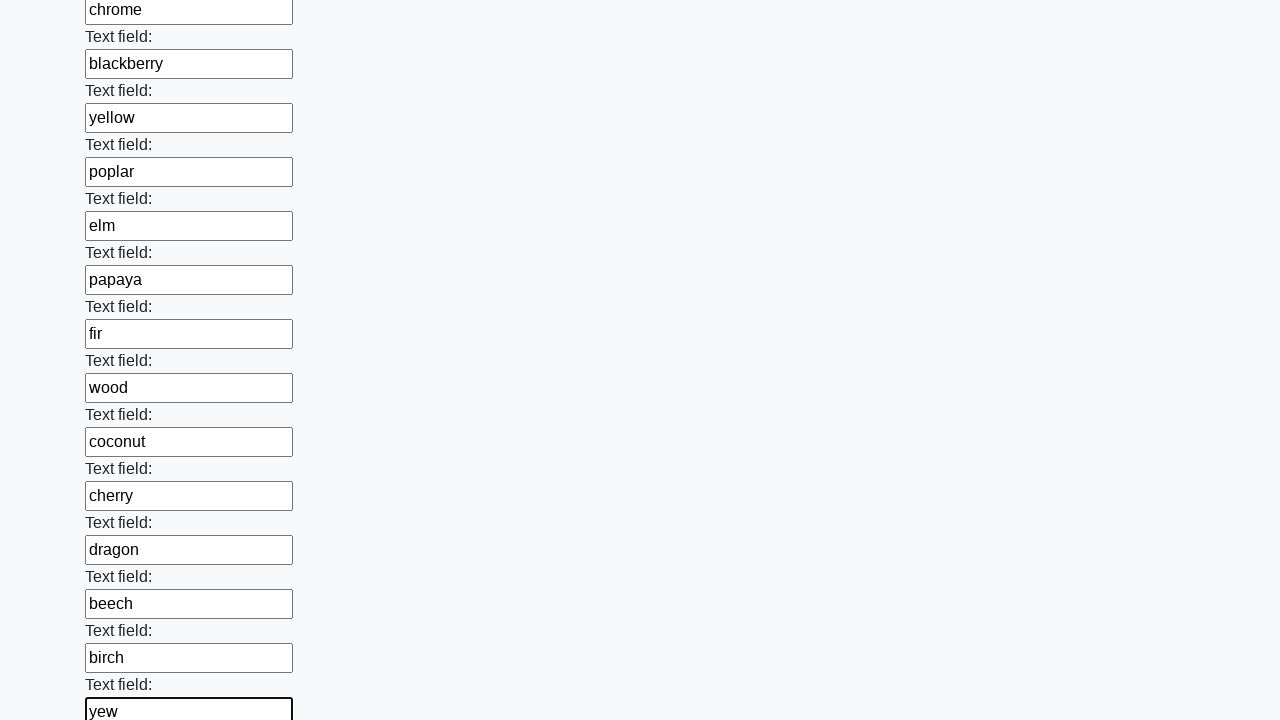

Filled text input field 63 with randomly generated word 'gold' on input[type='text']:nth-of-type(63)
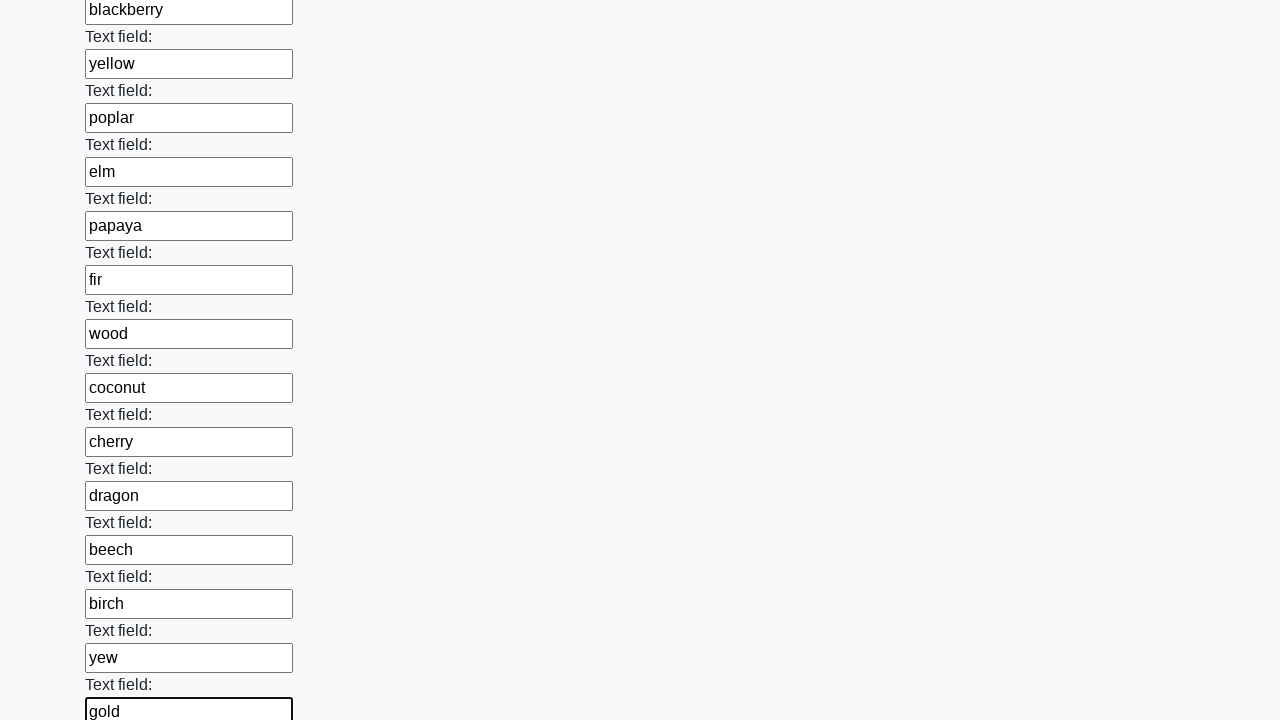

Filled text input field 64 with randomly generated word 'walnut' on input[type='text']:nth-of-type(64)
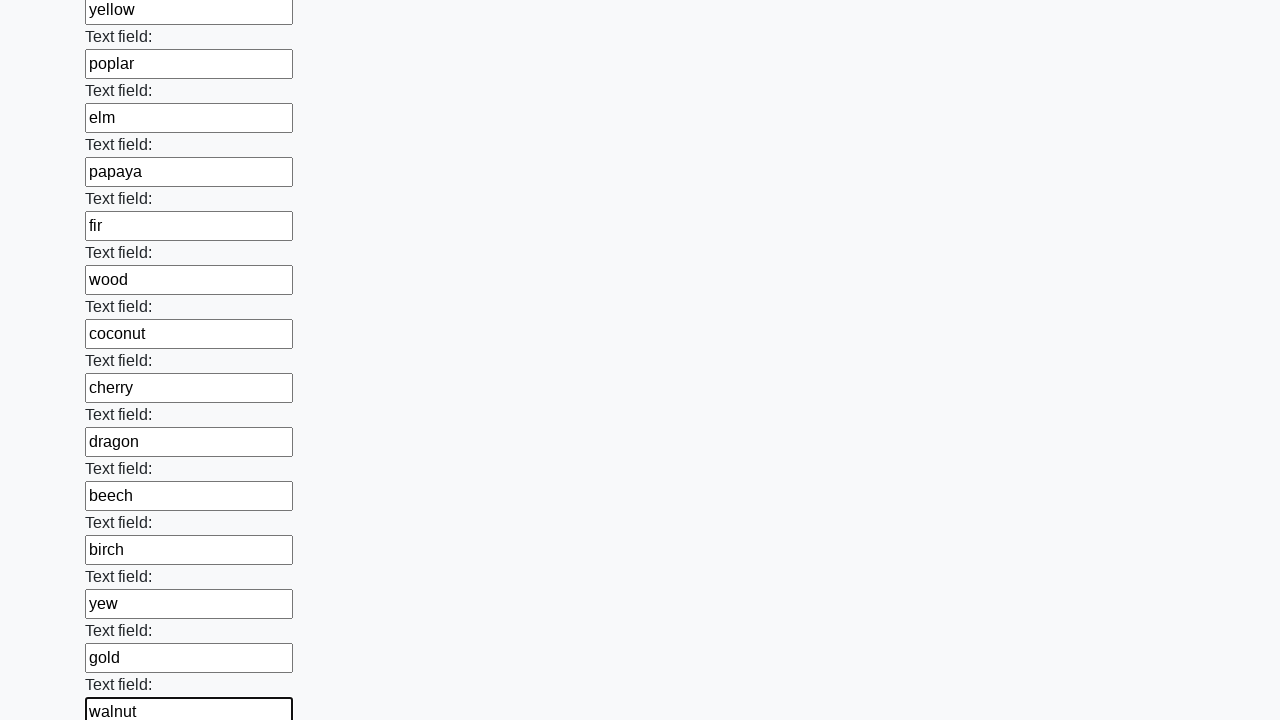

Filled text input field 65 with randomly generated word 'pear' on input[type='text']:nth-of-type(65)
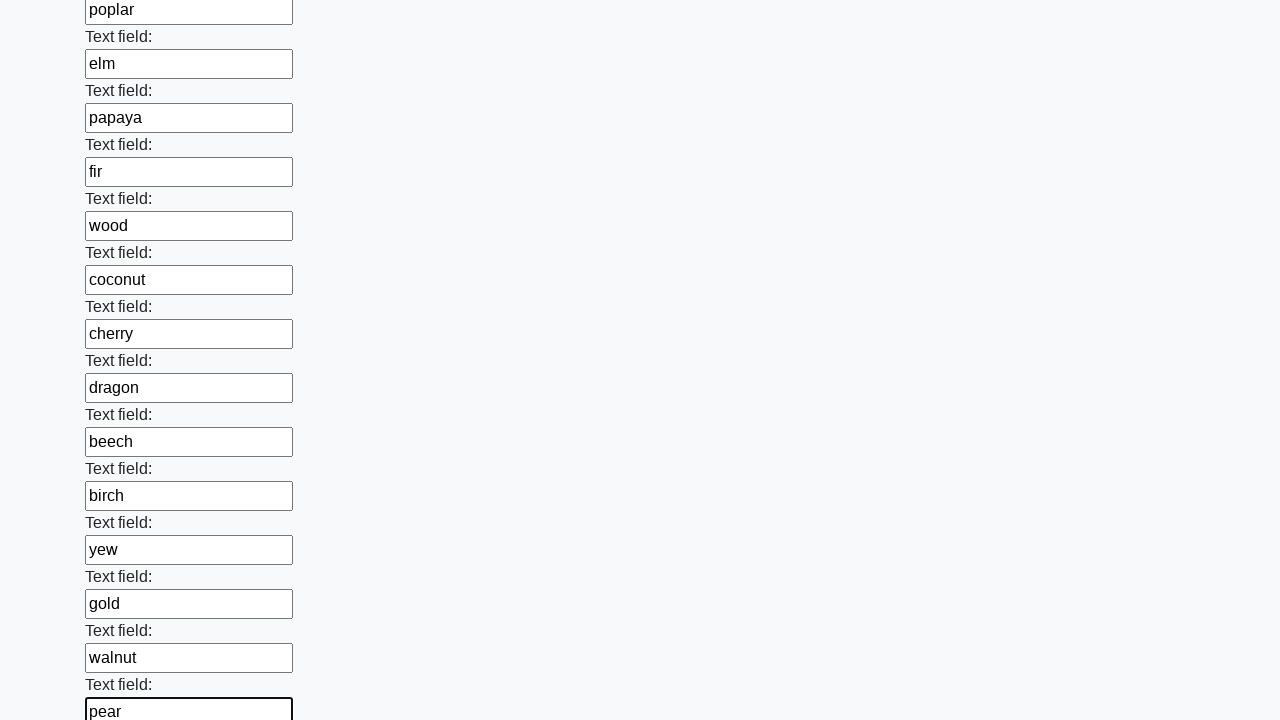

Filled text input field 66 with randomly generated word 'kiwi' on input[type='text']:nth-of-type(66)
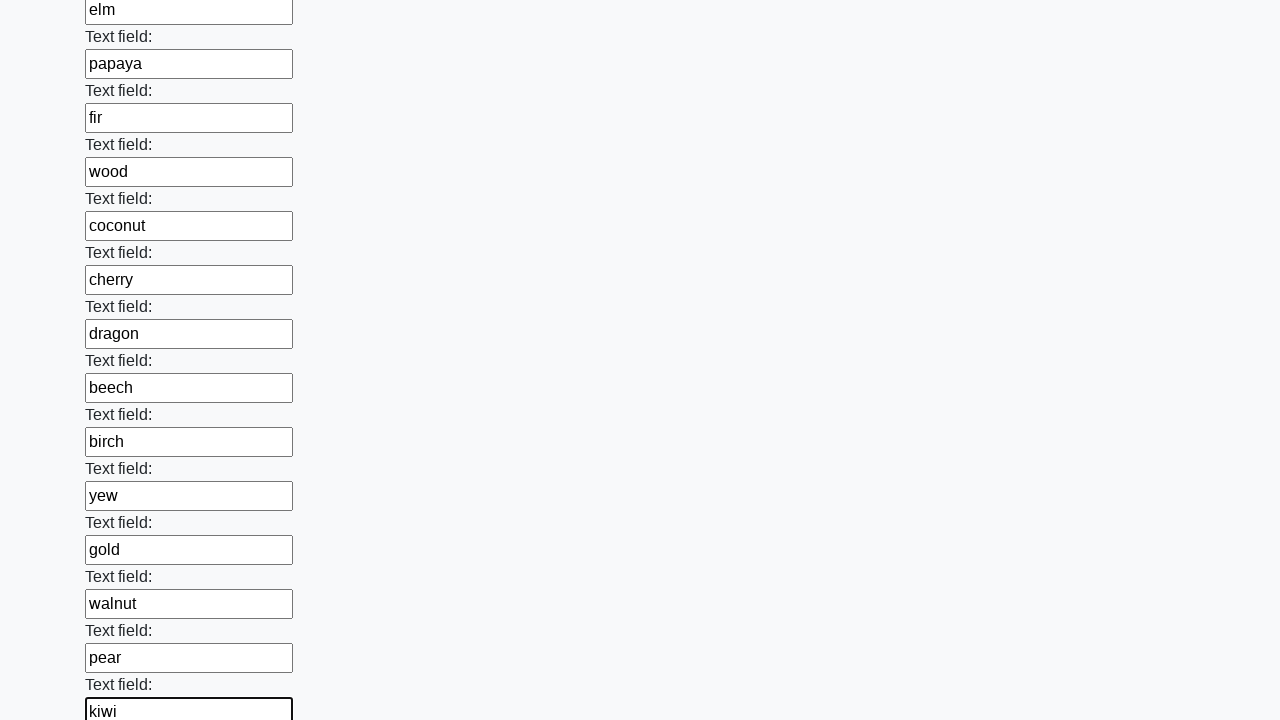

Filled text input field 67 with randomly generated word 'guava' on input[type='text']:nth-of-type(67)
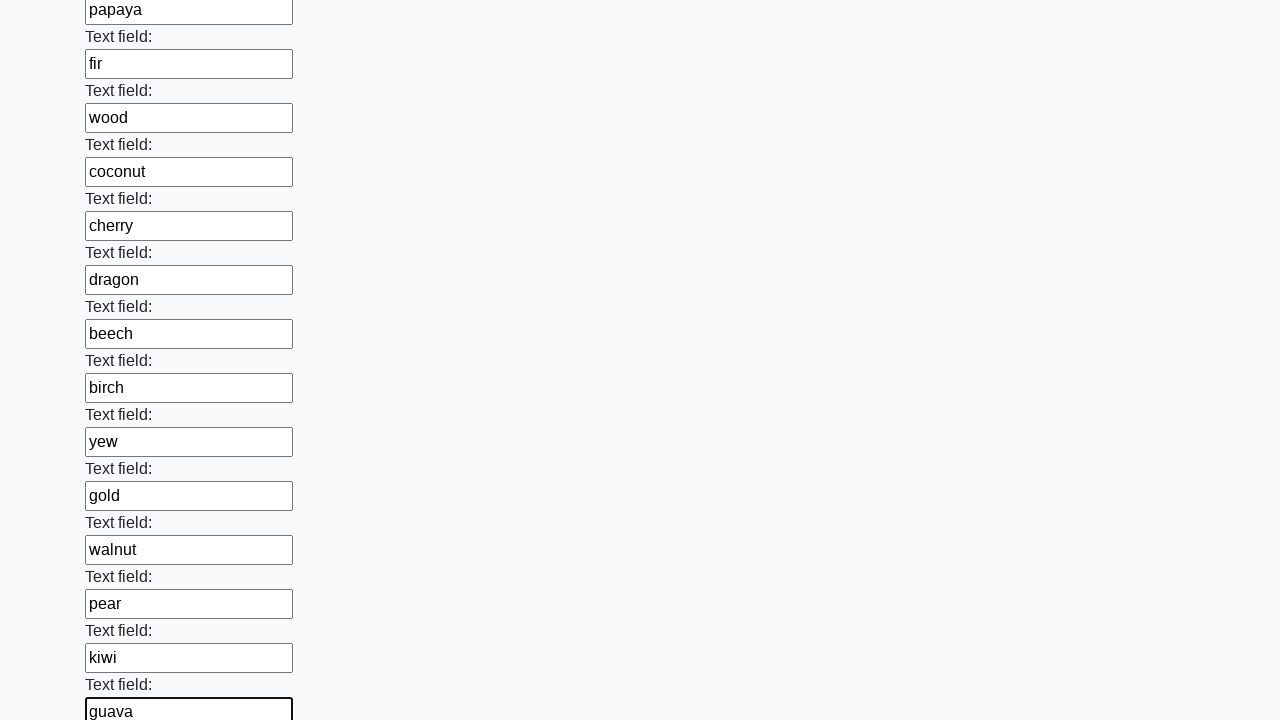

Filled text input field 68 with randomly generated word 'teak' on input[type='text']:nth-of-type(68)
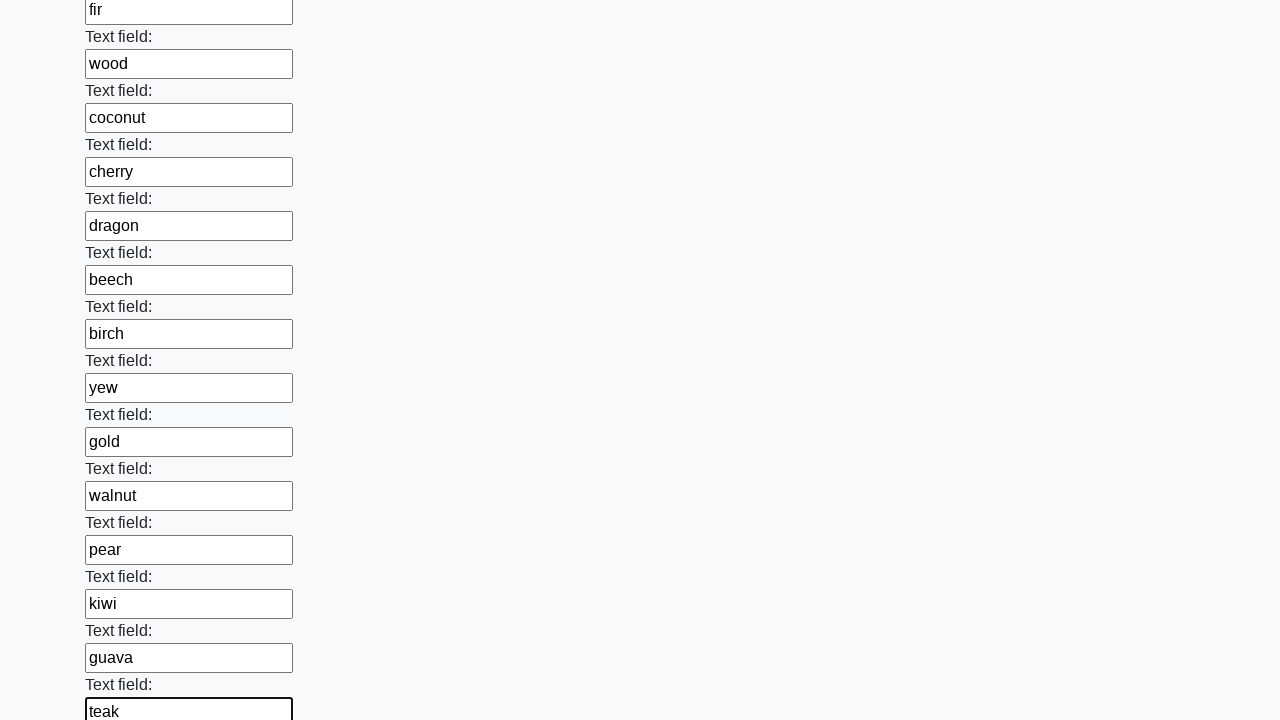

Filled text input field 69 with randomly generated word 'kiwi' on input[type='text']:nth-of-type(69)
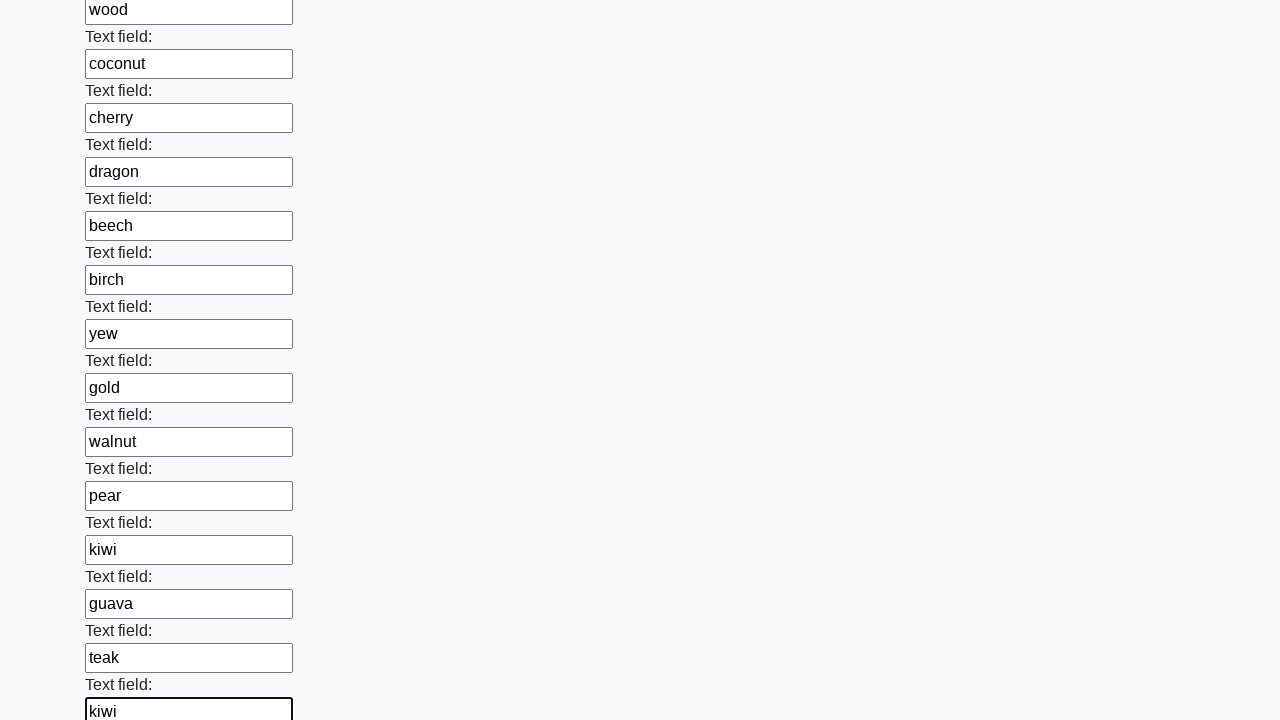

Filled text input field 70 with randomly generated word 'orange' on input[type='text']:nth-of-type(70)
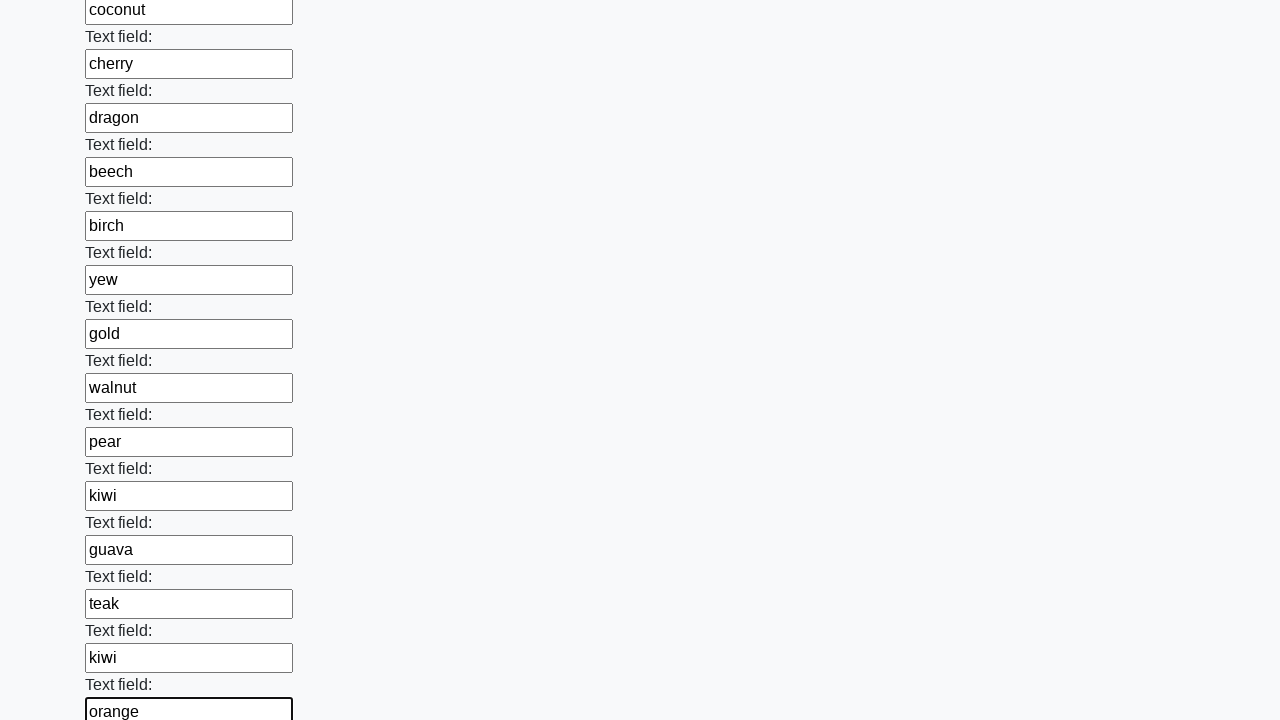

Filled text input field 71 with randomly generated word 'brown' on input[type='text']:nth-of-type(71)
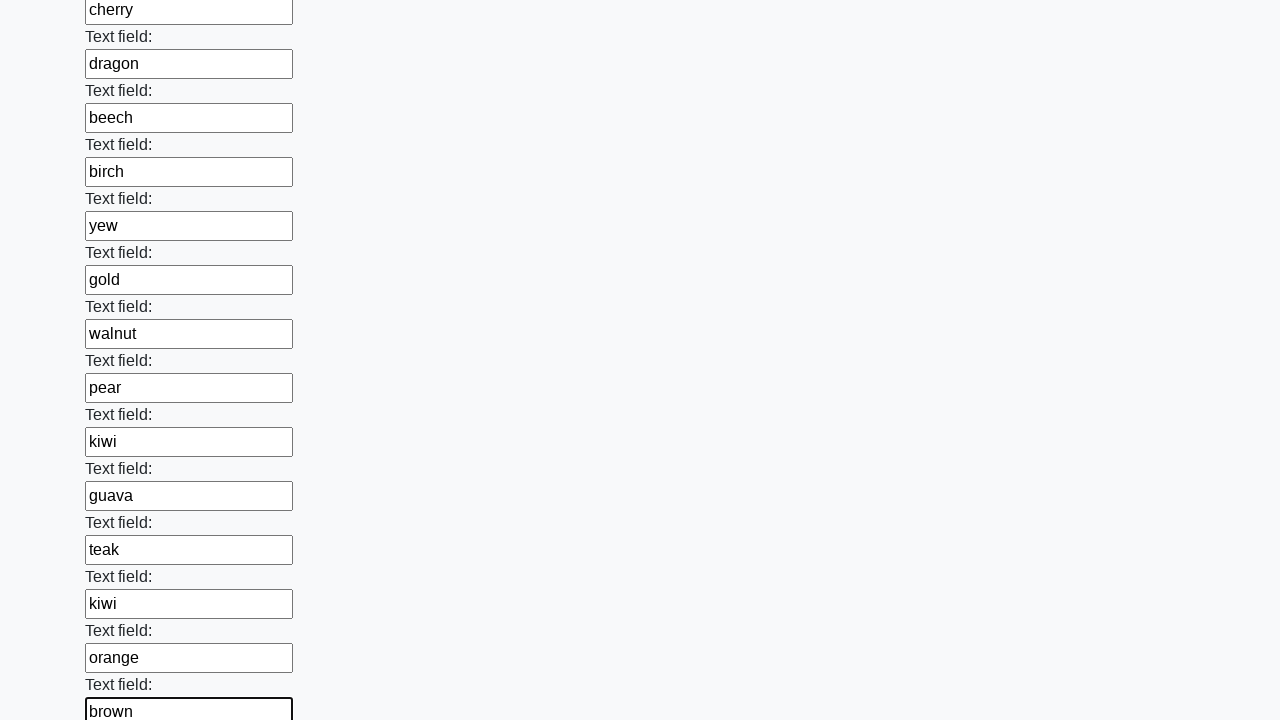

Filled text input field 72 with randomly generated word 'bronze' on input[type='text']:nth-of-type(72)
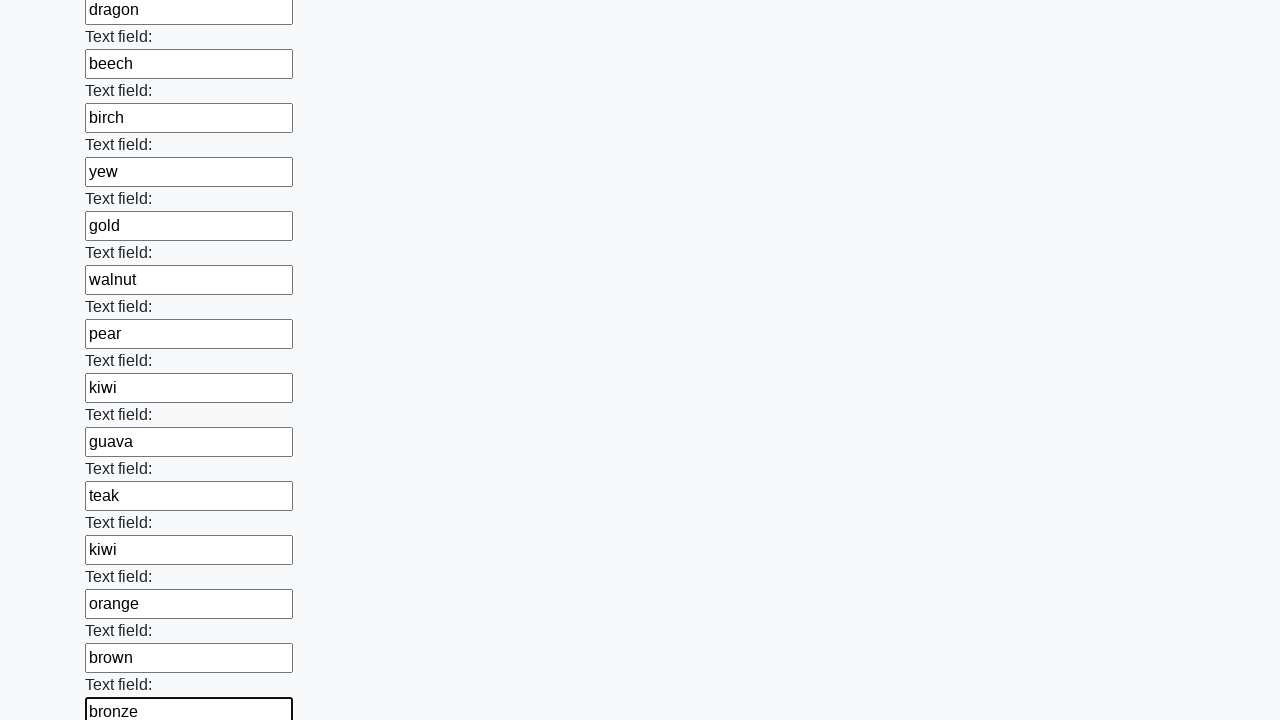

Filled text input field 73 with randomly generated word 'olive' on input[type='text']:nth-of-type(73)
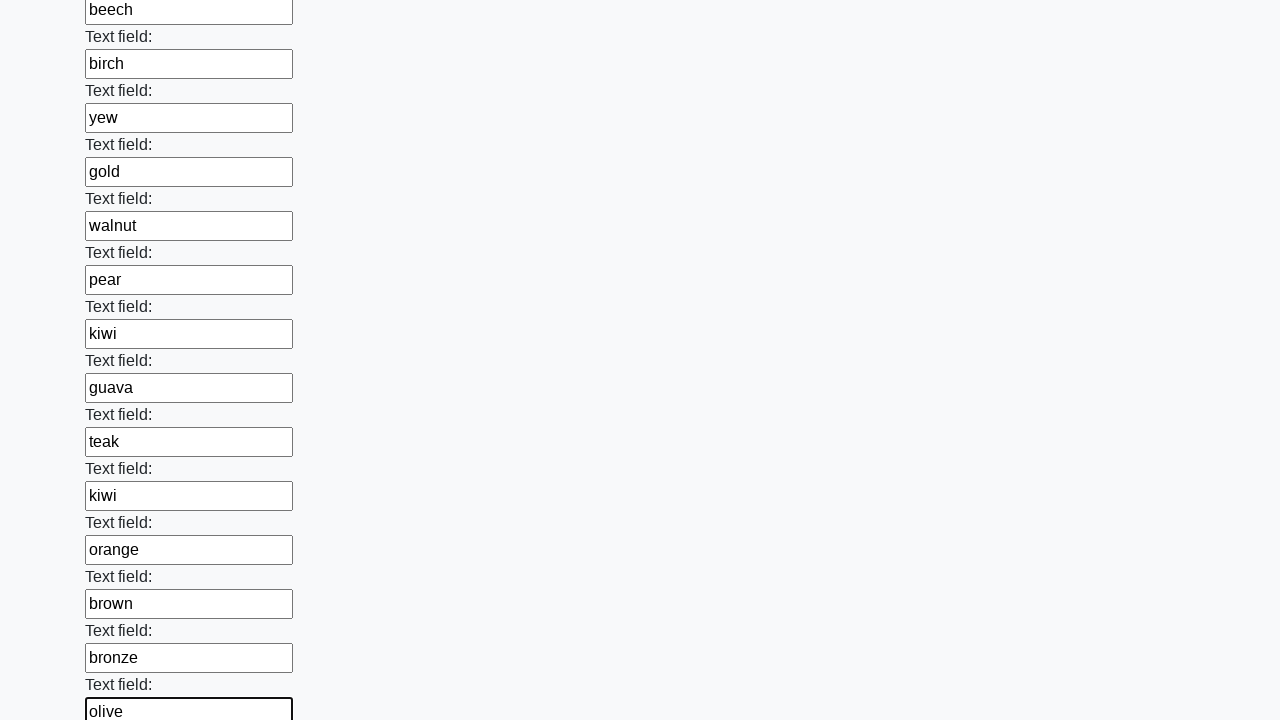

Filled text input field 74 with randomly generated word 'gold' on input[type='text']:nth-of-type(74)
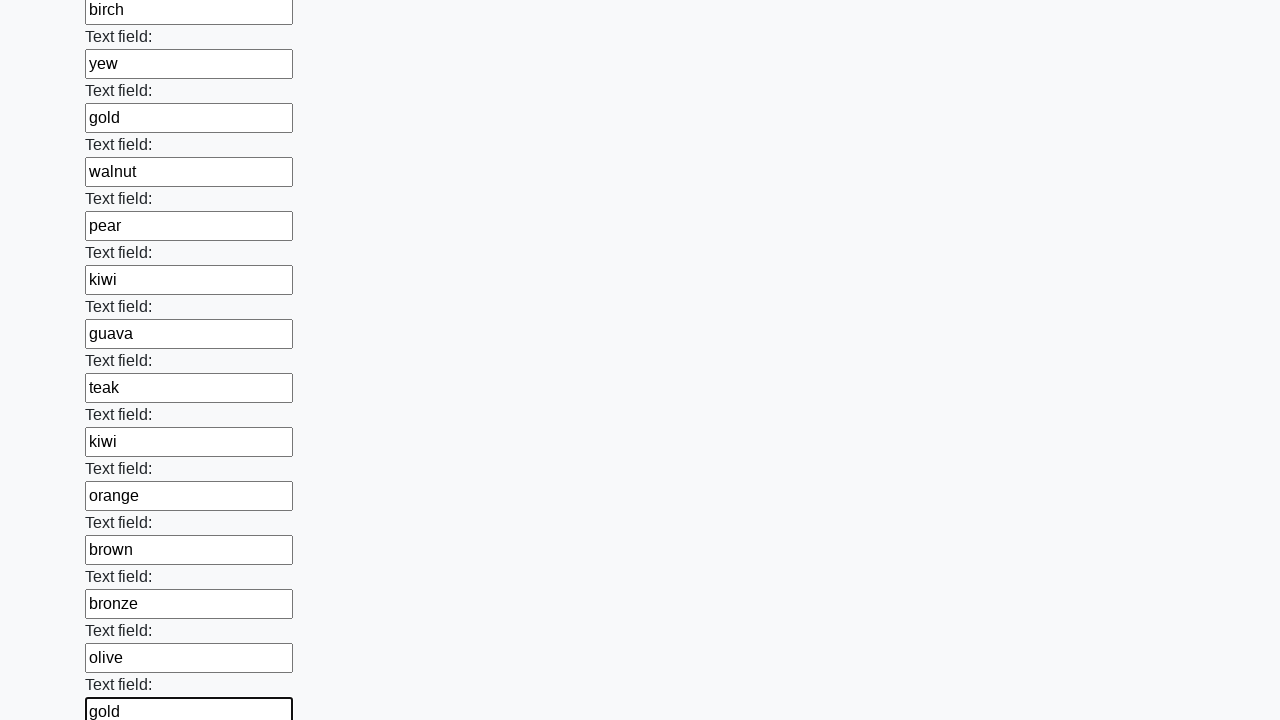

Filled text input field 75 with randomly generated word 'blackberry' on input[type='text']:nth-of-type(75)
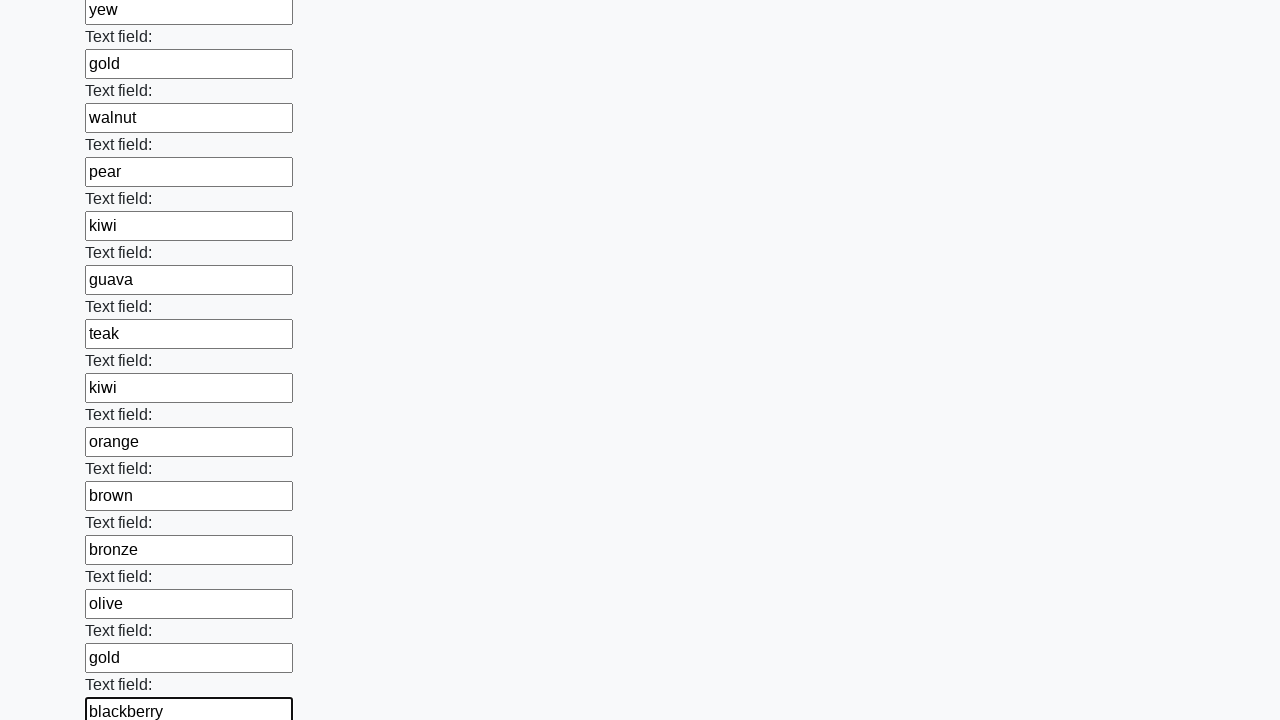

Filled text input field 76 with randomly generated word 'spruce' on input[type='text']:nth-of-type(76)
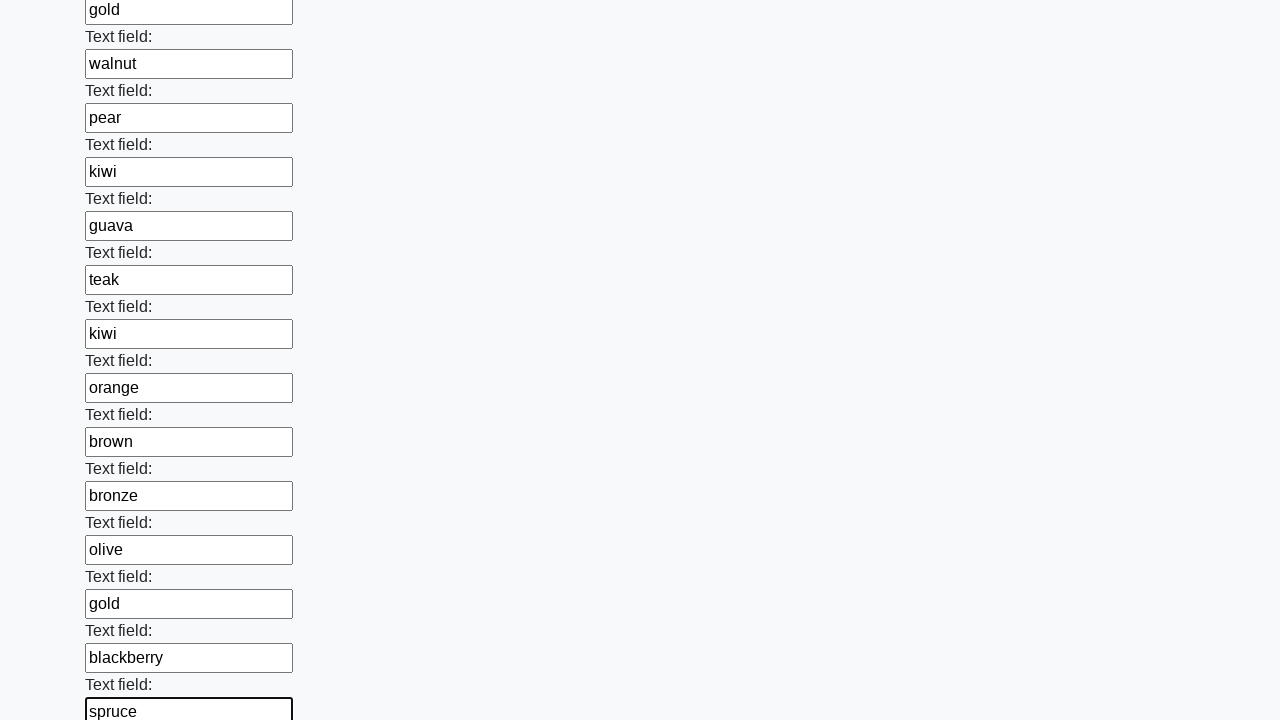

Filled text input field 77 with randomly generated word 'lemon' on input[type='text']:nth-of-type(77)
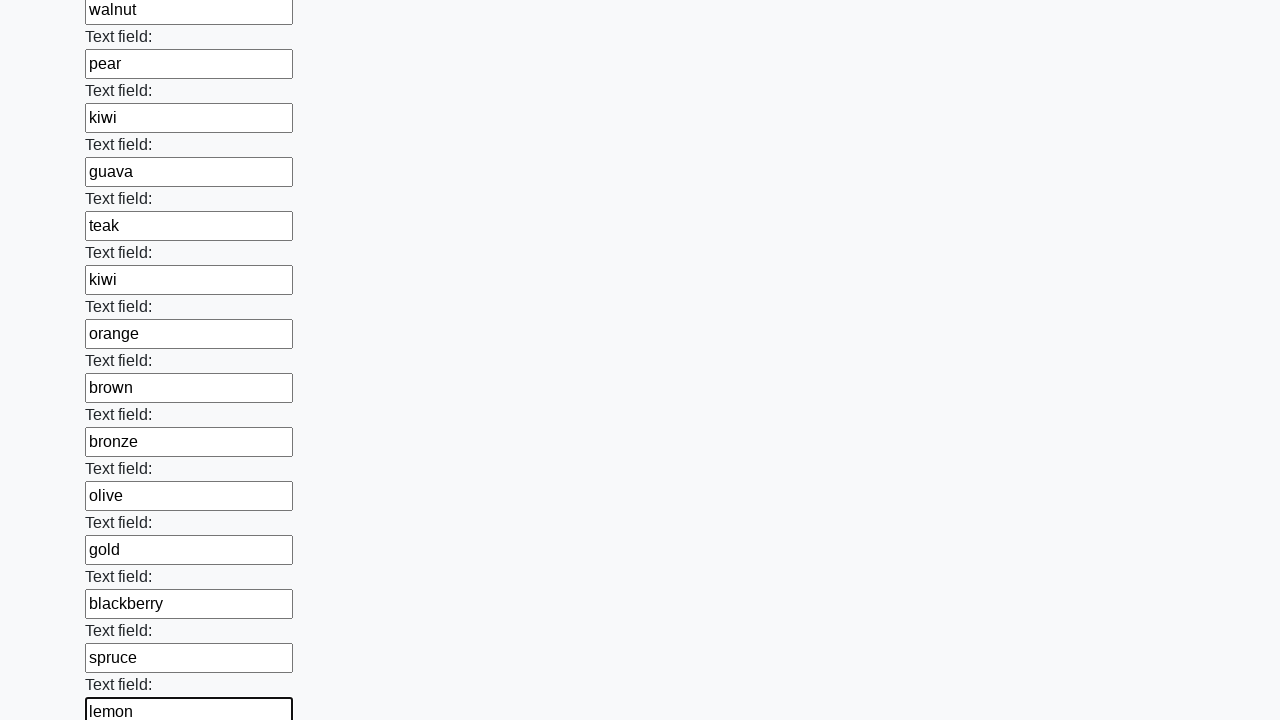

Filled text input field 78 with randomly generated word 'elm' on input[type='text']:nth-of-type(78)
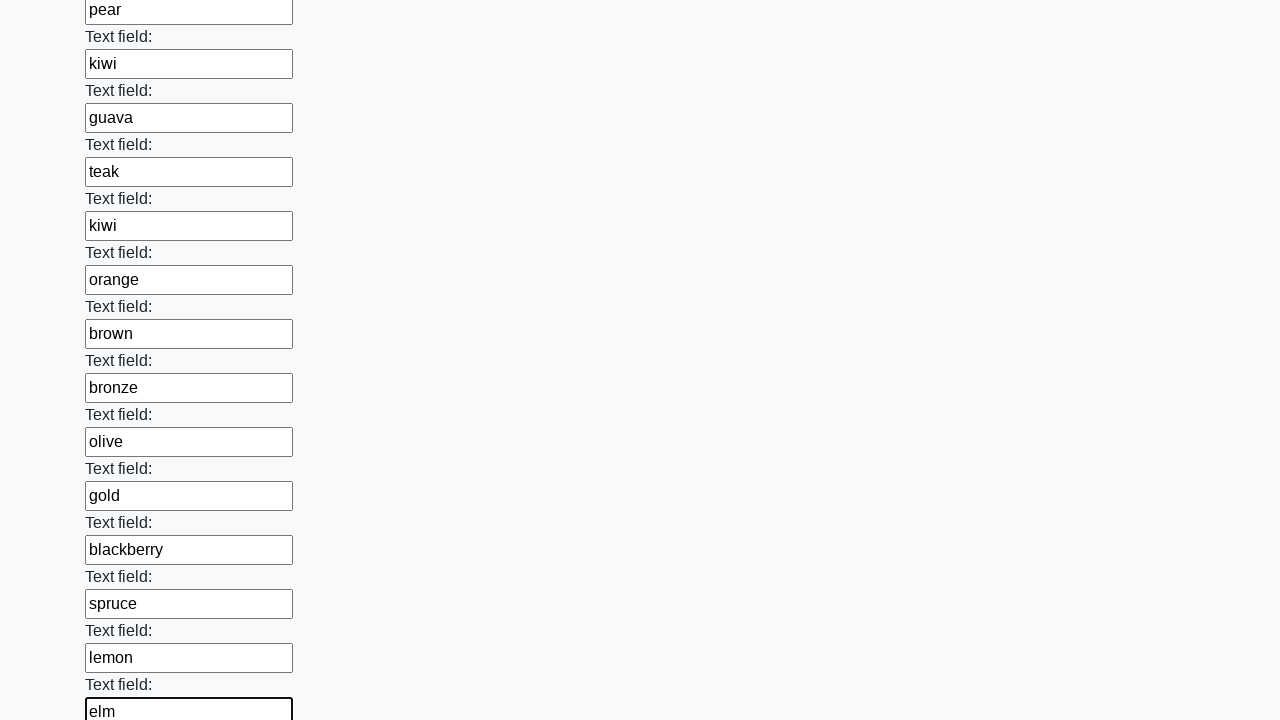

Filled text input field 79 with randomly generated word 'brown' on input[type='text']:nth-of-type(79)
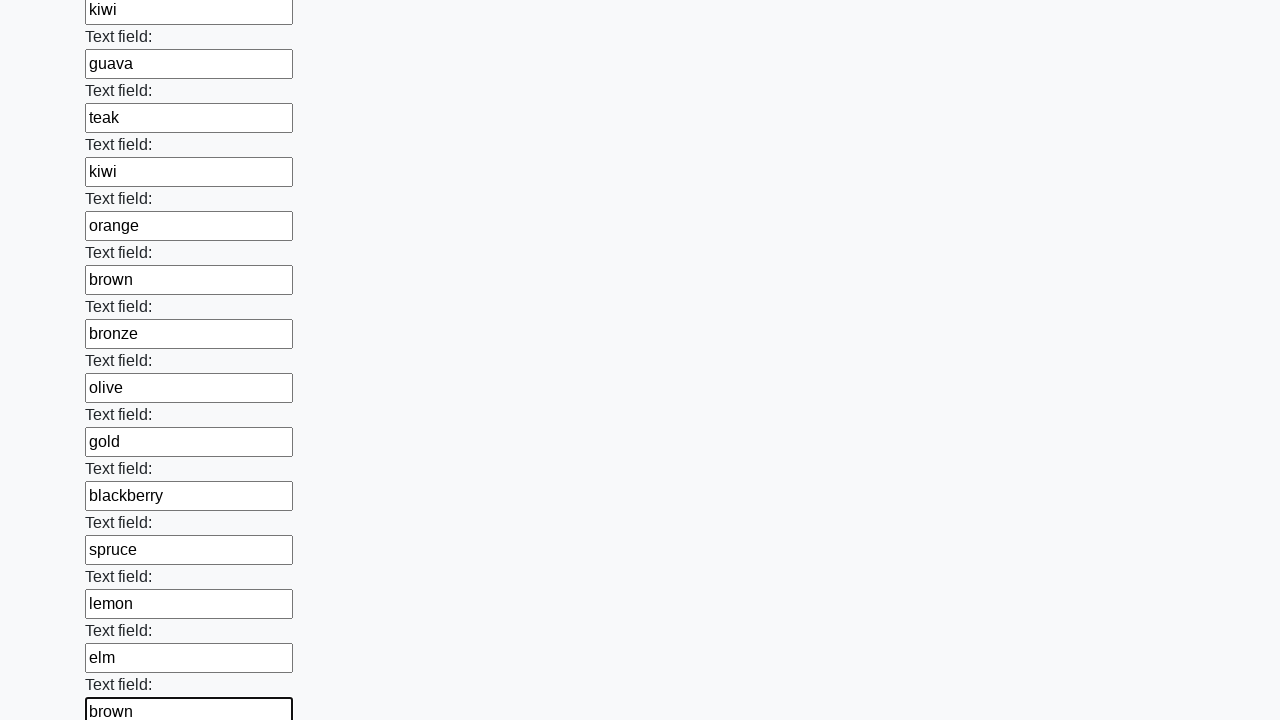

Filled text input field 80 with randomly generated word 'cherry' on input[type='text']:nth-of-type(80)
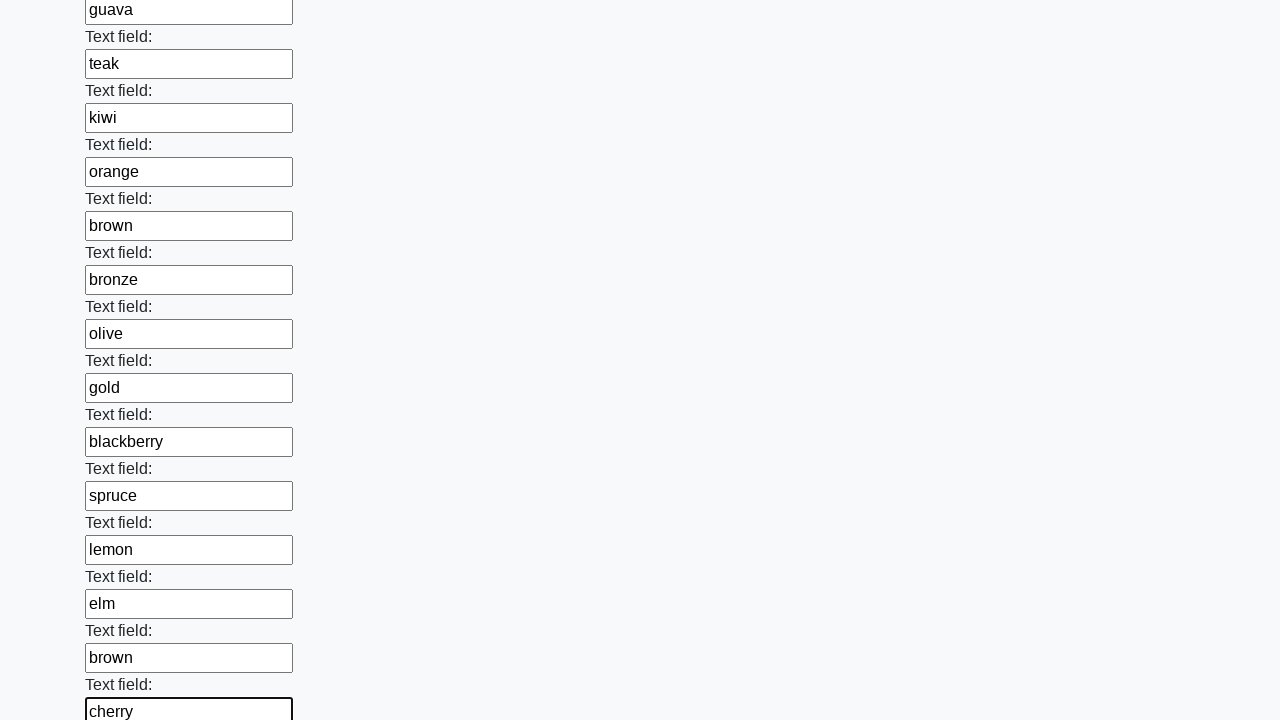

Filled text input field 81 with randomly generated word 'clementine' on input[type='text']:nth-of-type(81)
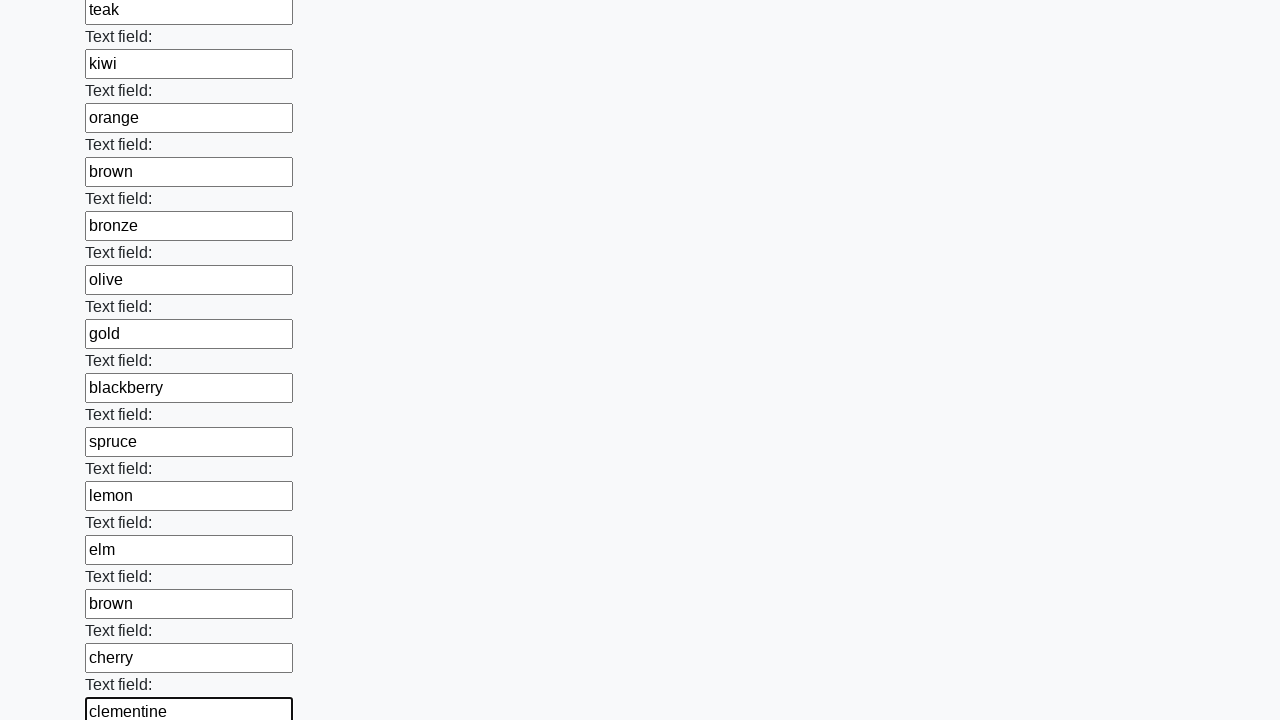

Filled text input field 82 with randomly generated word 'banana' on input[type='text']:nth-of-type(82)
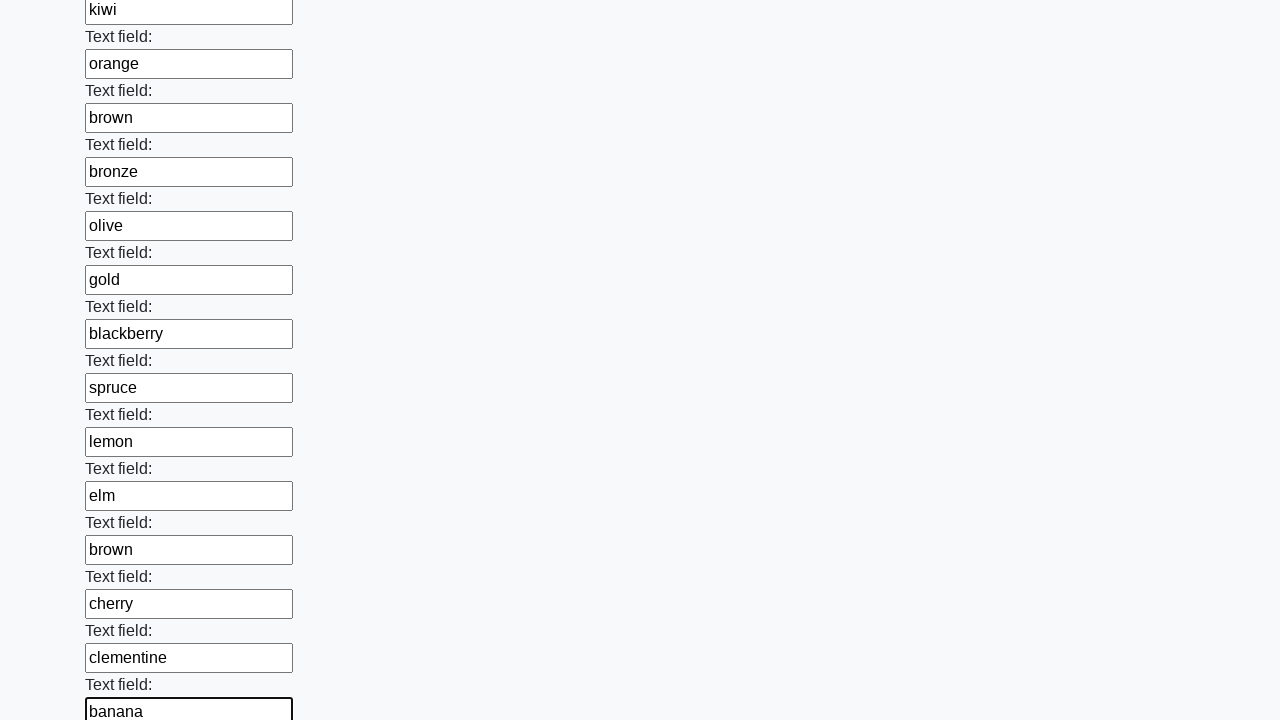

Filled text input field 83 with randomly generated word 'jackfruit' on input[type='text']:nth-of-type(83)
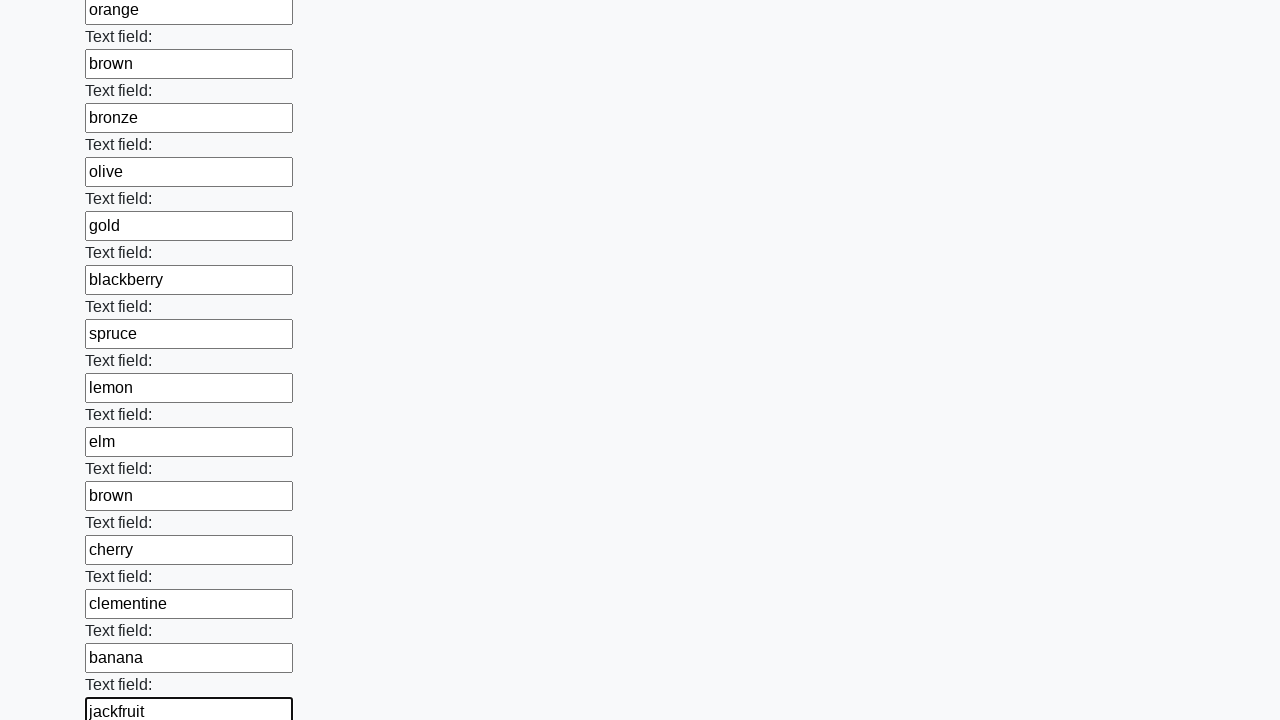

Filled text input field 84 with randomly generated word 'kumquat' on input[type='text']:nth-of-type(84)
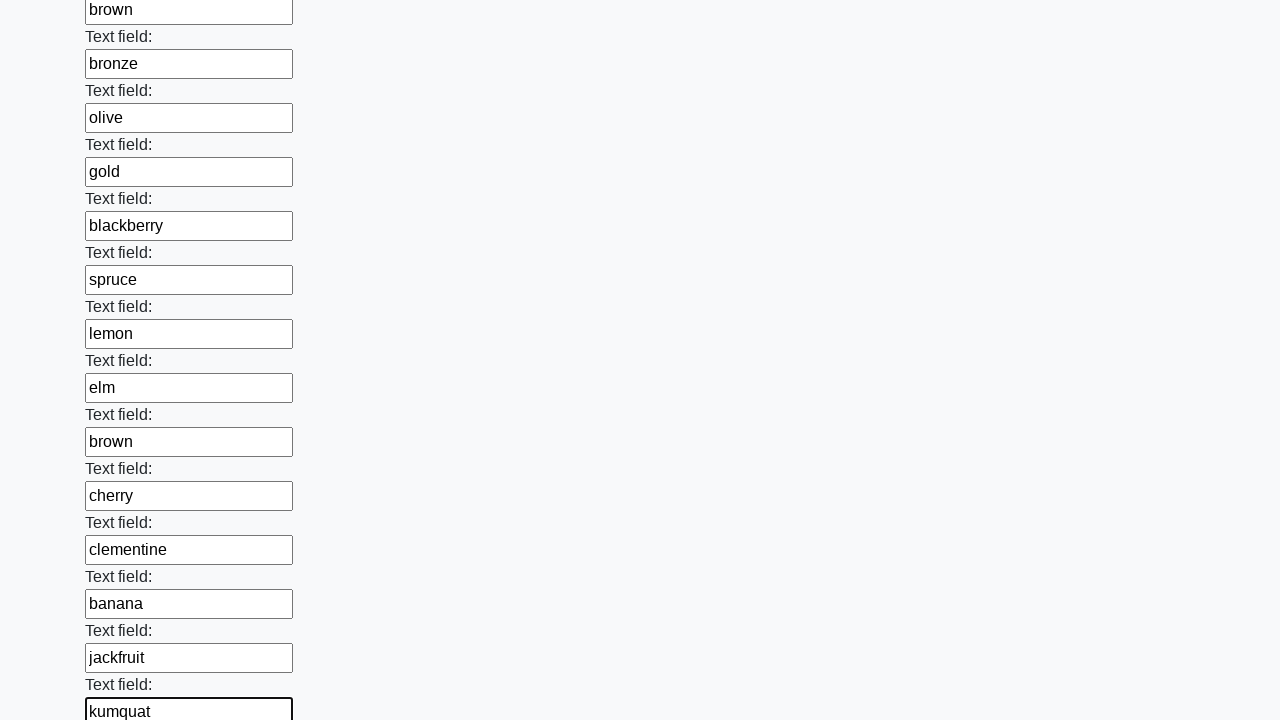

Filled text input field 85 with randomly generated word 'magnolia' on input[type='text']:nth-of-type(85)
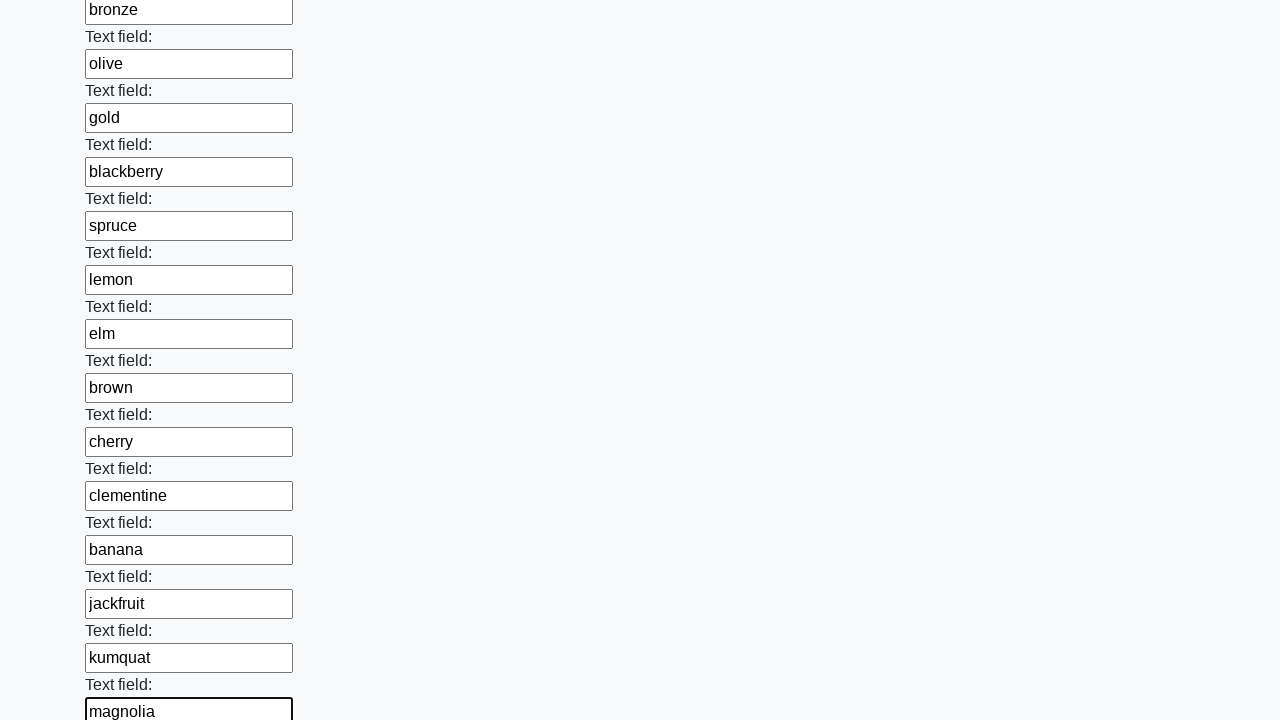

Filled text input field 86 with randomly generated word 'silver' on input[type='text']:nth-of-type(86)
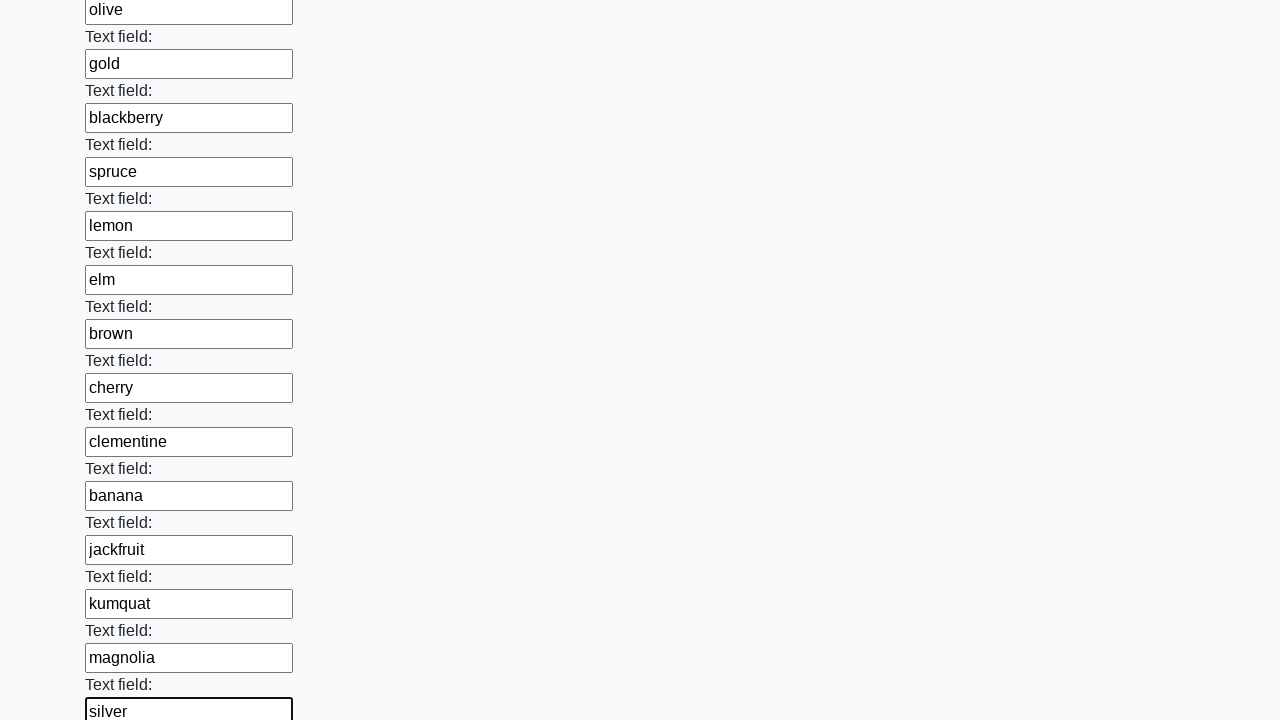

Filled text input field 87 with randomly generated word 'lemon' on input[type='text']:nth-of-type(87)
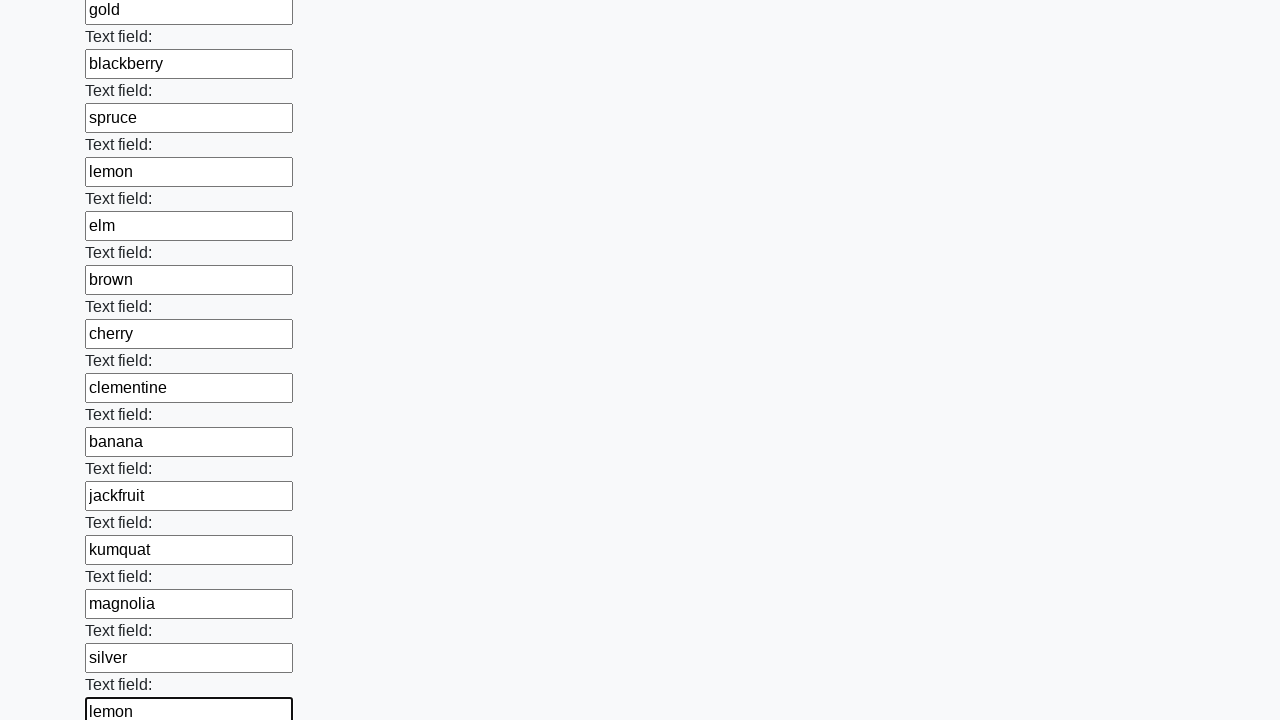

Filled text input field 88 with randomly generated word 'palm' on input[type='text']:nth-of-type(88)
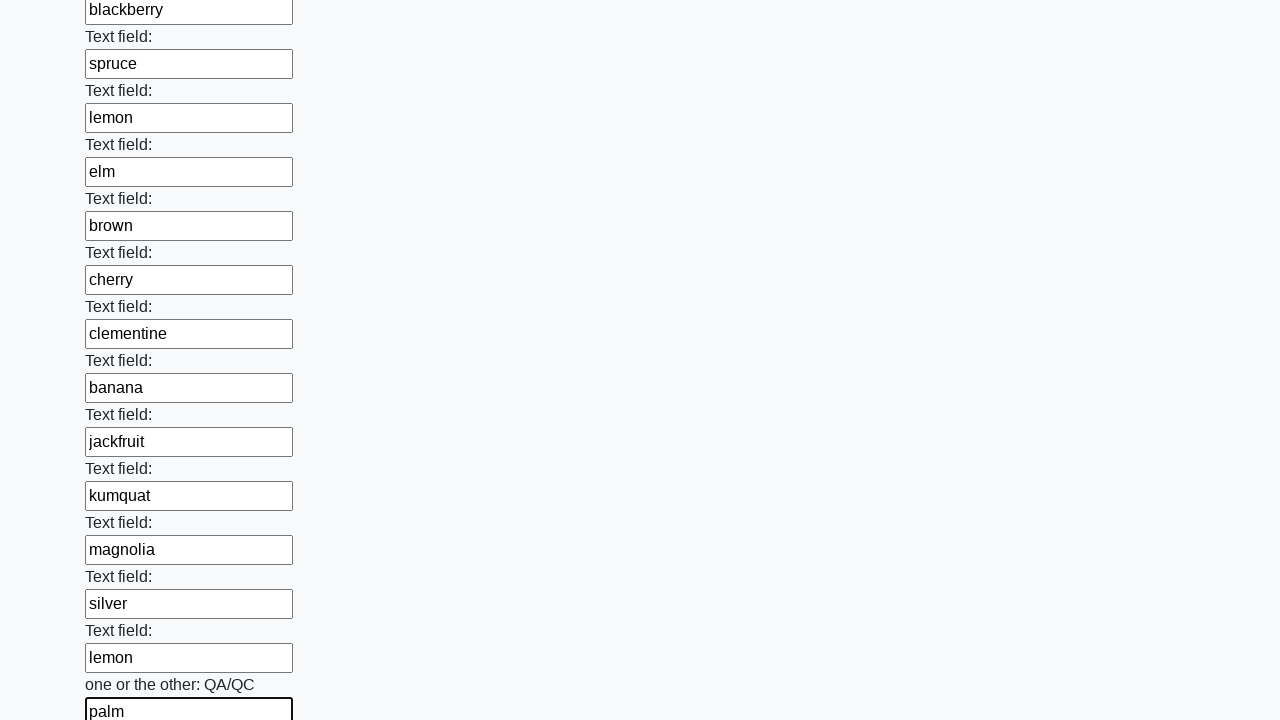

Filled text input field 89 with randomly generated word 'apple' on input[type='text']:nth-of-type(89)
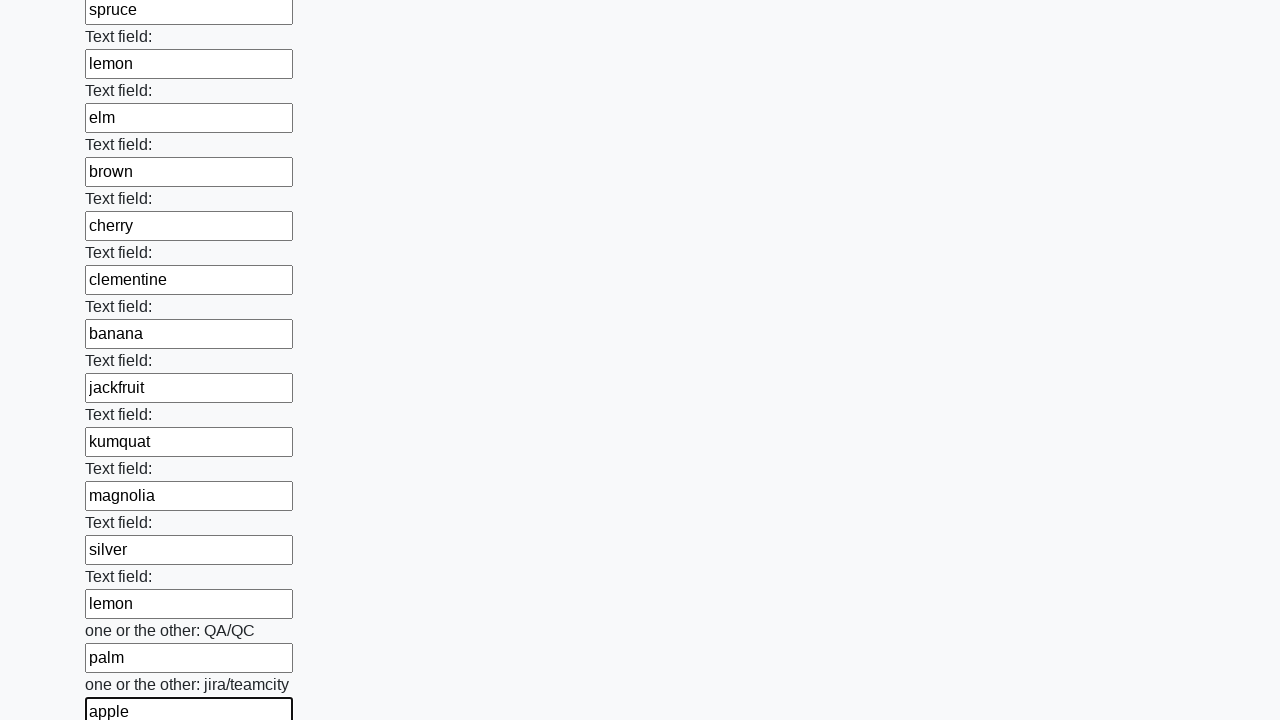

Filled text input field 90 with randomly generated word 'lime' on input[type='text']:nth-of-type(90)
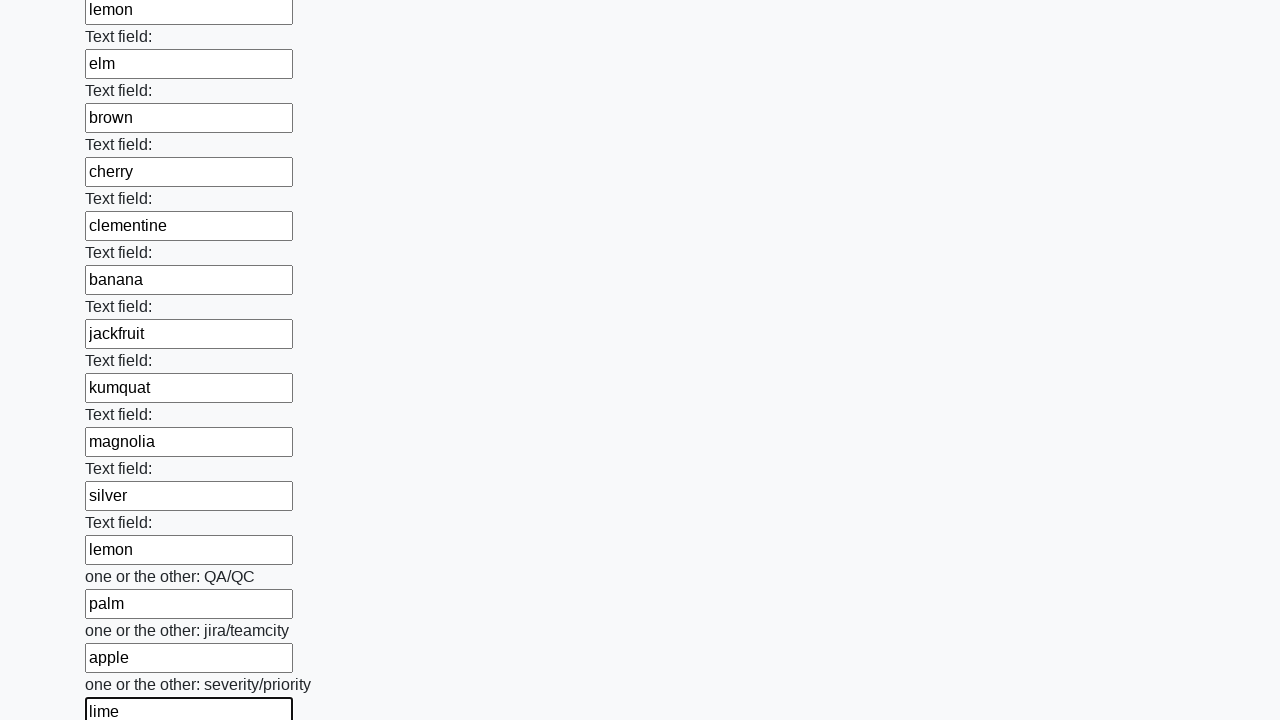

Filled text input field 91 with randomly generated word 'cherry' on input[type='text']:nth-of-type(91)
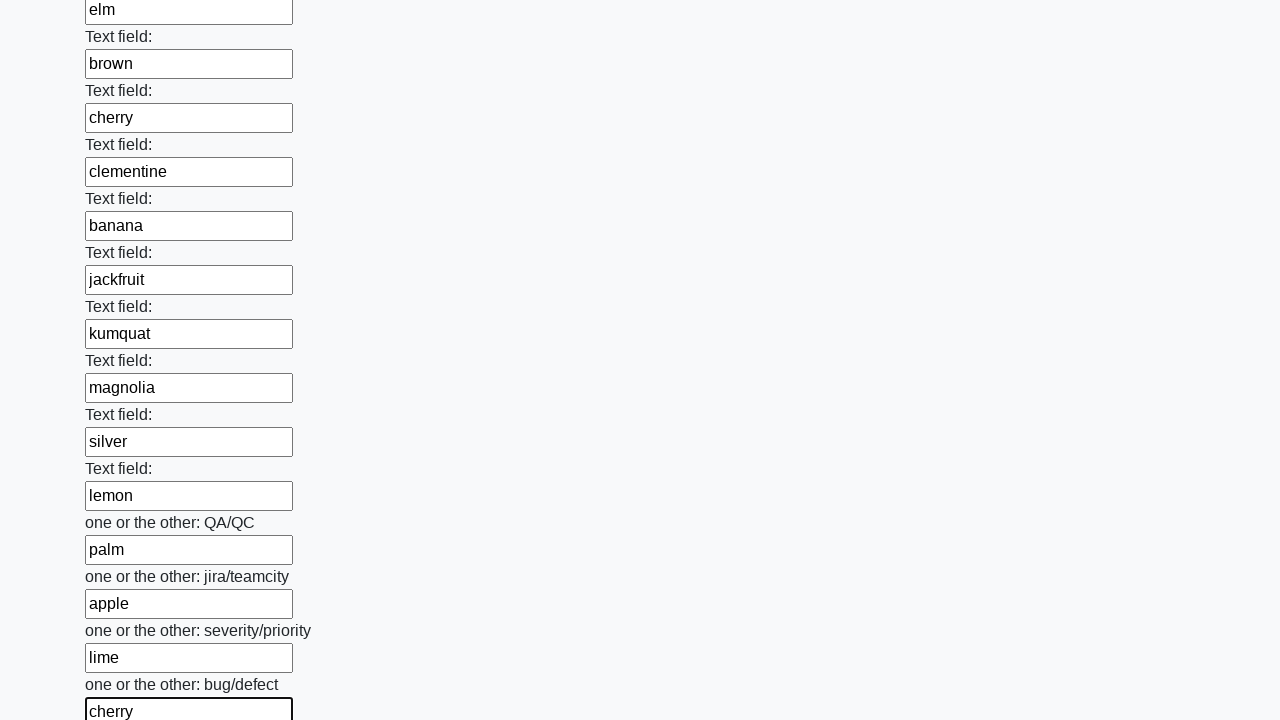

Filled text input field 92 with randomly generated word 'birch' on input[type='text']:nth-of-type(92)
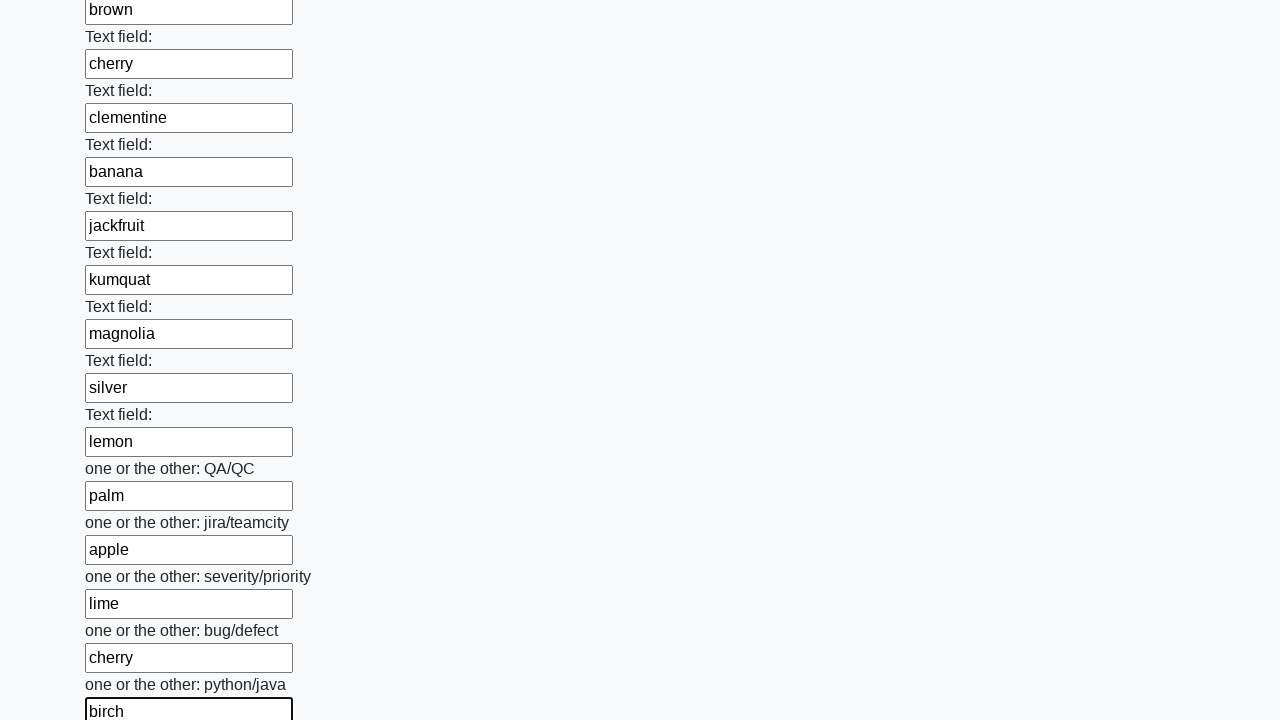

Filled text input field 93 with randomly generated word 'melon' on input[type='text']:nth-of-type(93)
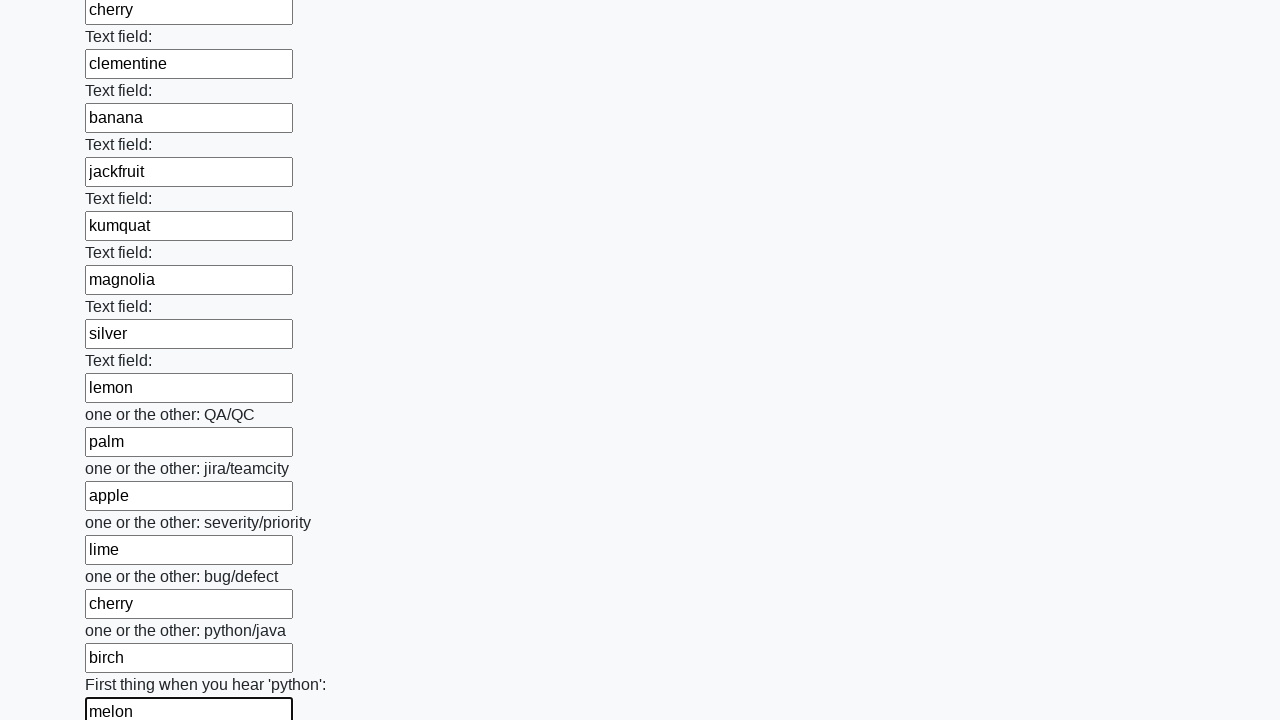

Filled text input field 94 with randomly generated word 'peach' on input[type='text']:nth-of-type(94)
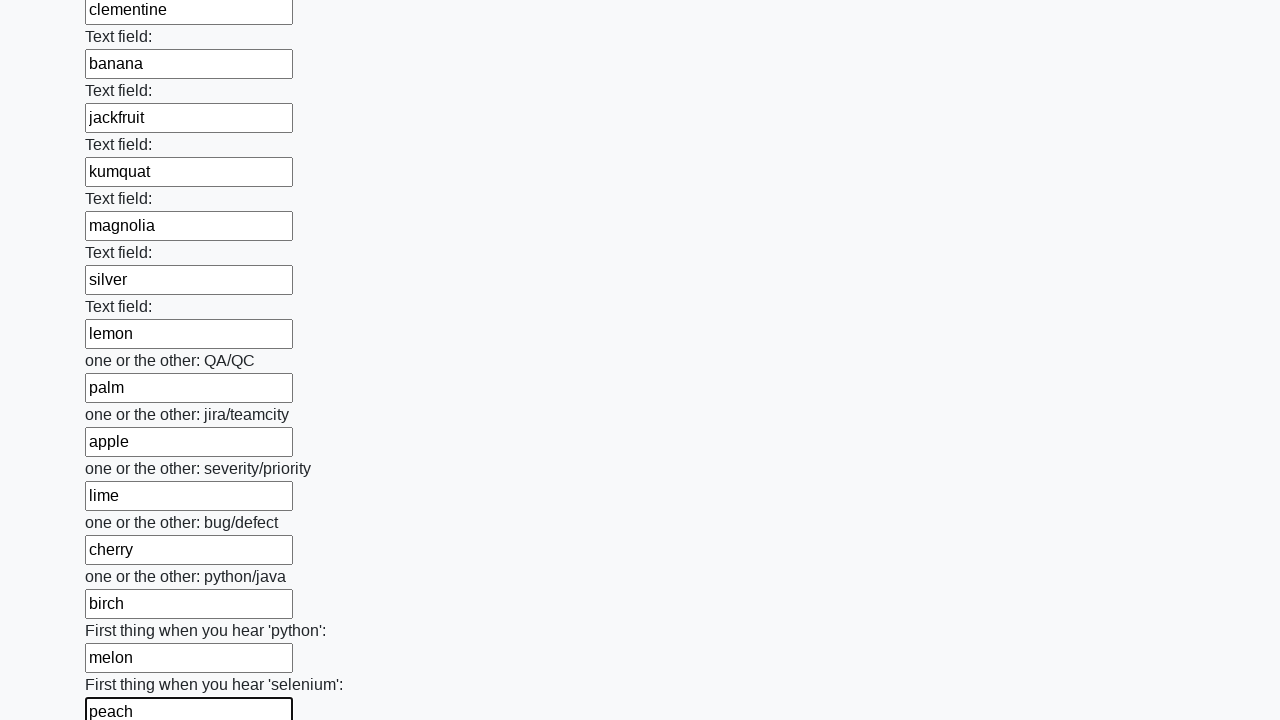

Filled text input field 95 with randomly generated word 'grape' on input[type='text']:nth-of-type(95)
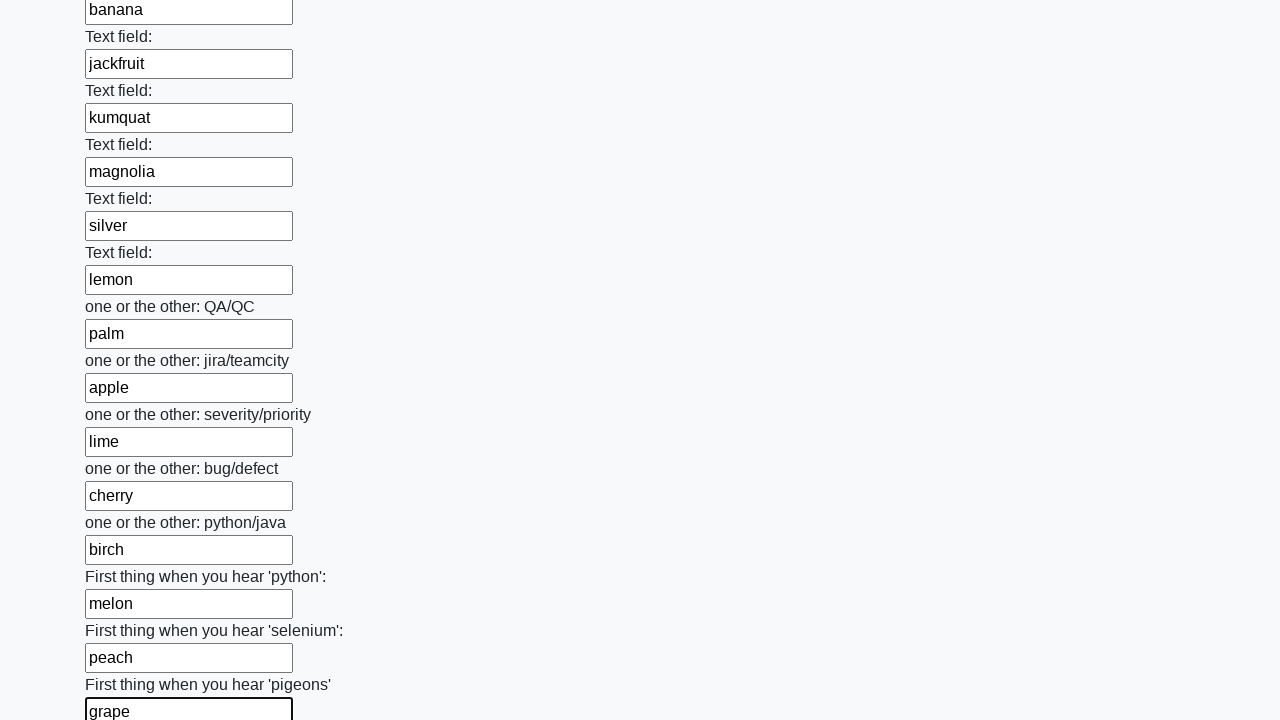

Filled text input field 96 with randomly generated word 'ripe' on input[type='text']:nth-of-type(96)
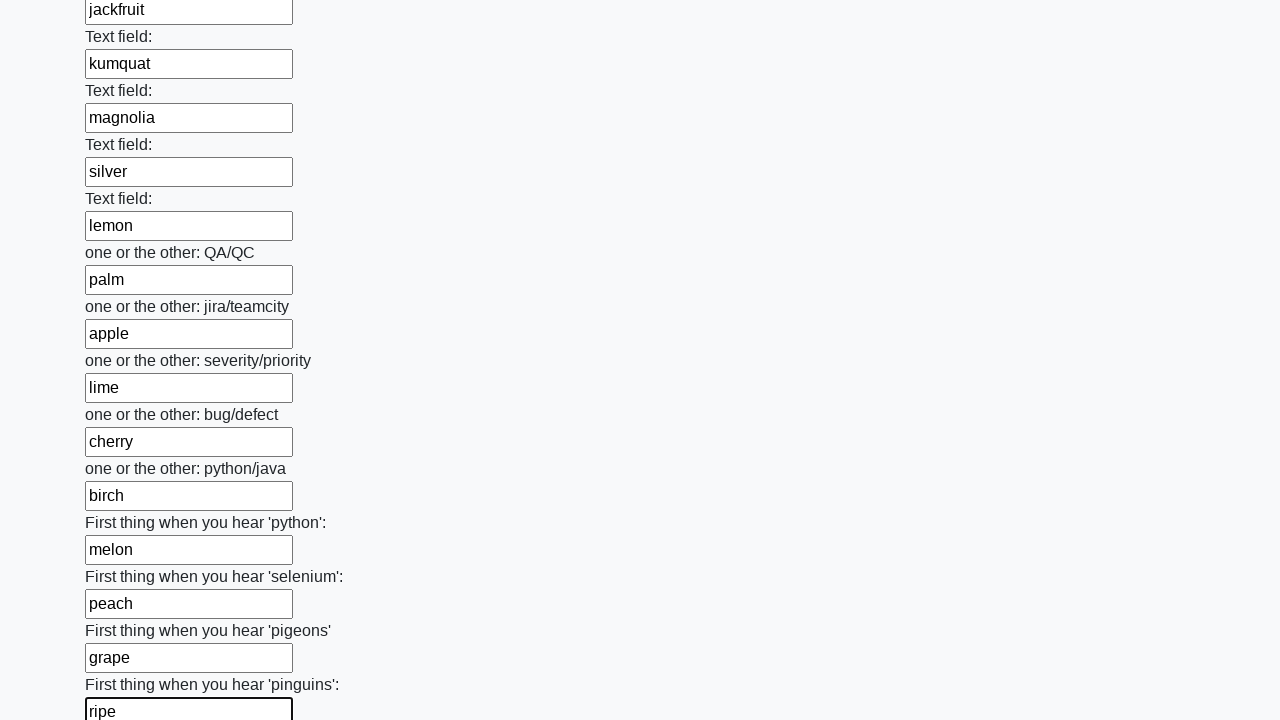

Filled text input field 97 with randomly generated word 'zinc' on input[type='text']:nth-of-type(97)
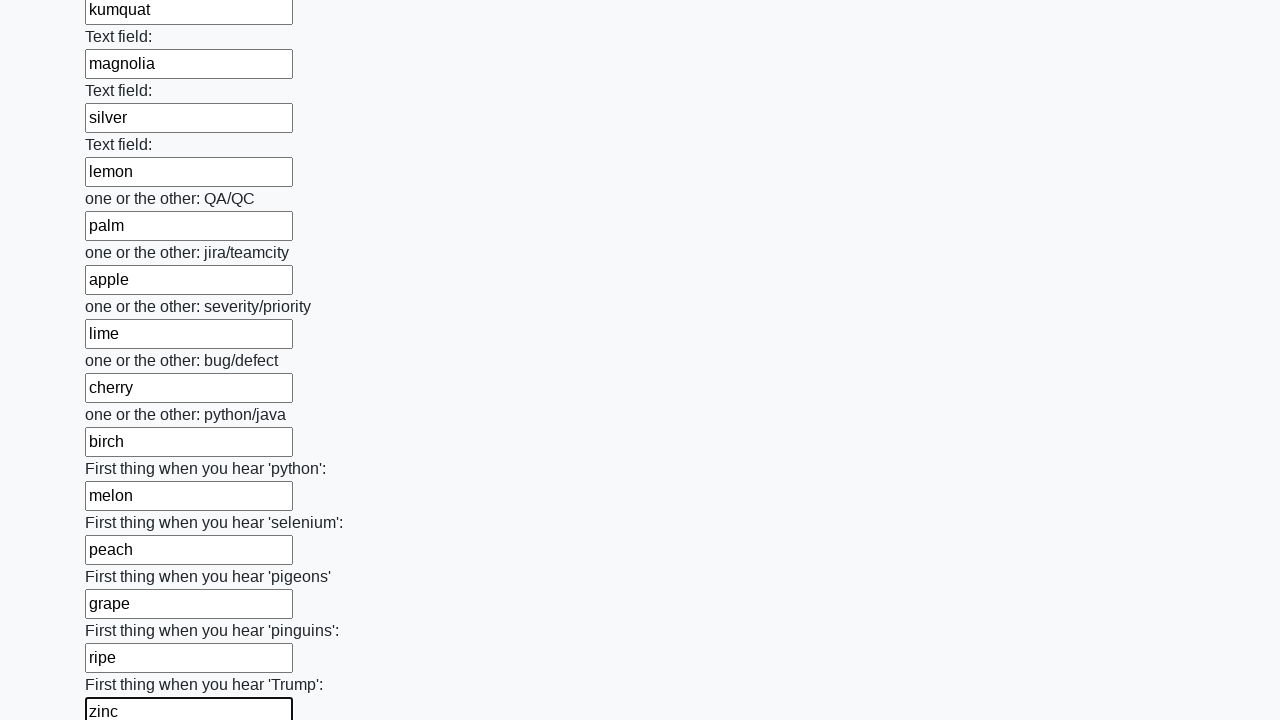

Filled text input field 98 with randomly generated word 'cedar' on input[type='text']:nth-of-type(98)
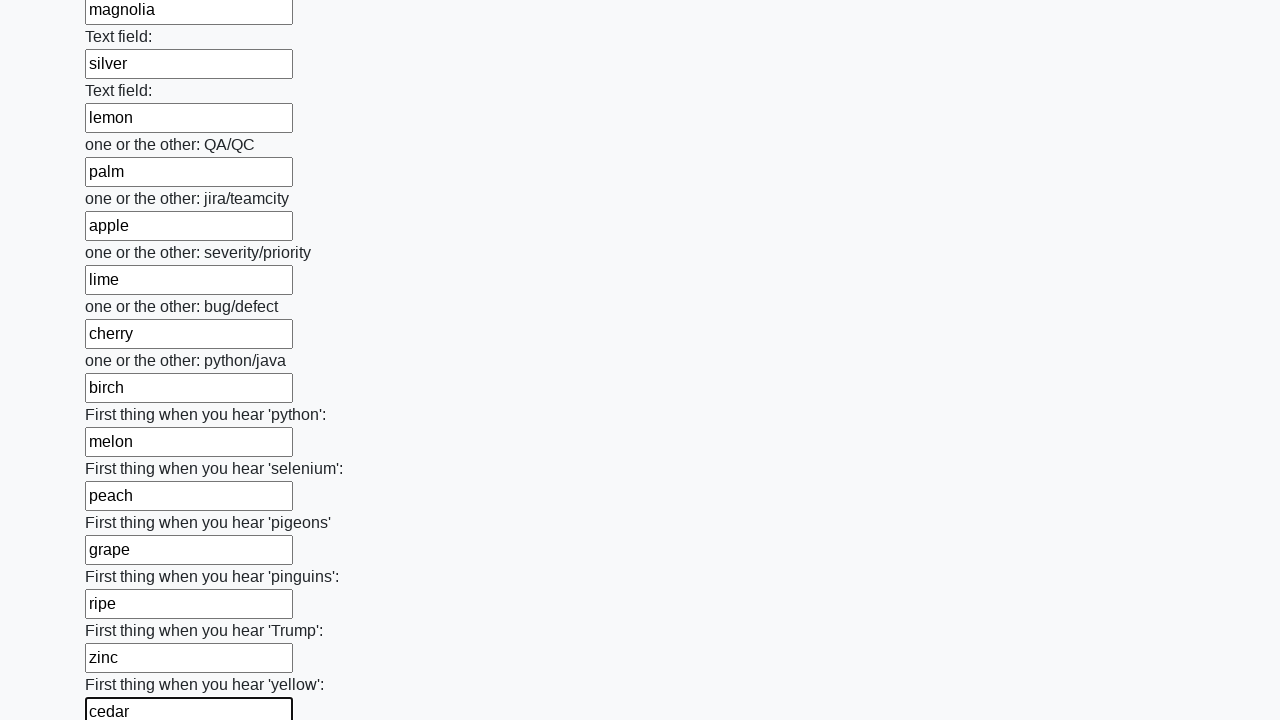

Filled text input field 99 with randomly generated word 'sour' on input[type='text']:nth-of-type(99)
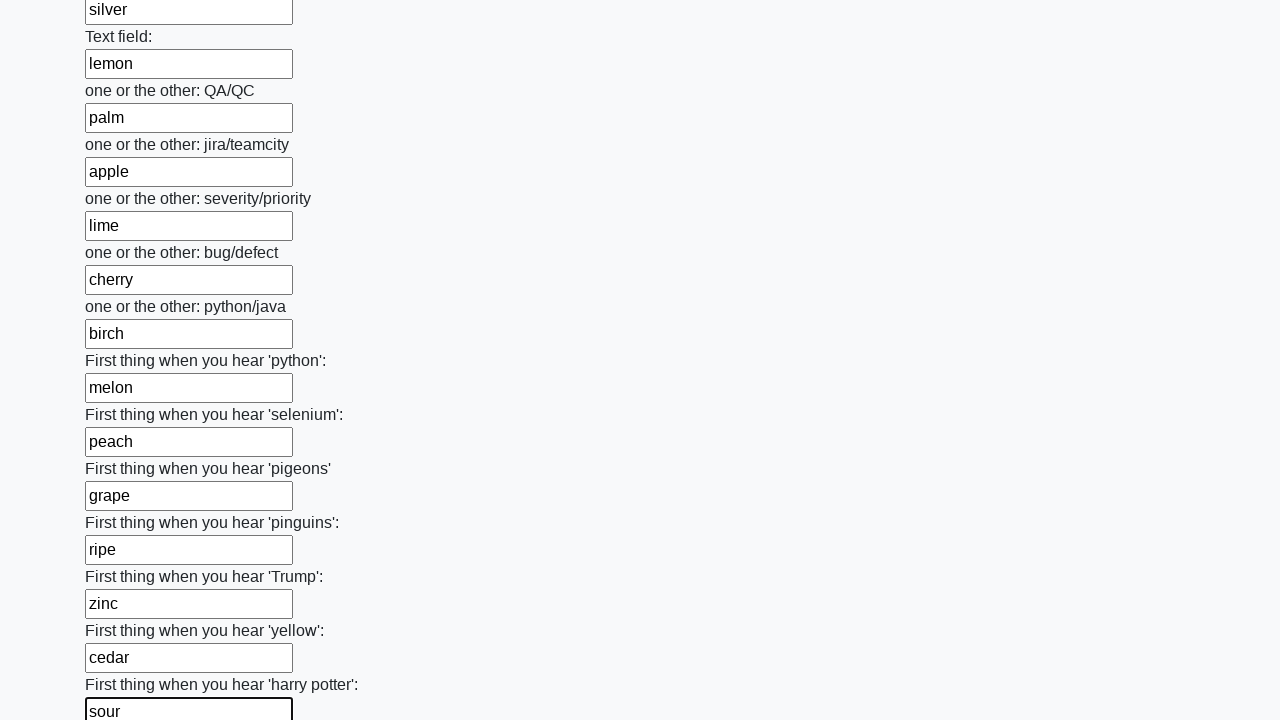

Filled text input field 100 with randomly generated word 'grape' on input[type='text']:nth-of-type(100)
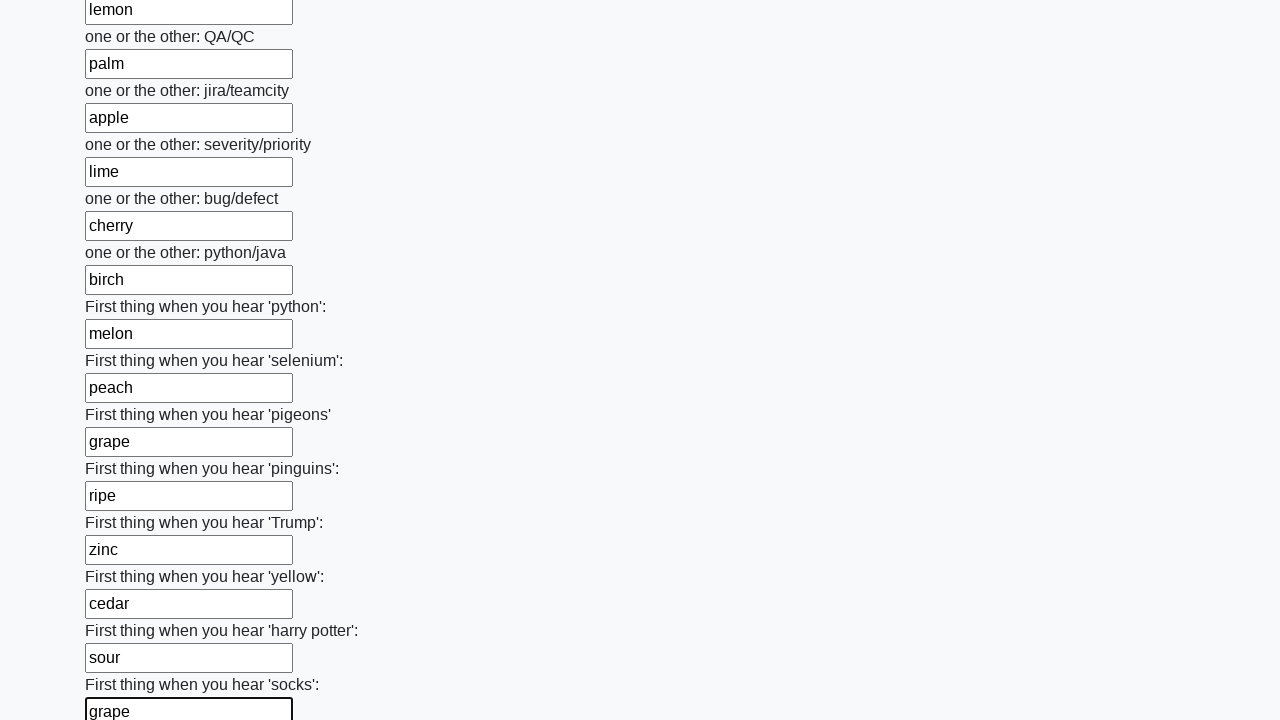

Clicked the submit button to submit the form at (123, 611) on button.btn
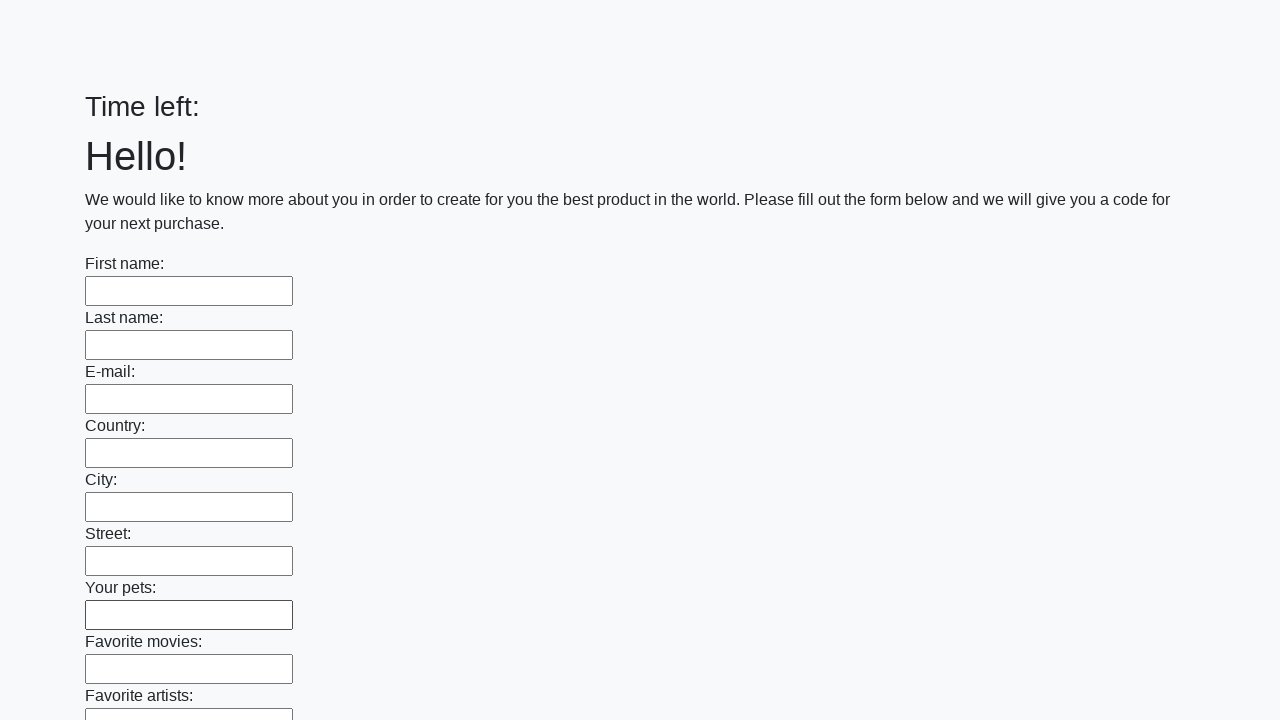

Waited 1 second for form submission to process
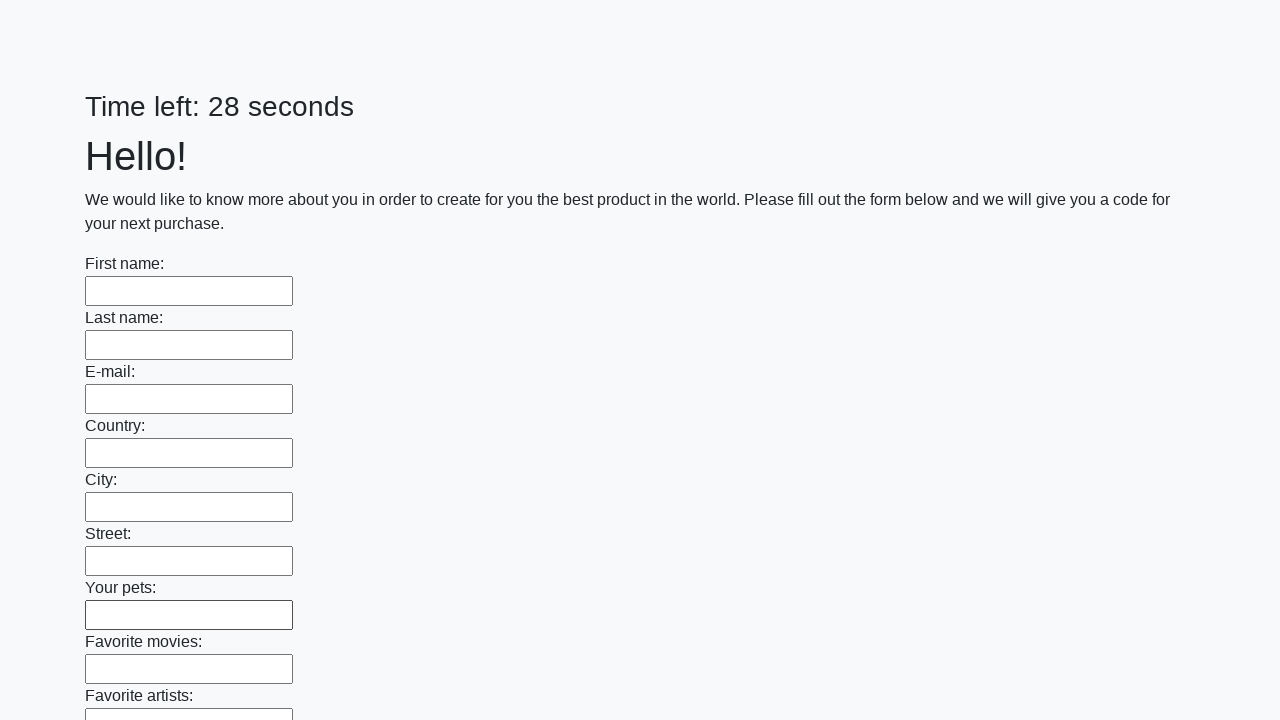

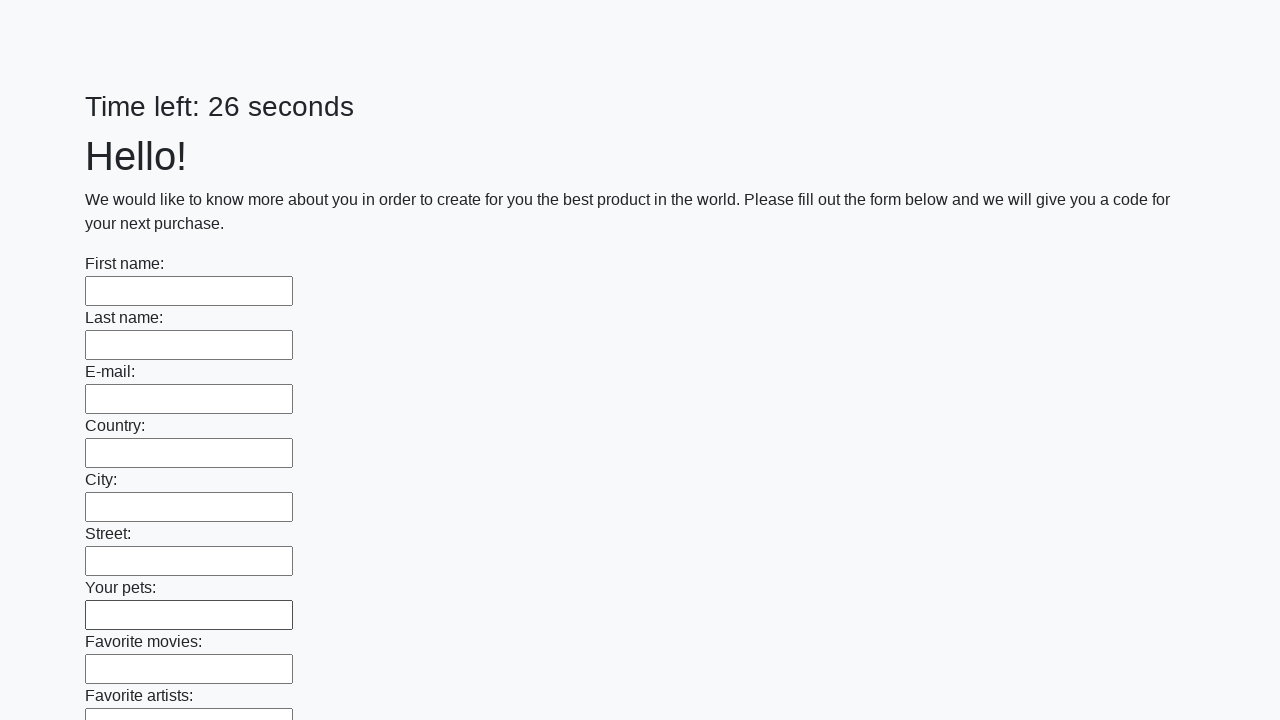